Tests a reaction time game by clicking start, waiting for the signal, then clicking stop, repeating this 5 times to measure reaction times

Starting URL: https://faculty.washington.edu/chudler/java/reacttime.html

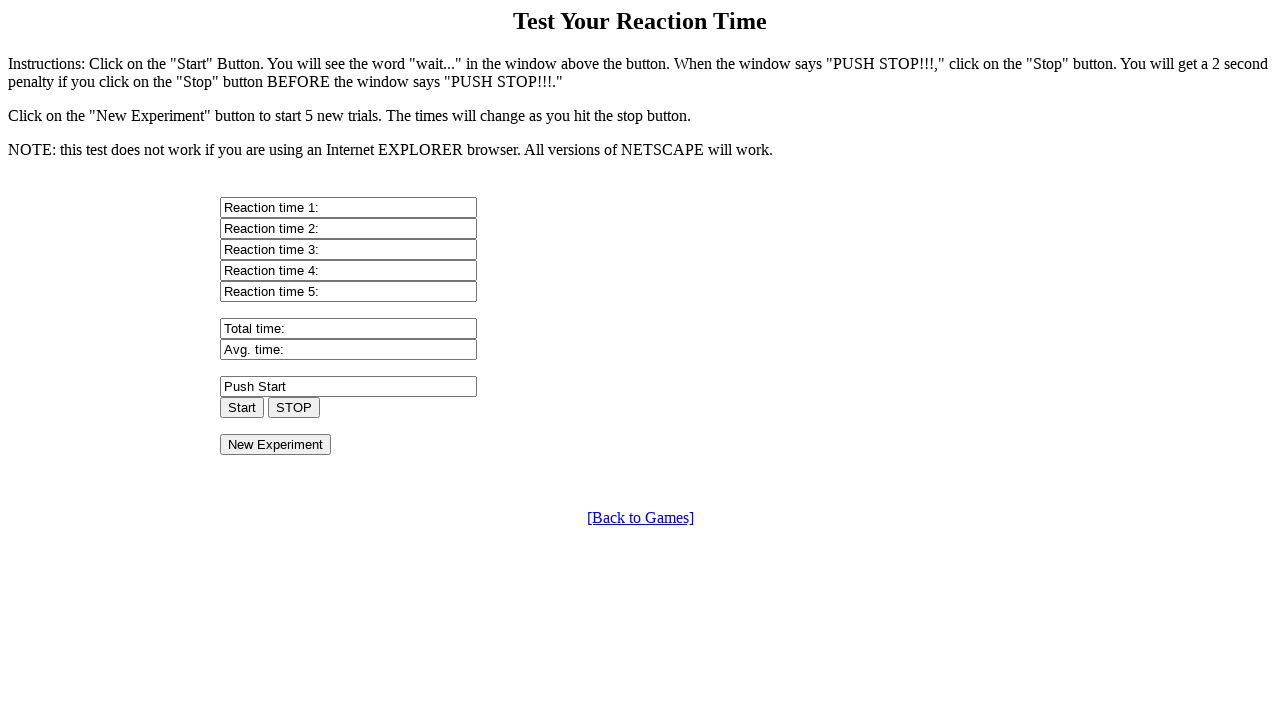

Navigated to reaction time game page
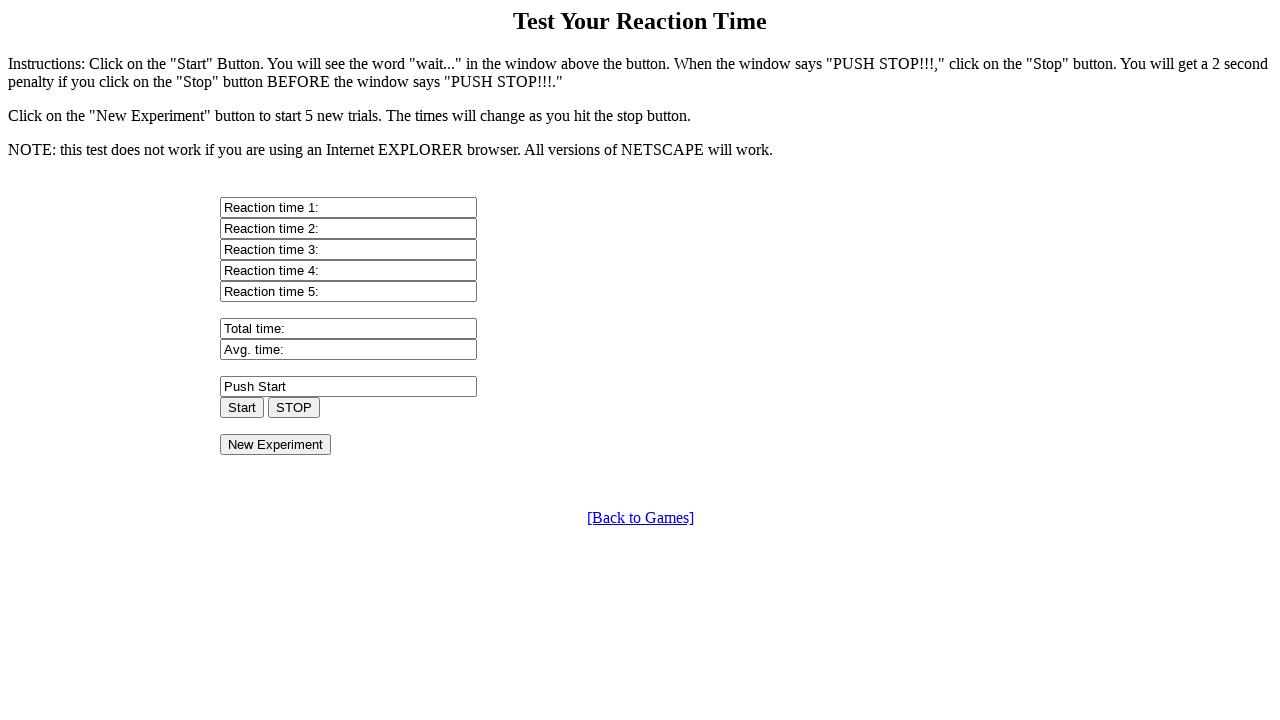

Clicked start button for attempt 1/5 at (242, 407) on [onclick='start()']
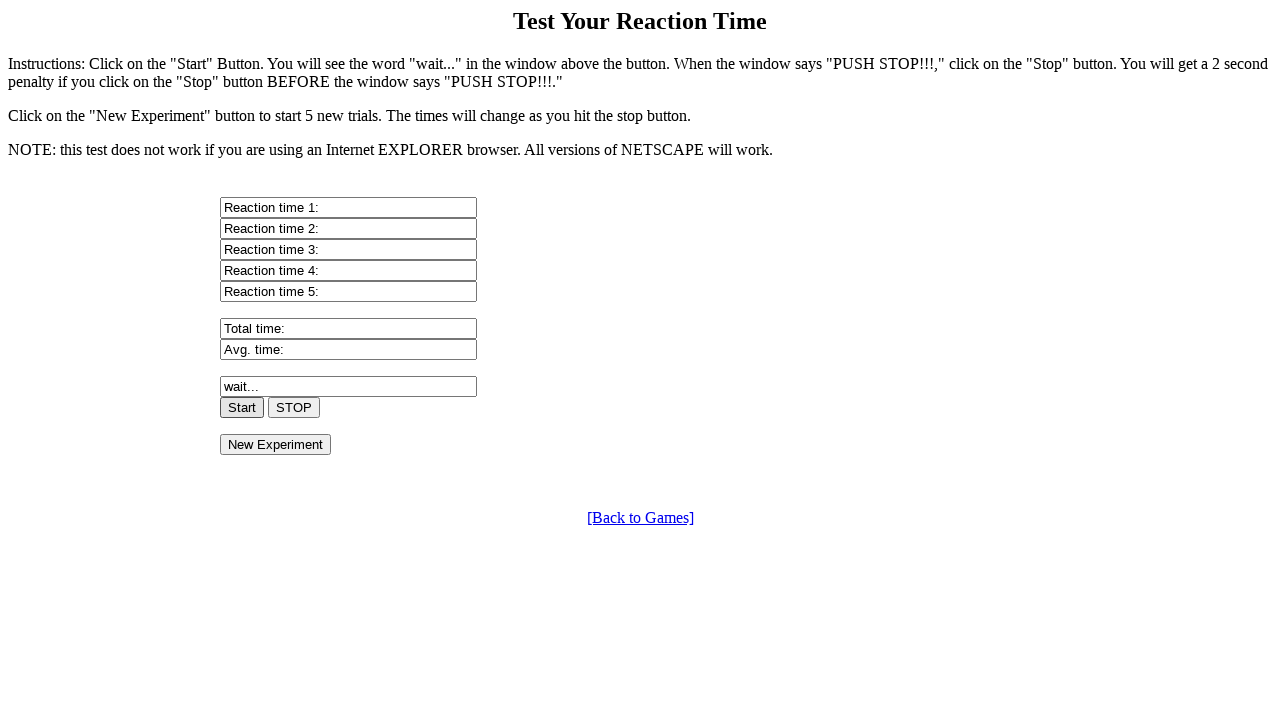

Checked status field, current value: 'wait...'
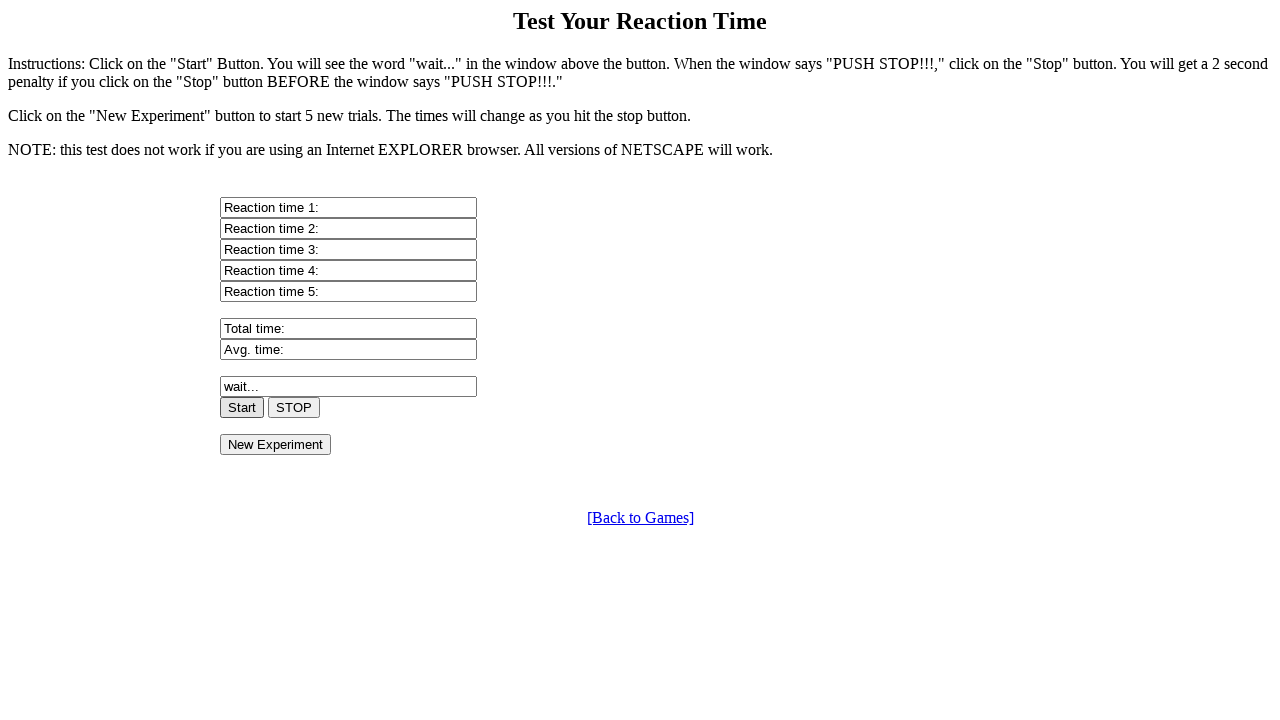

Waited 50ms before rechecking status
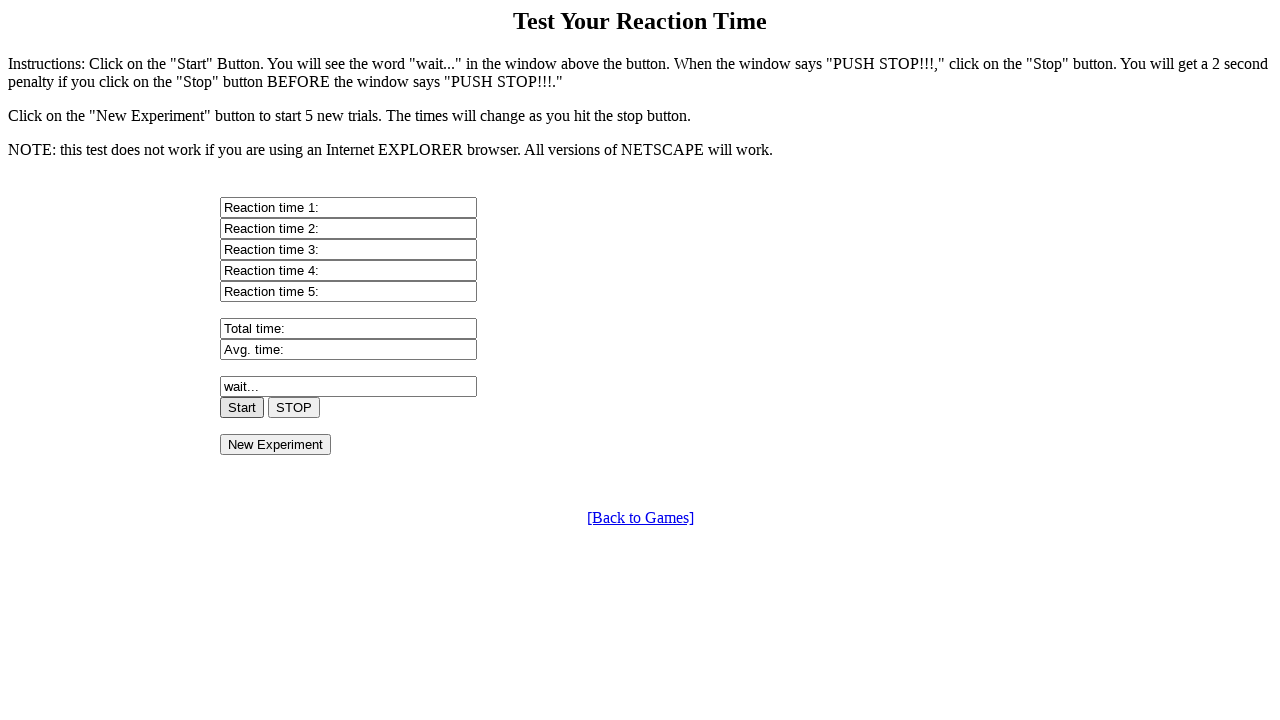

Checked status field, current value: 'wait...'
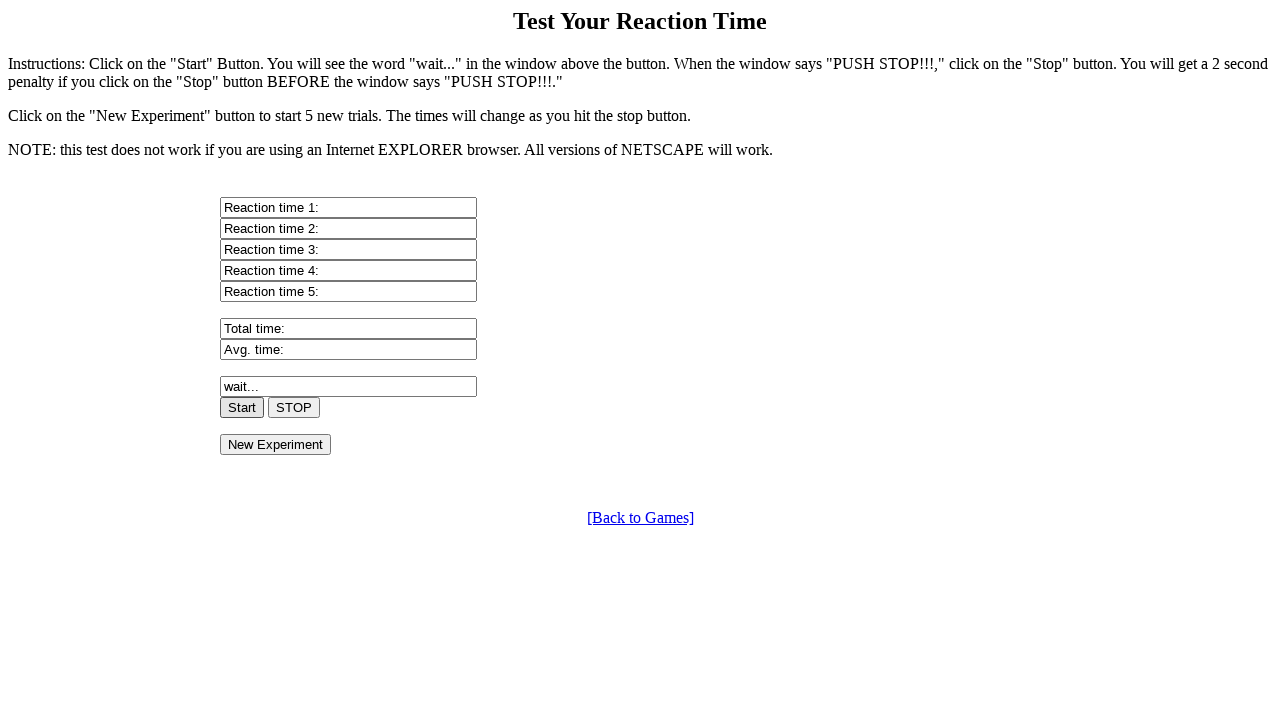

Waited 50ms before rechecking status
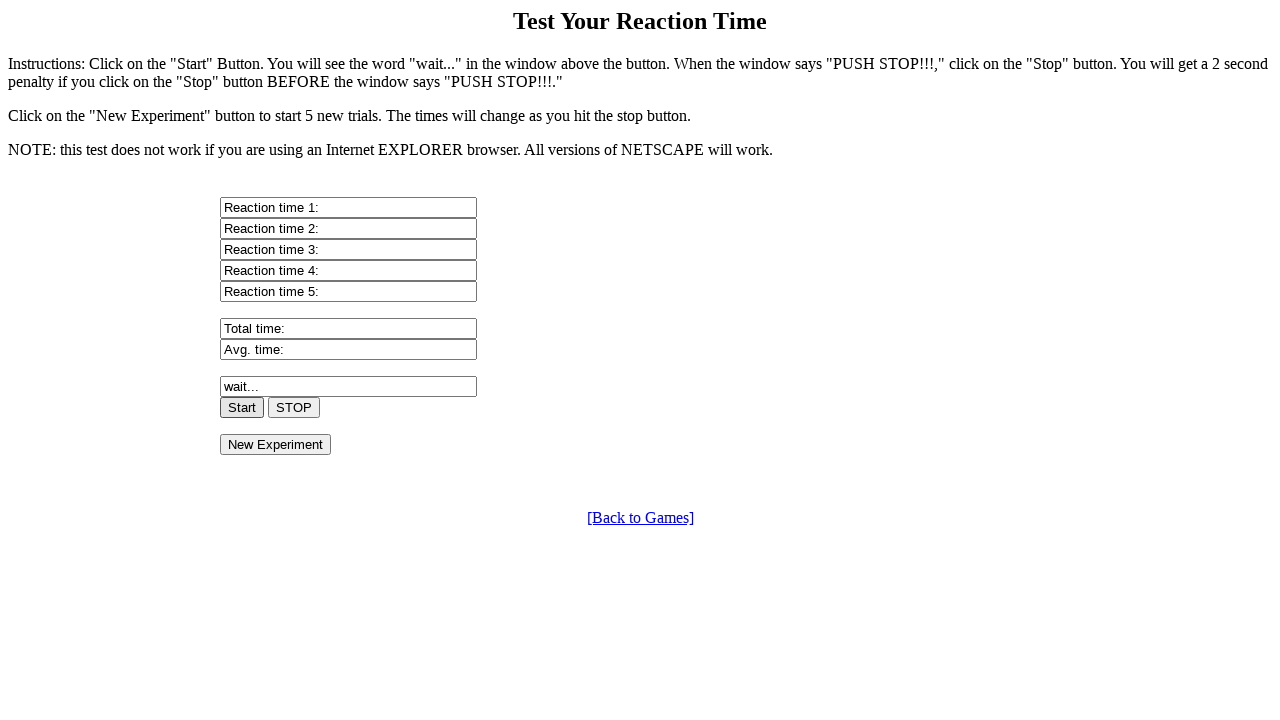

Checked status field, current value: 'wait...'
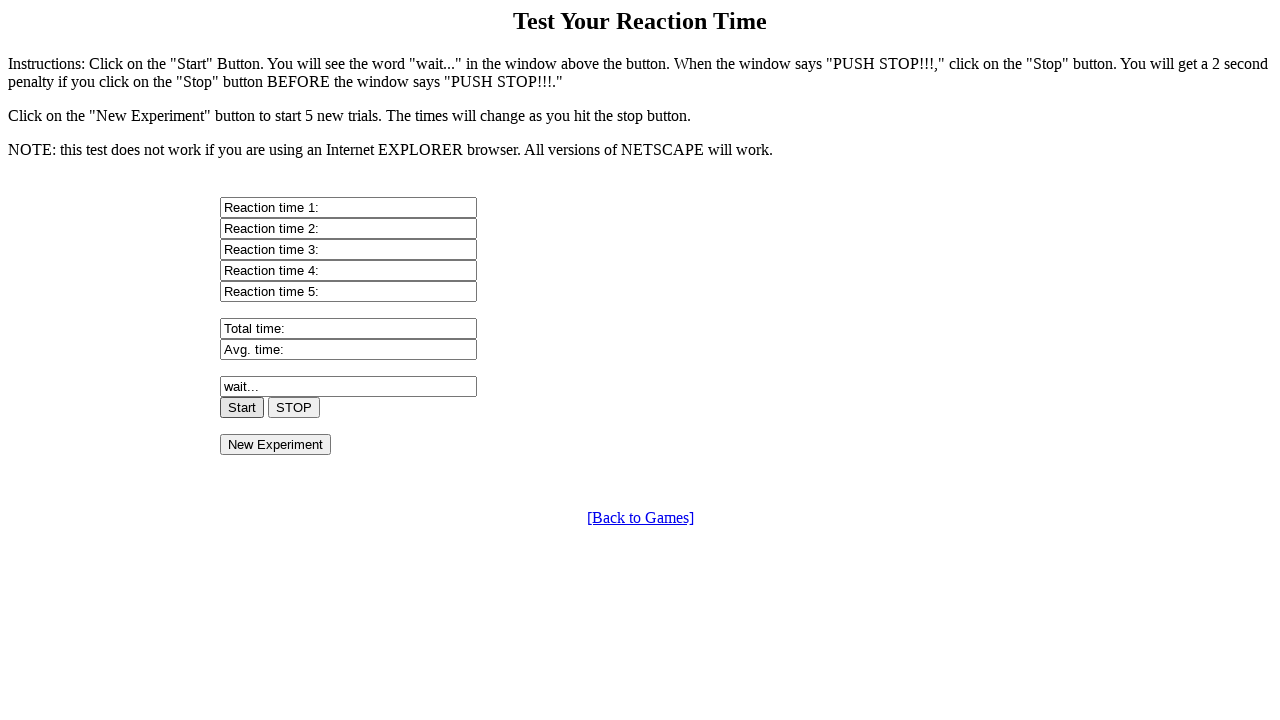

Waited 50ms before rechecking status
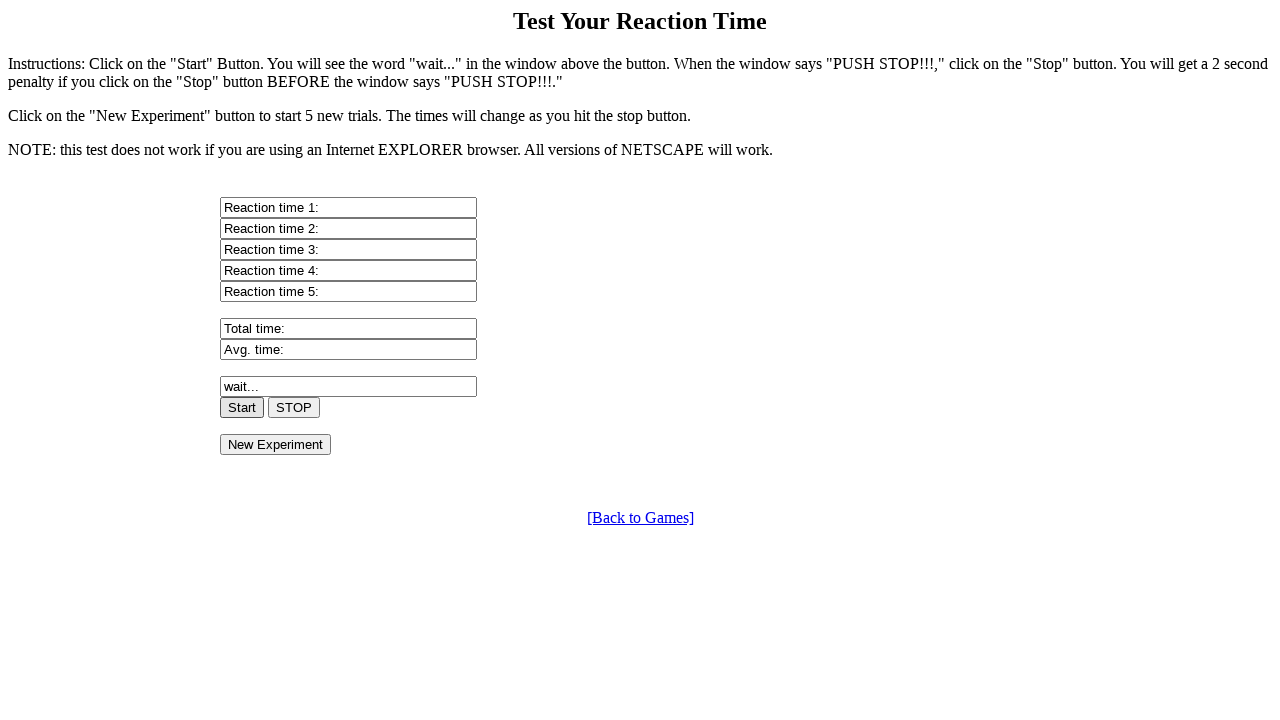

Checked status field, current value: 'wait...'
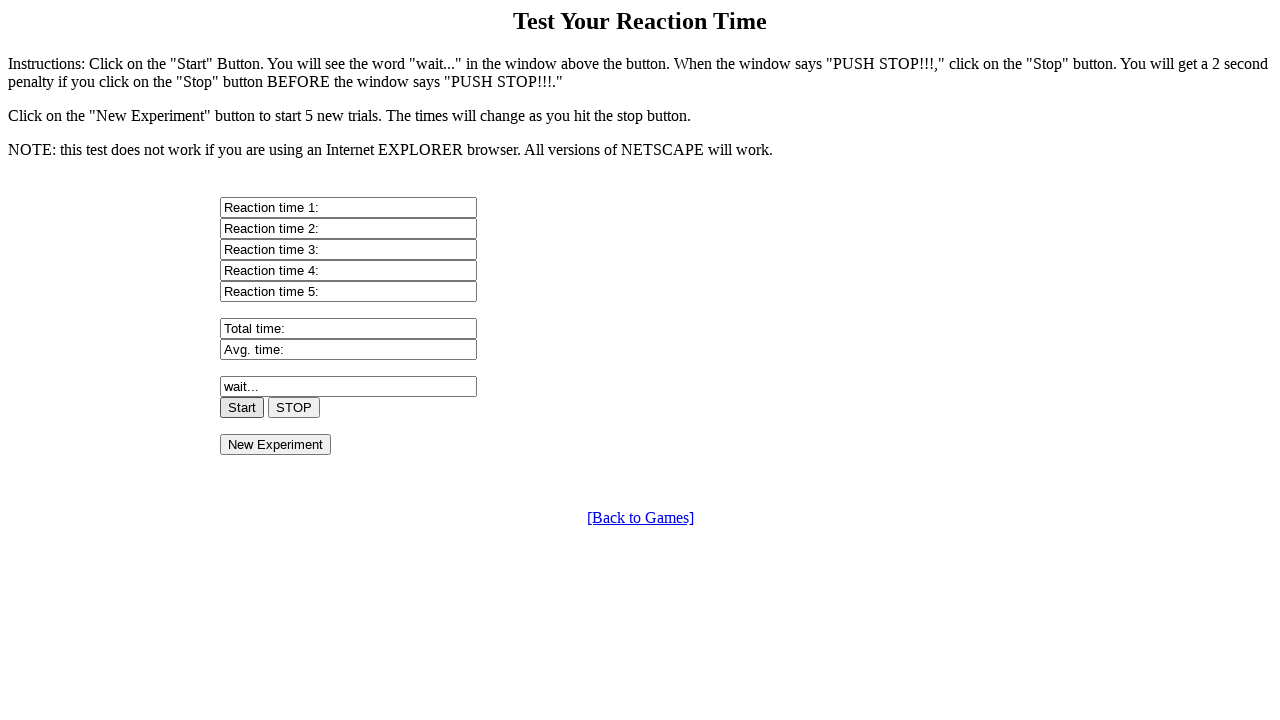

Waited 50ms before rechecking status
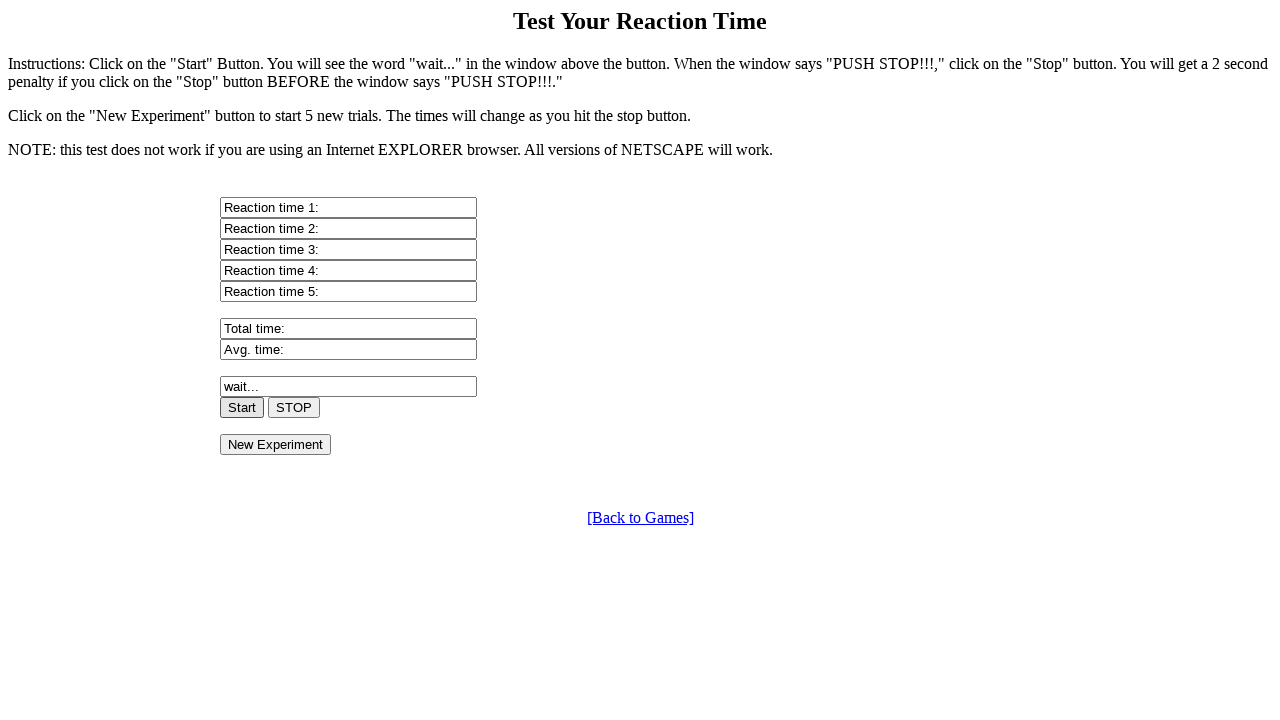

Checked status field, current value: 'wait...'
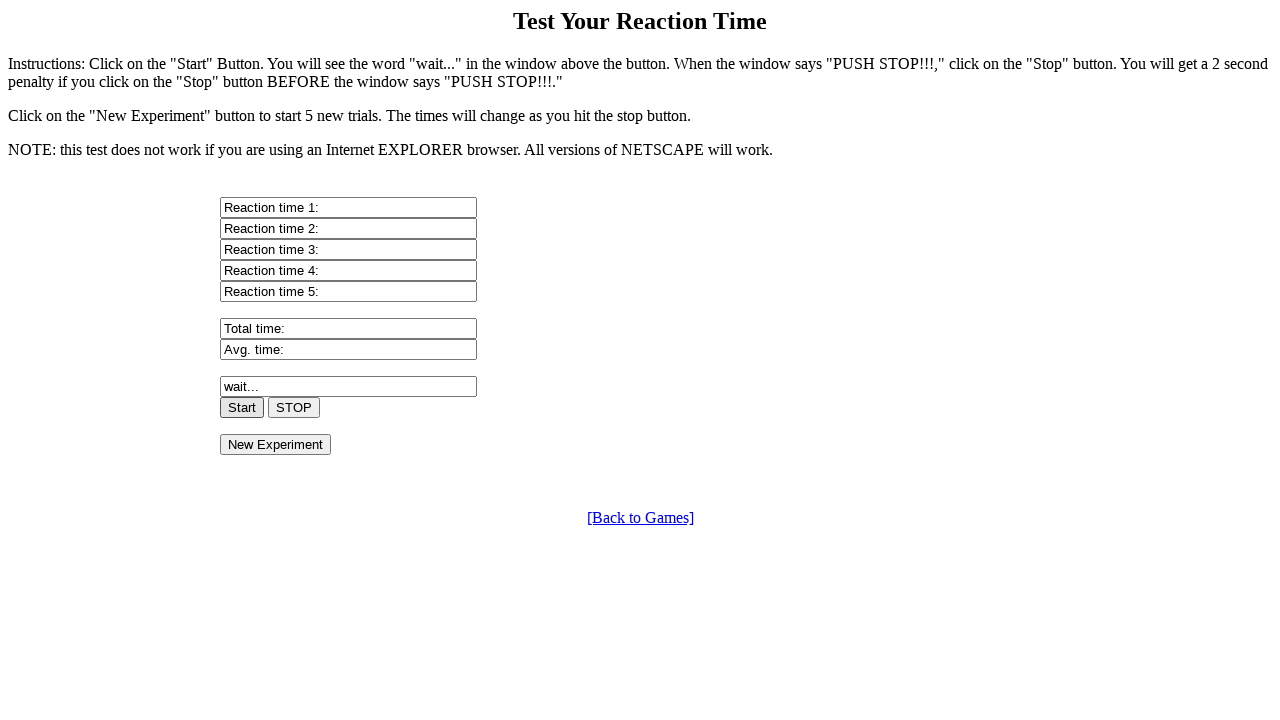

Waited 50ms before rechecking status
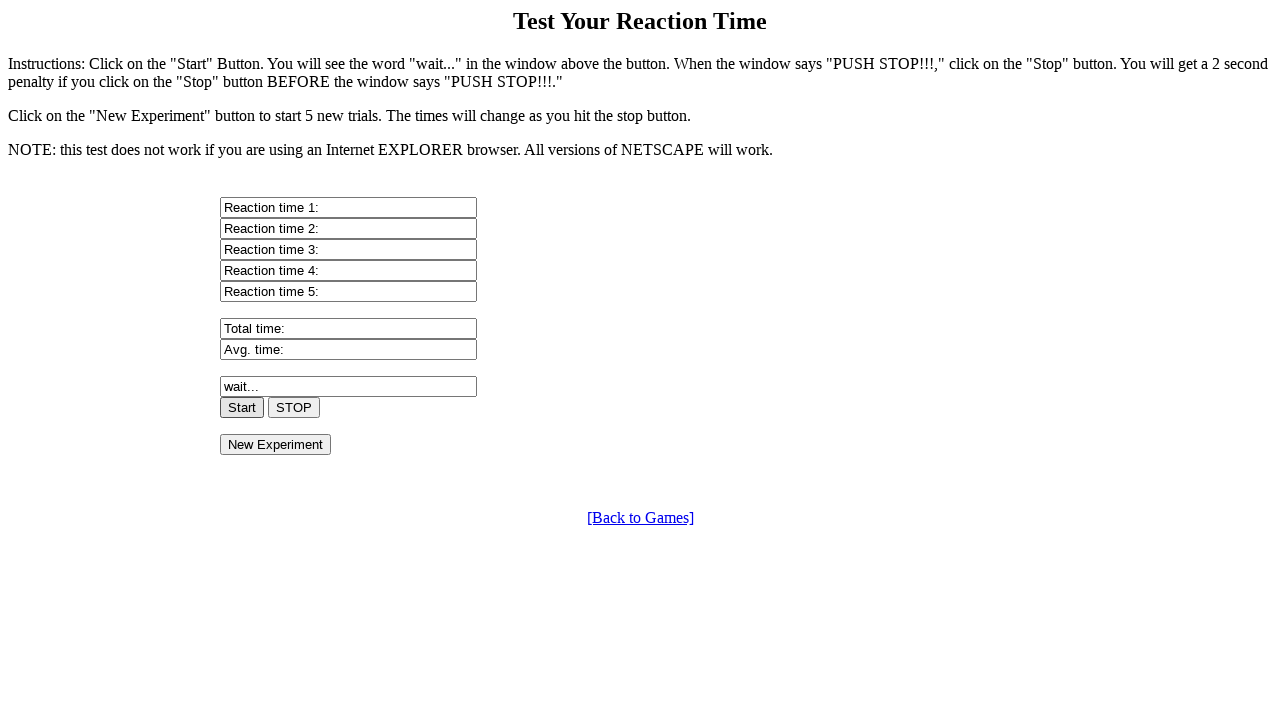

Checked status field, current value: 'wait...'
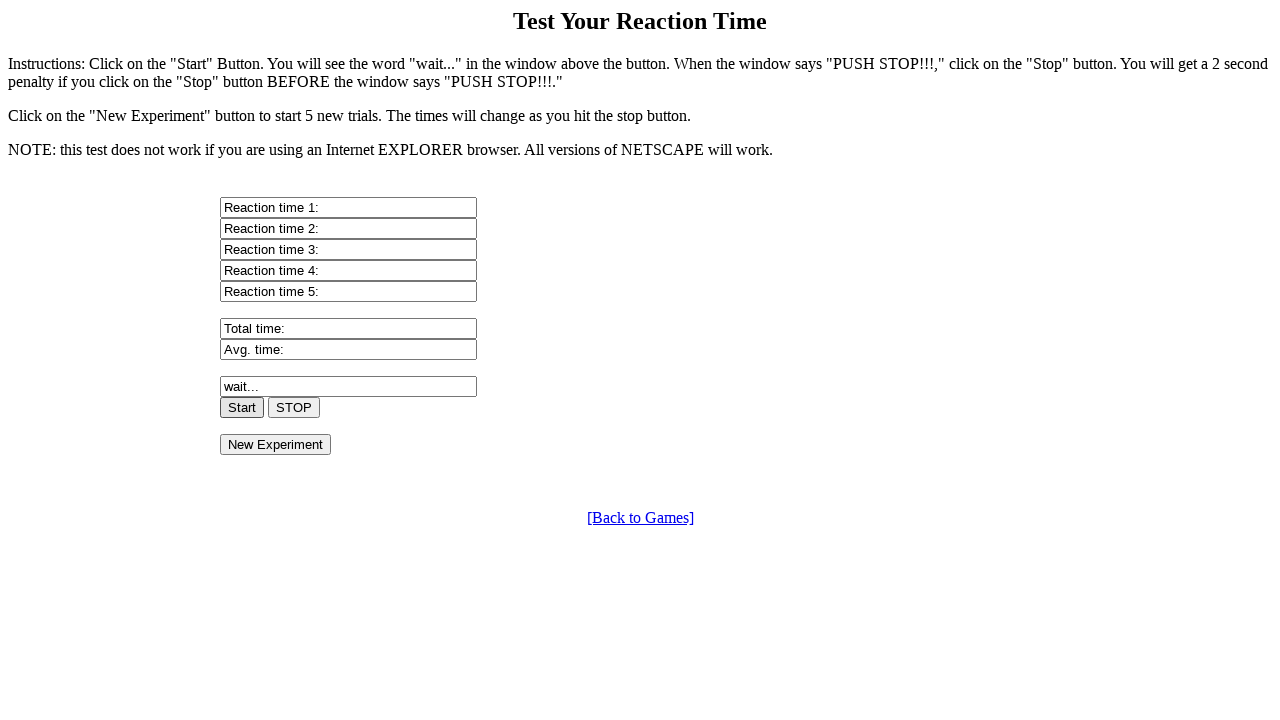

Waited 50ms before rechecking status
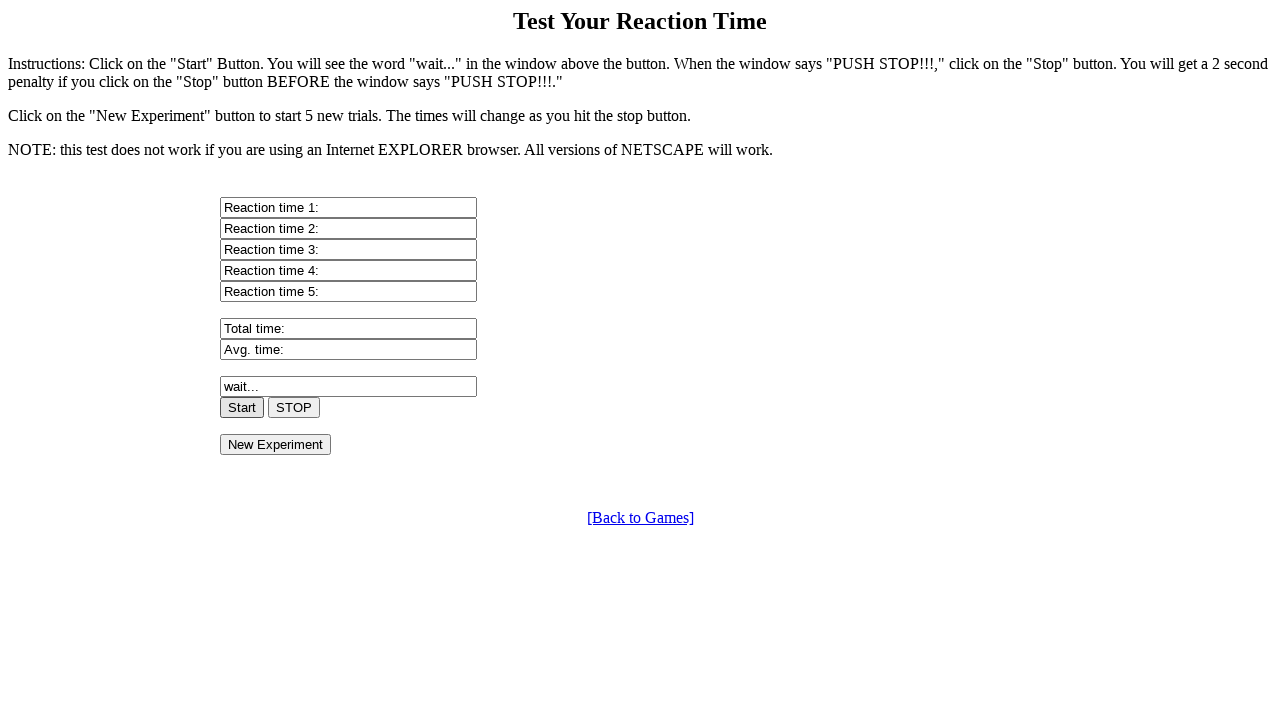

Checked status field, current value: 'wait...'
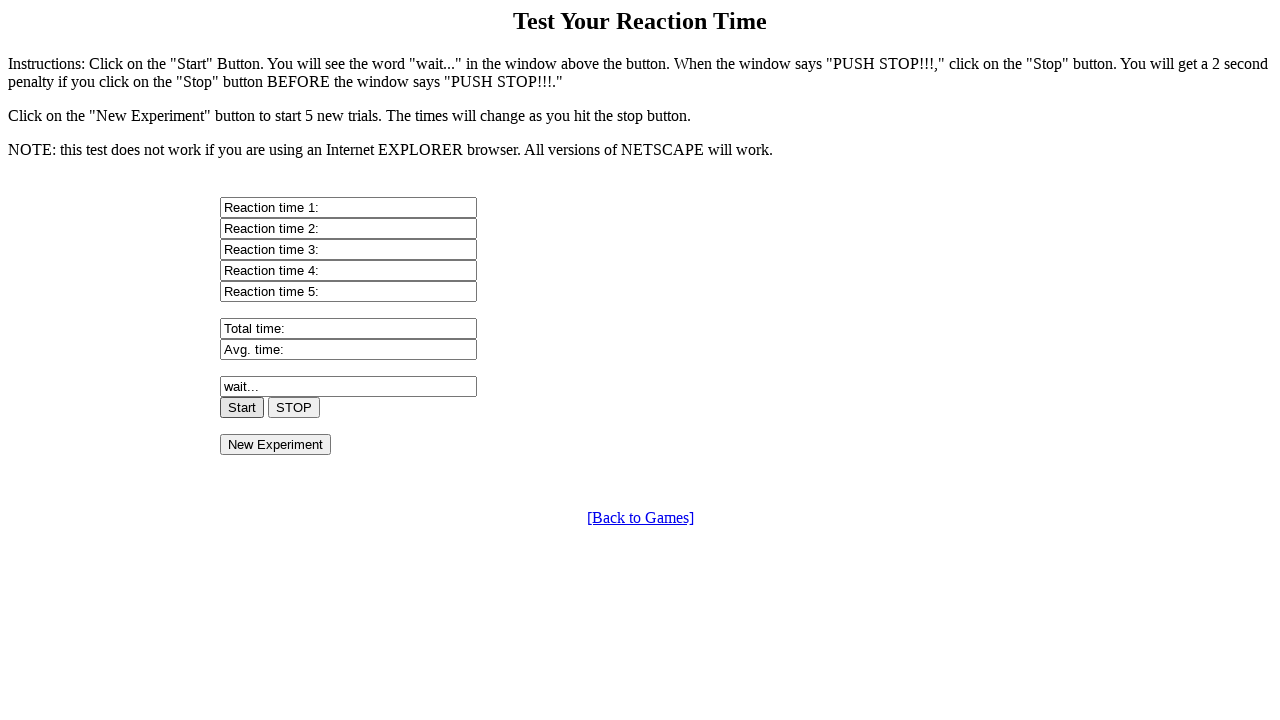

Waited 50ms before rechecking status
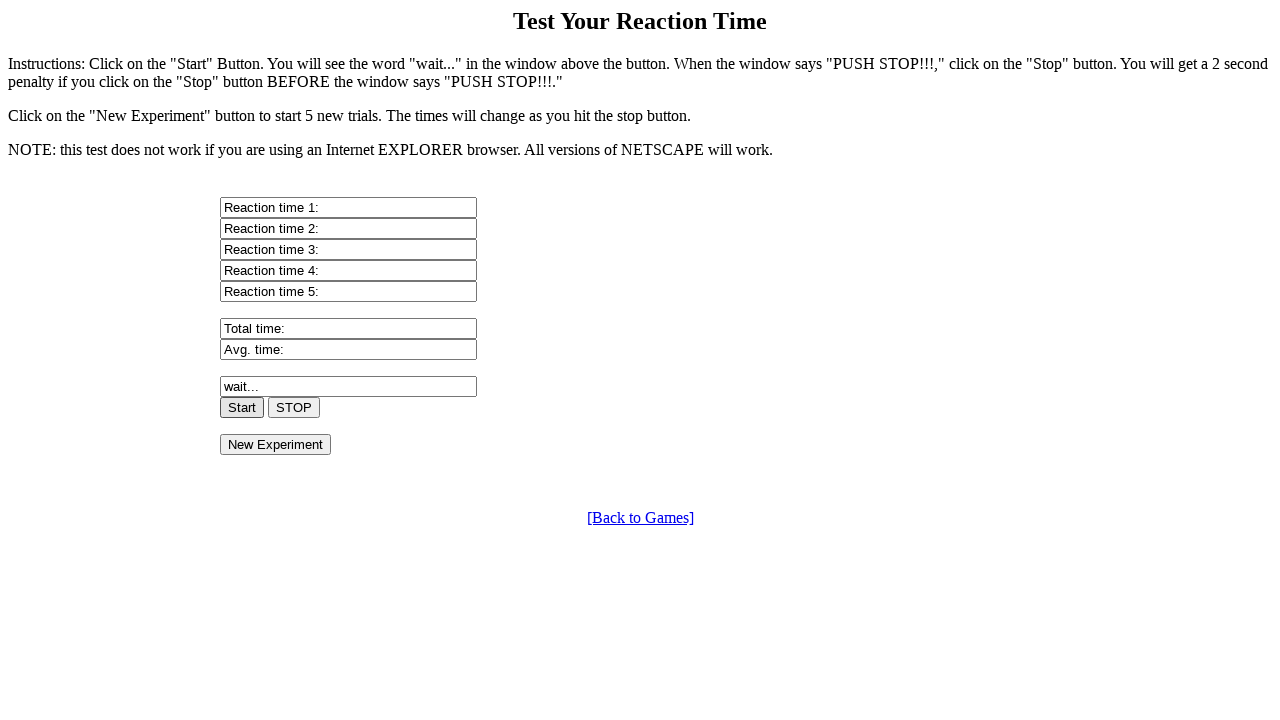

Checked status field, current value: 'wait...'
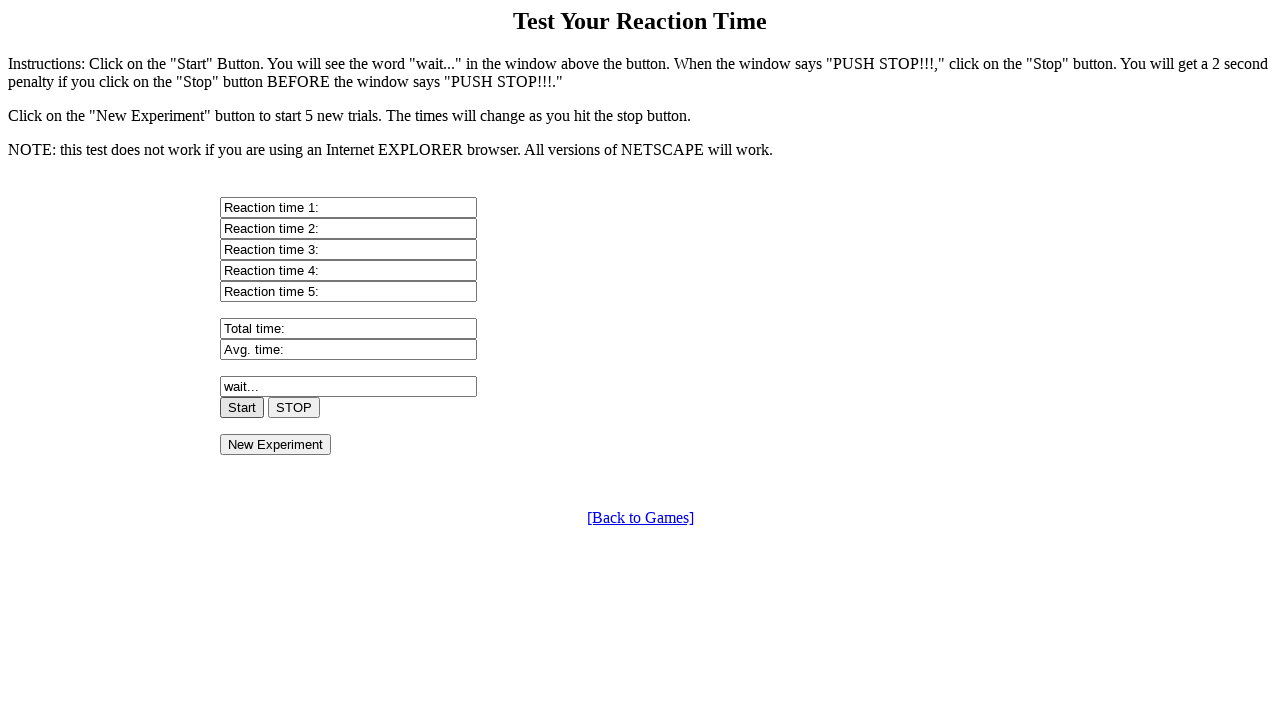

Waited 50ms before rechecking status
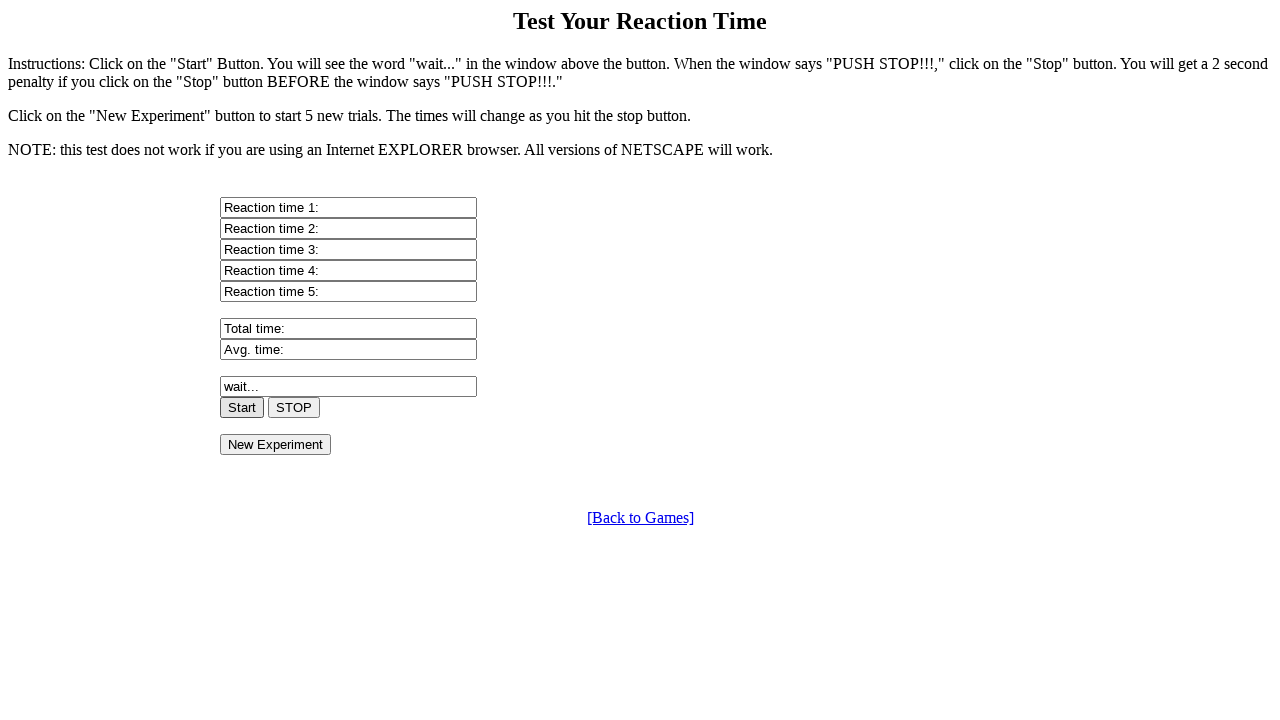

Checked status field, current value: 'wait...'
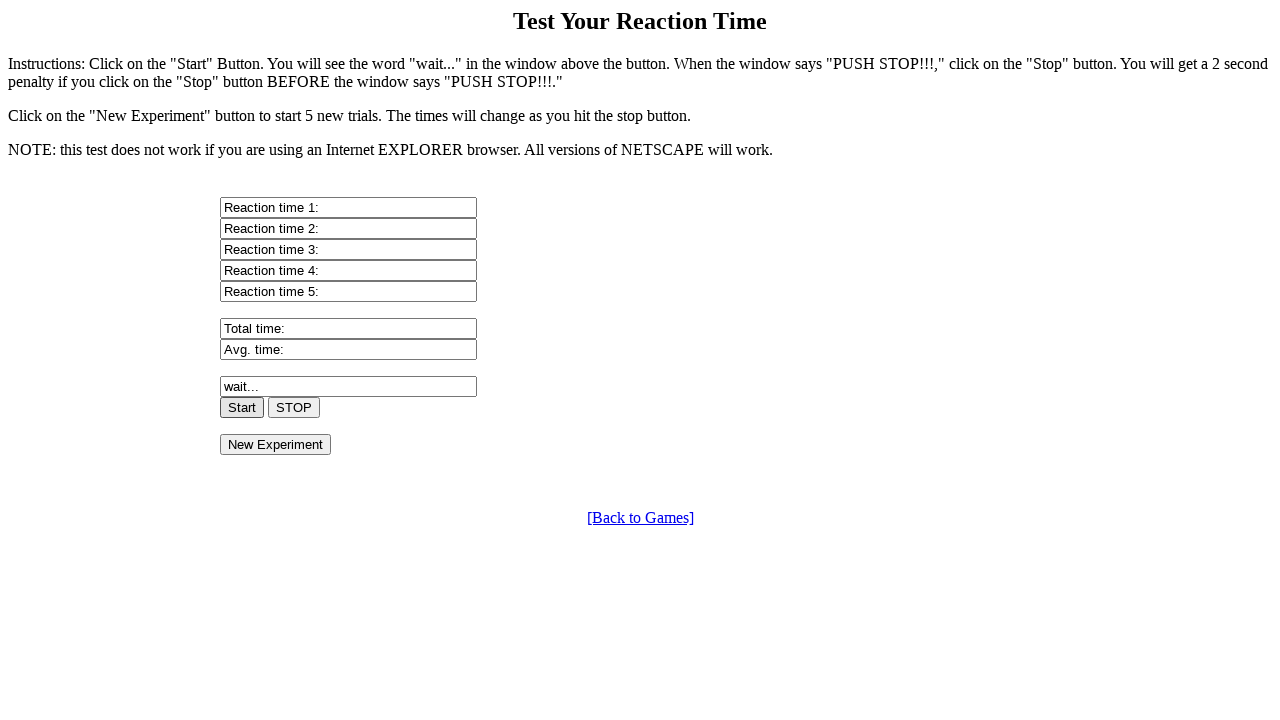

Waited 50ms before rechecking status
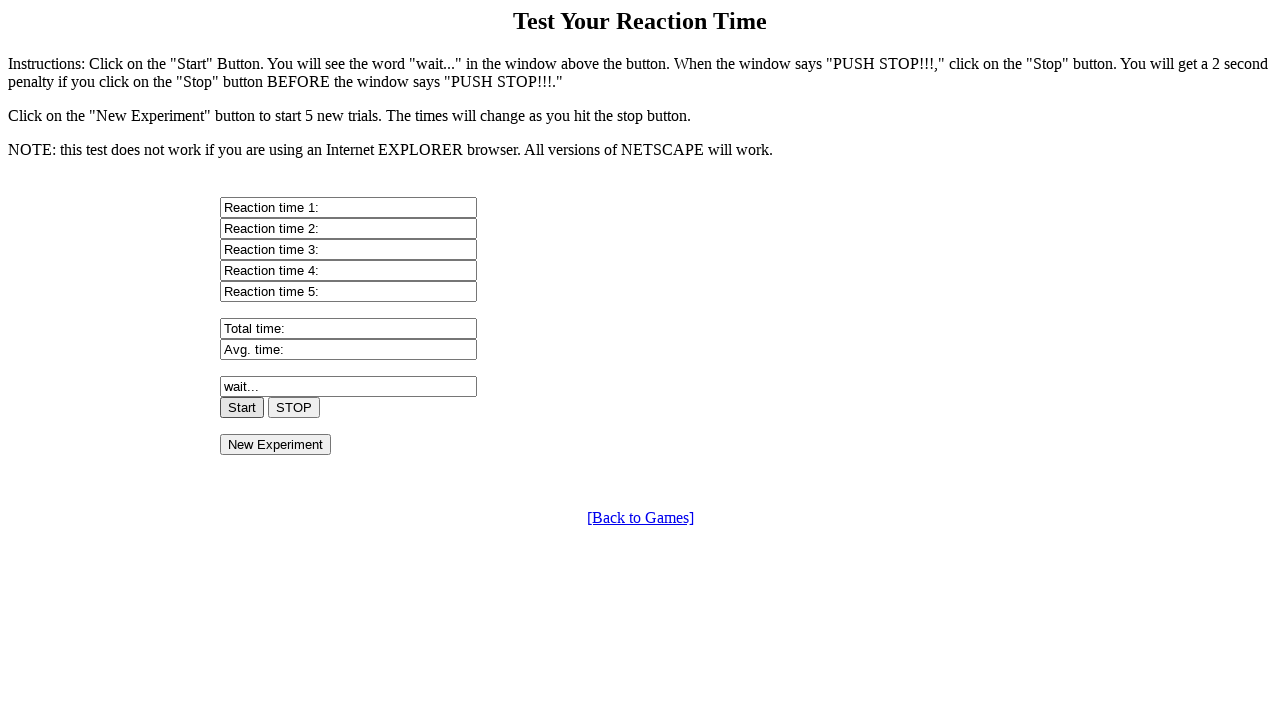

Checked status field, current value: 'wait...'
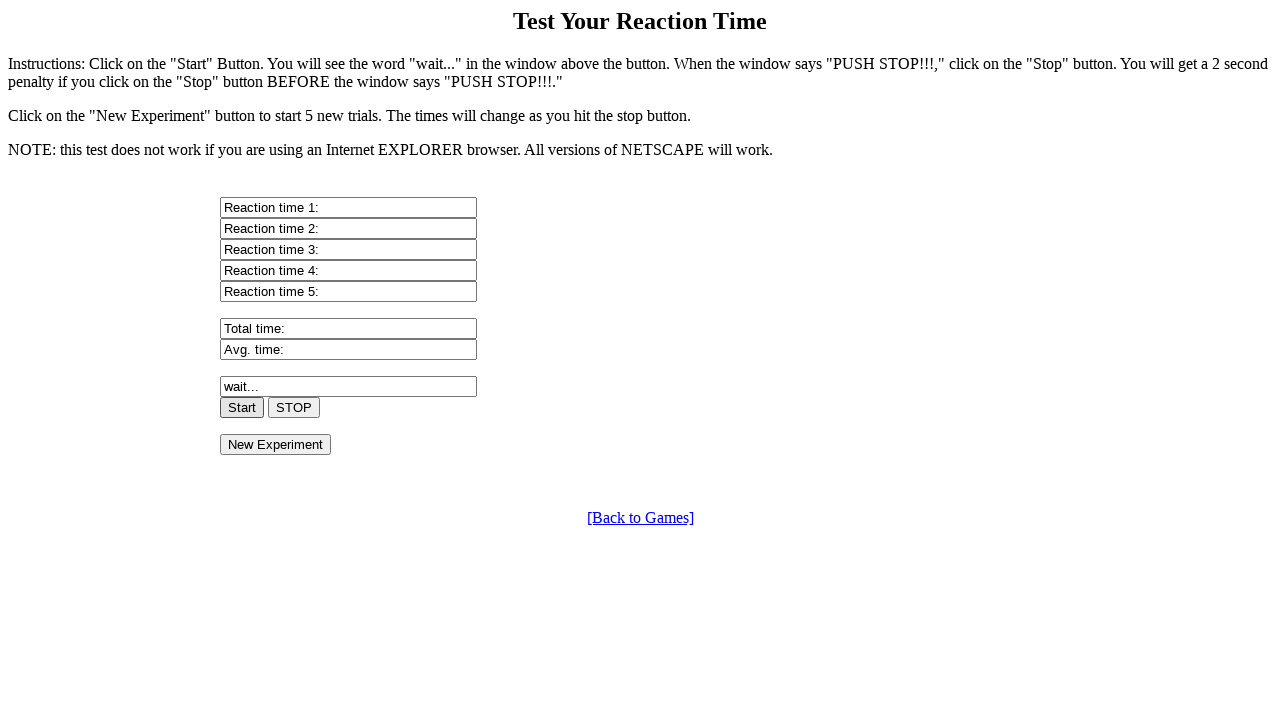

Waited 50ms before rechecking status
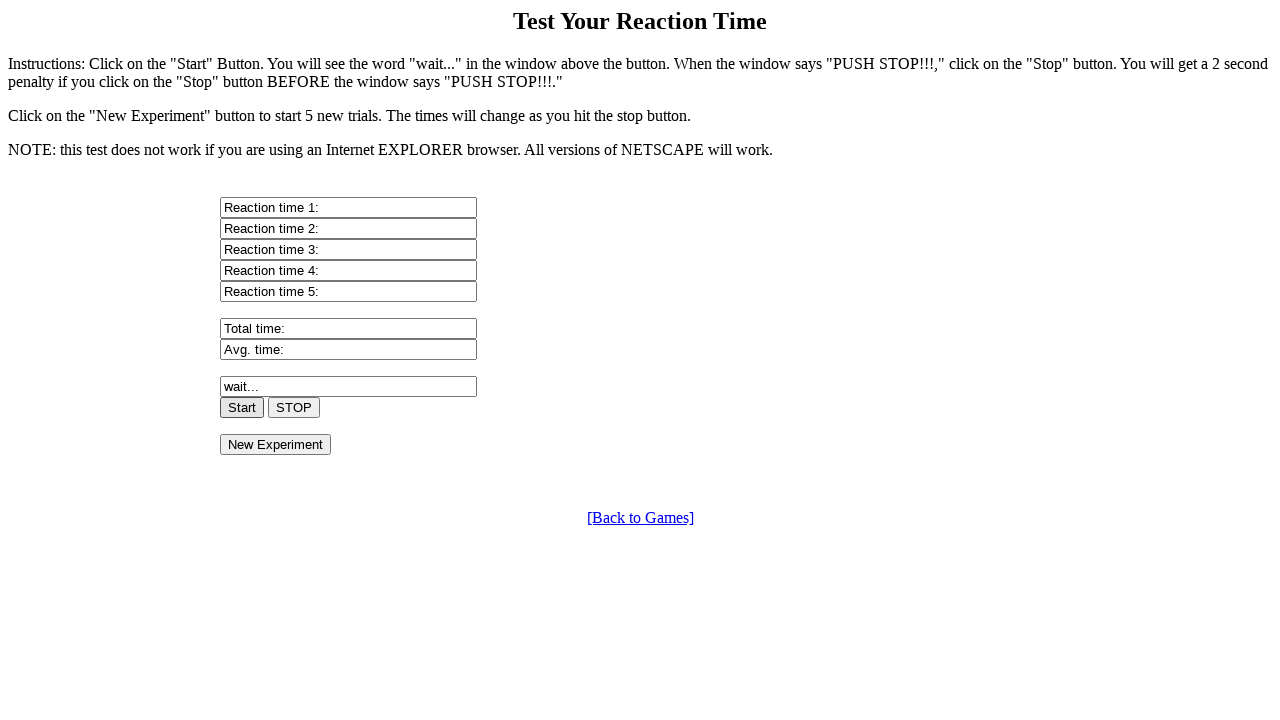

Checked status field, current value: 'wait...'
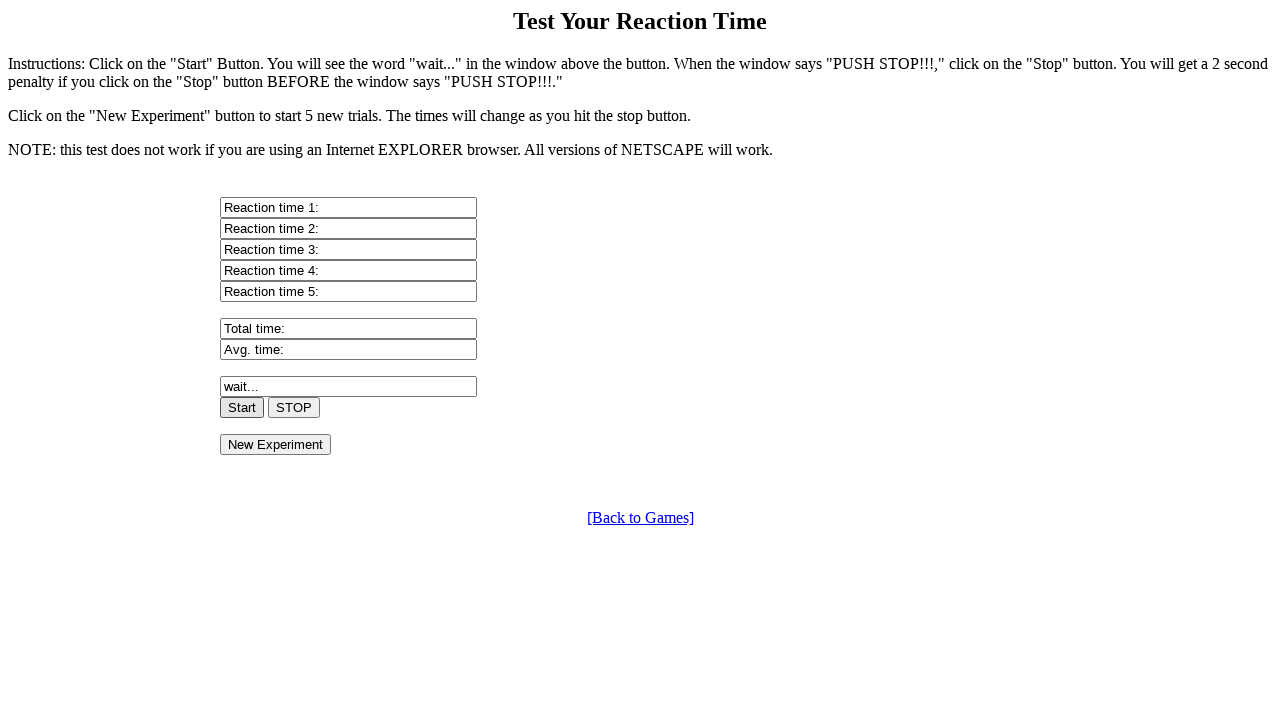

Waited 50ms before rechecking status
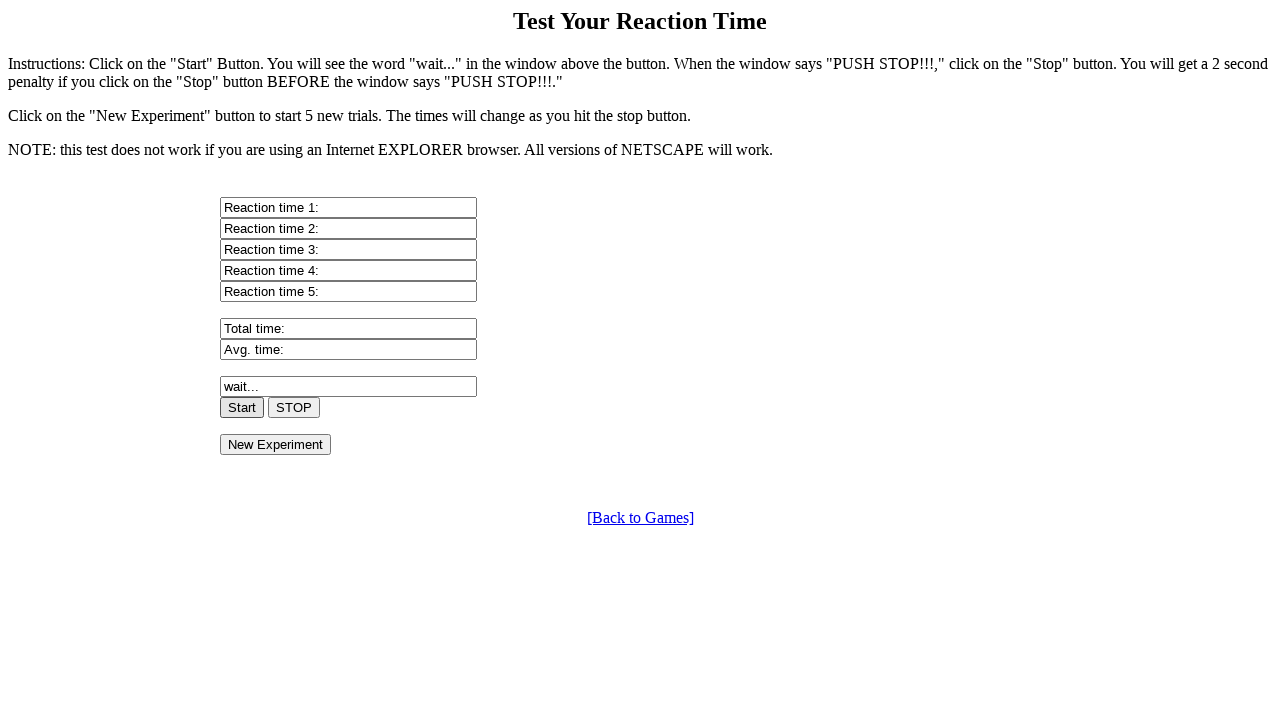

Checked status field, current value: 'wait...'
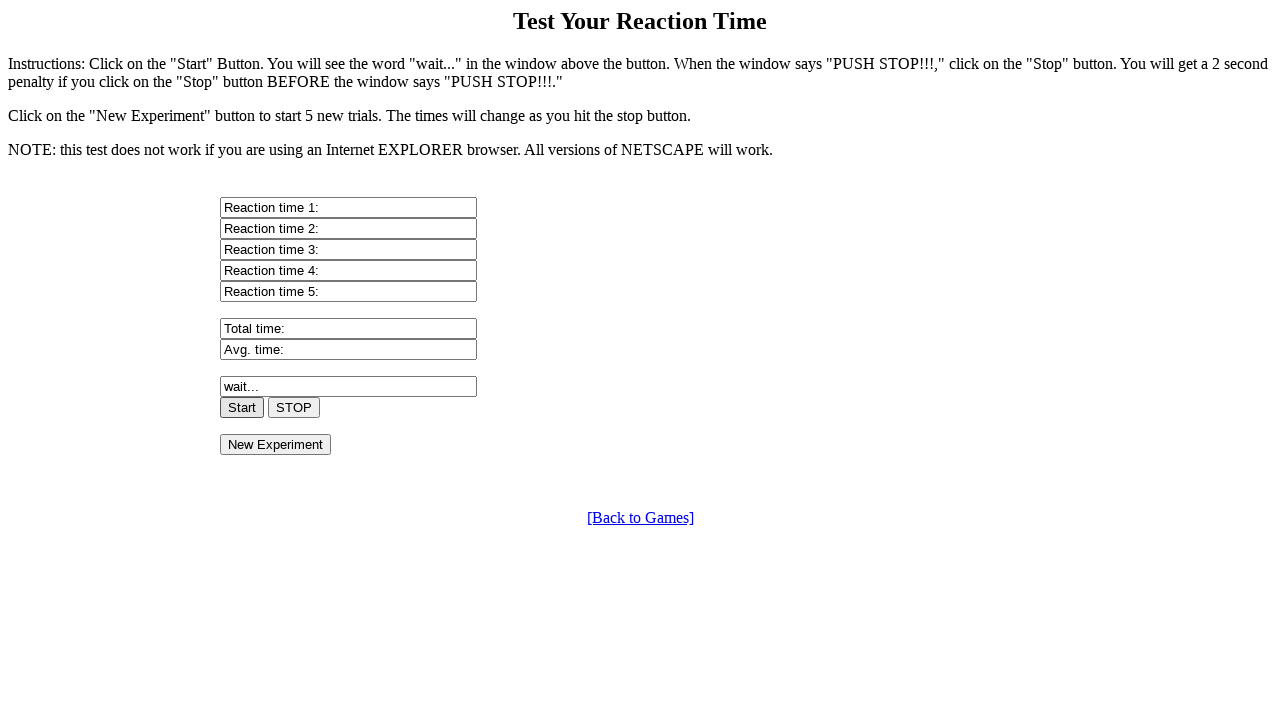

Waited 50ms before rechecking status
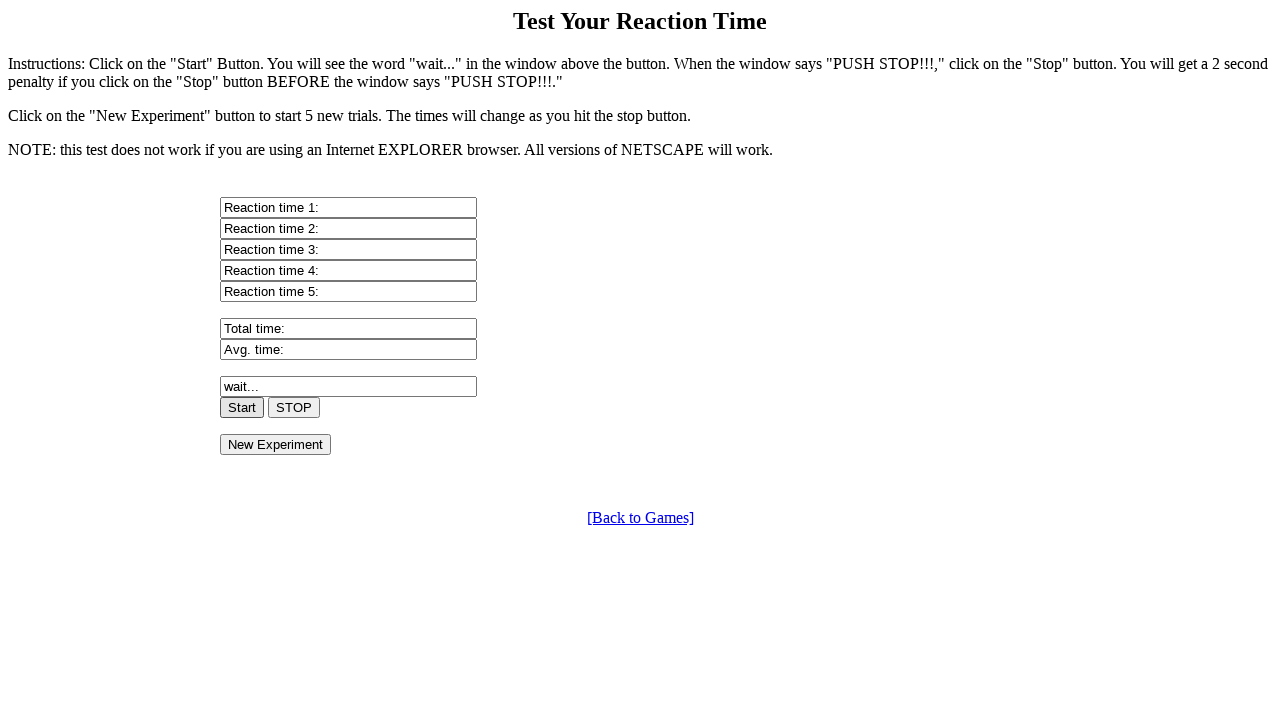

Checked status field, current value: 'wait...'
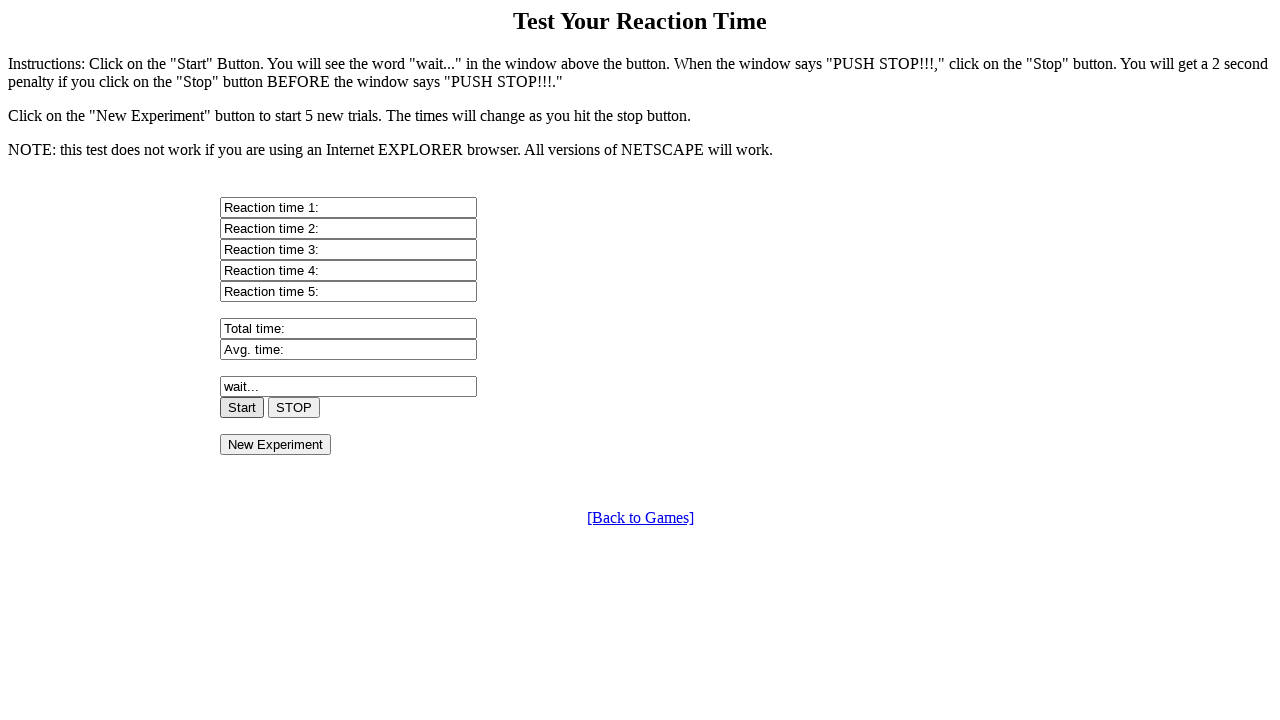

Waited 50ms before rechecking status
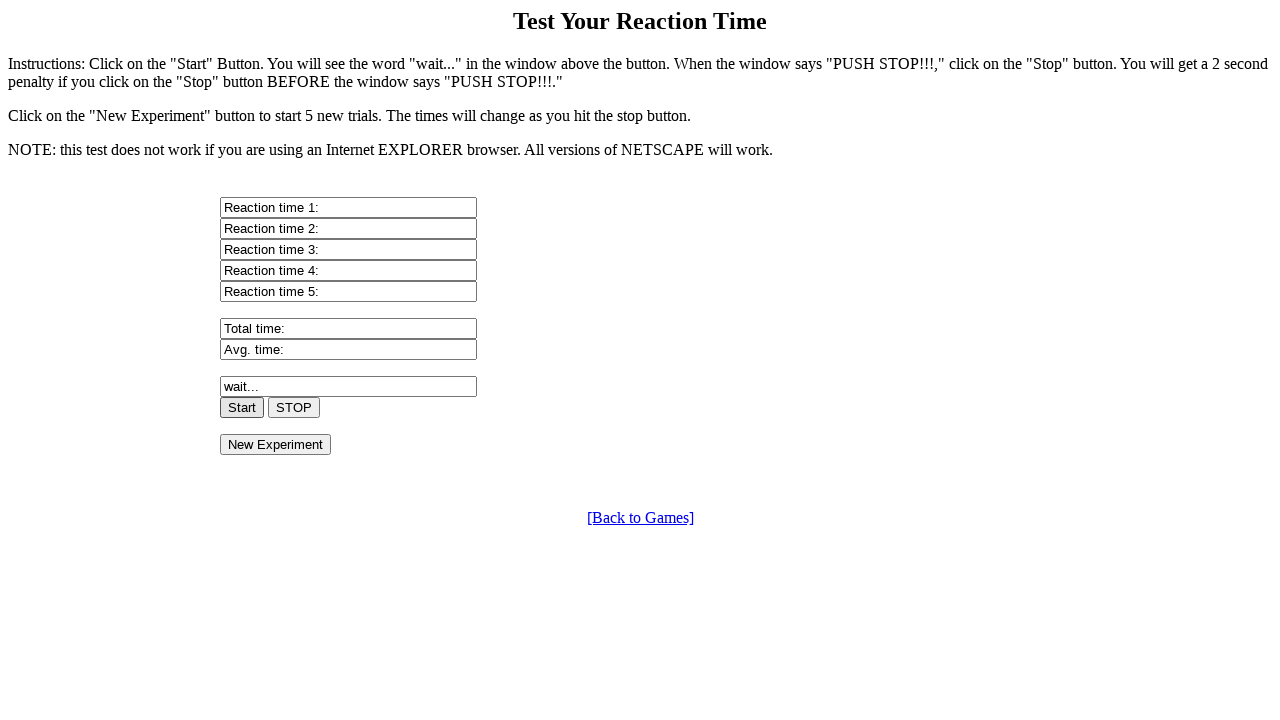

Checked status field, current value: 'wait...'
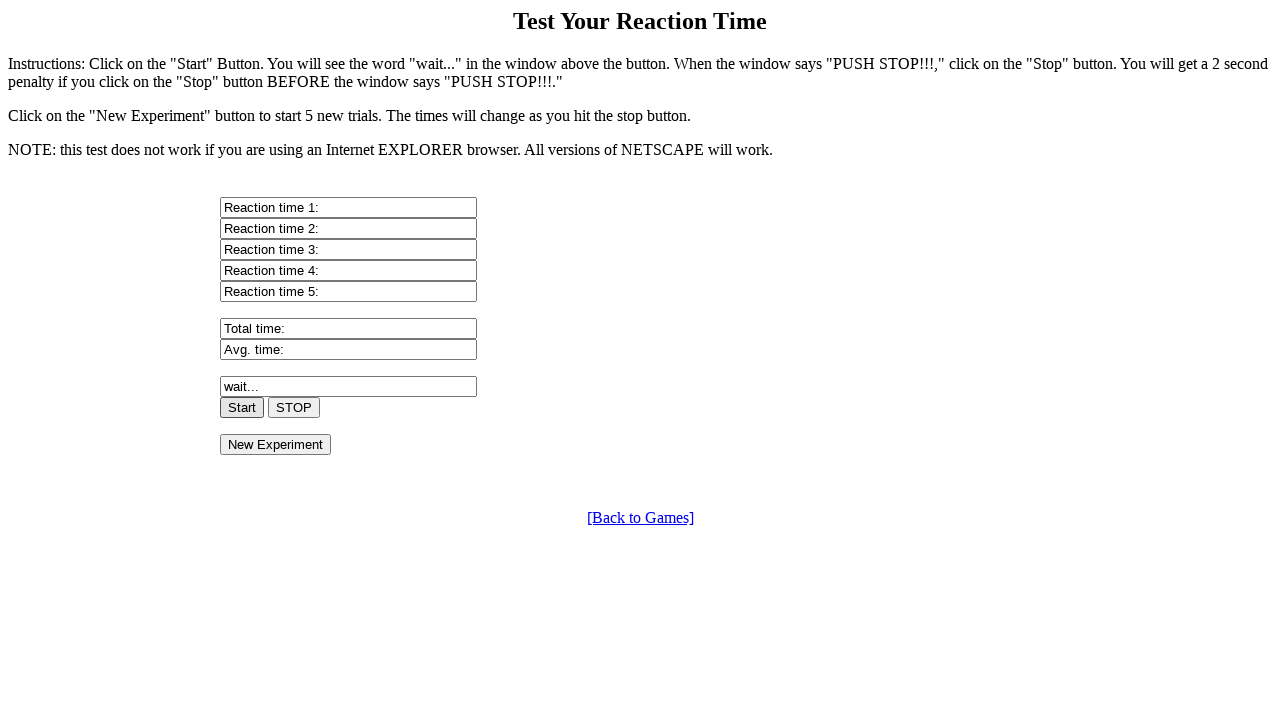

Waited 50ms before rechecking status
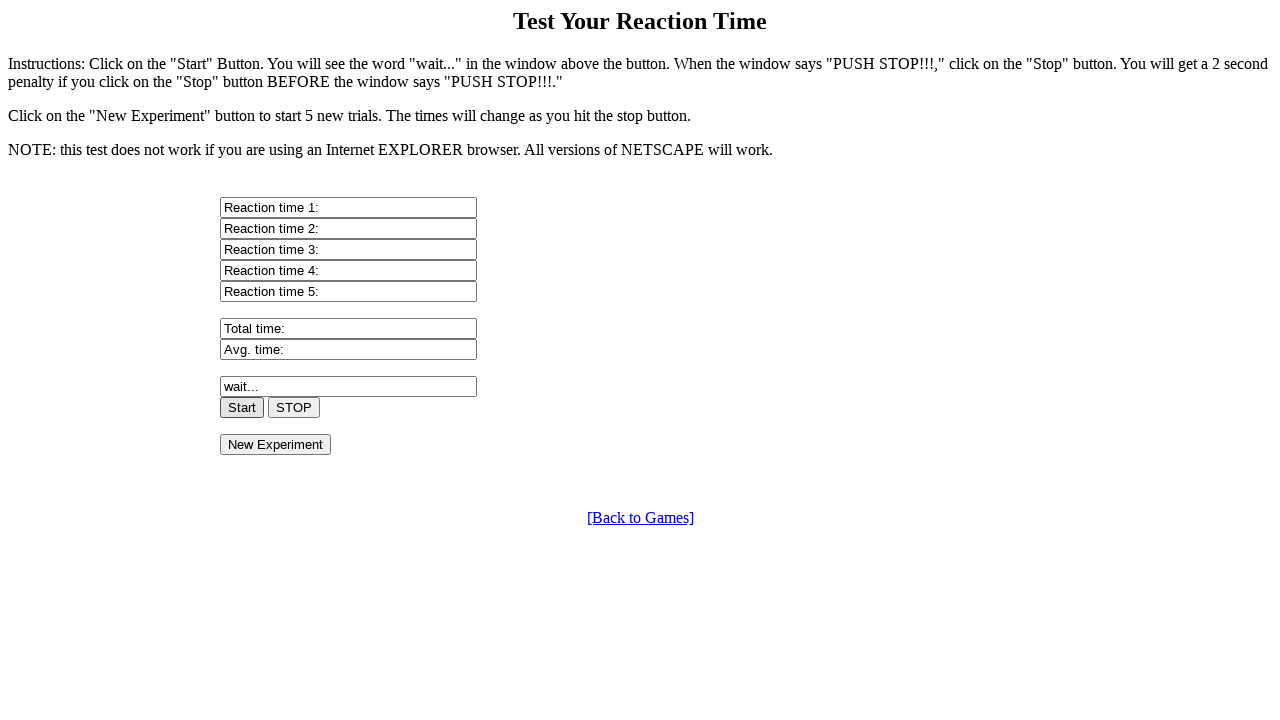

Checked status field, current value: 'wait...'
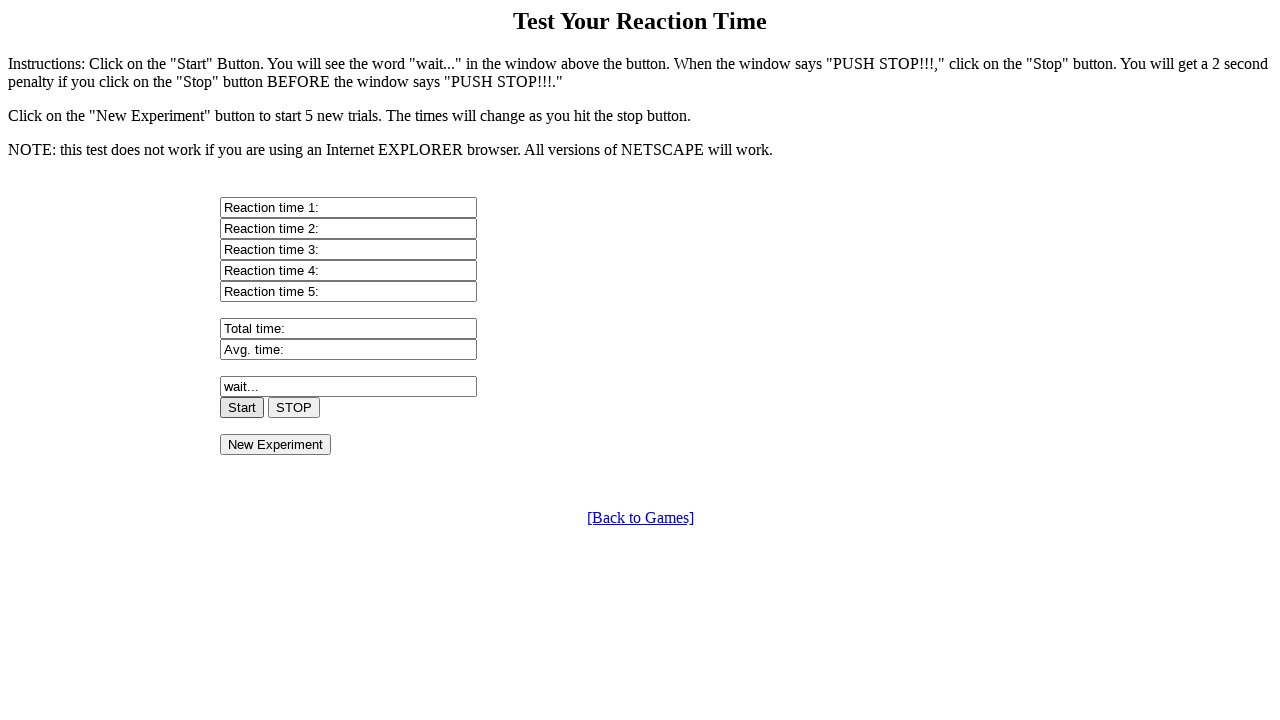

Waited 50ms before rechecking status
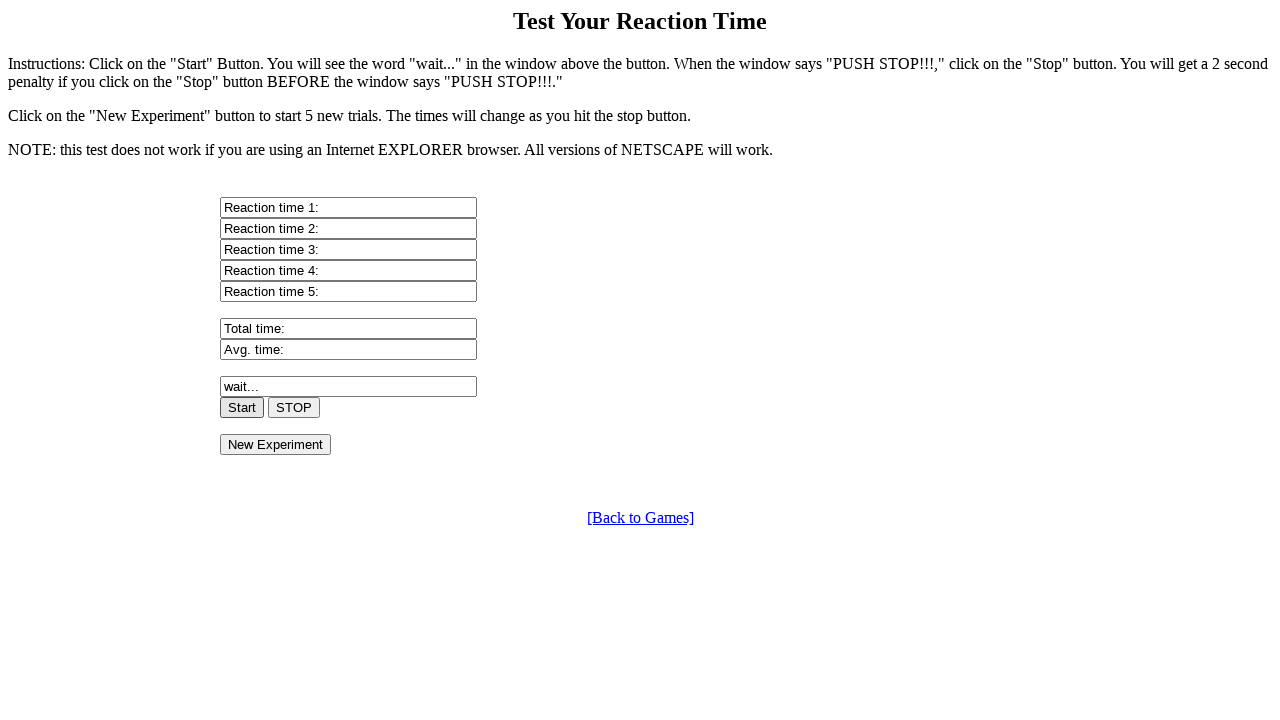

Checked status field, current value: 'wait...'
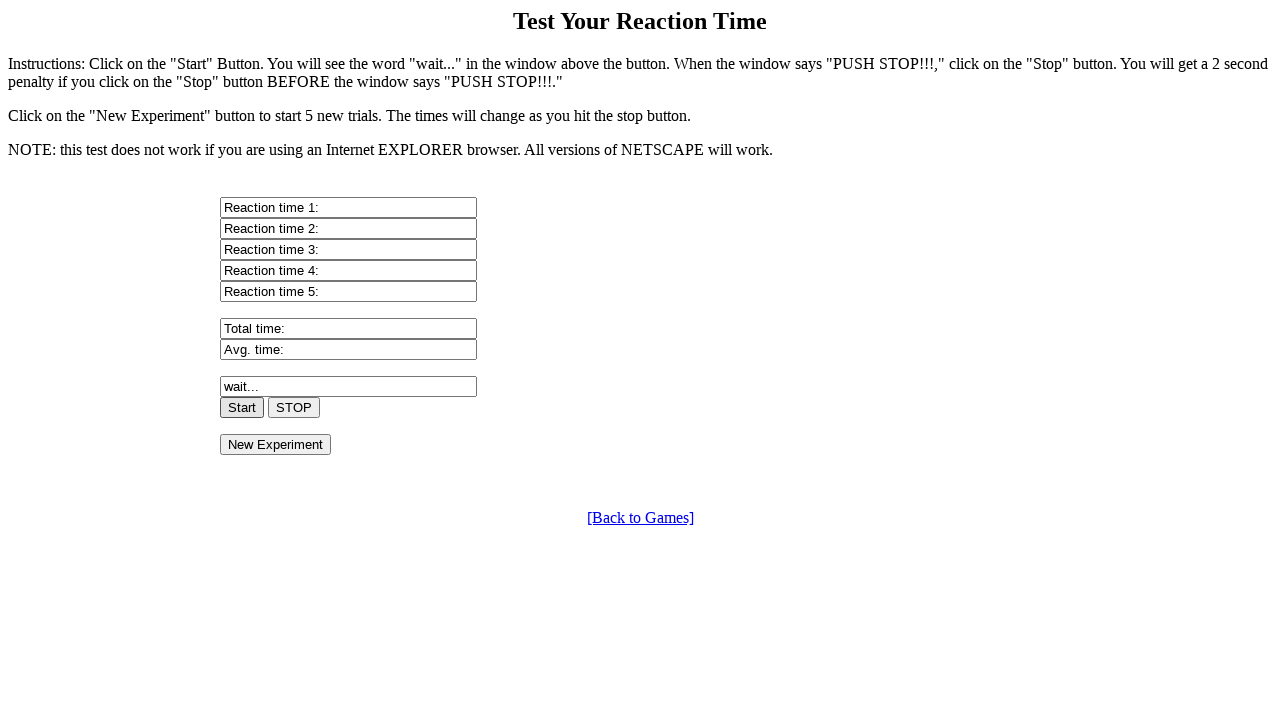

Waited 50ms before rechecking status
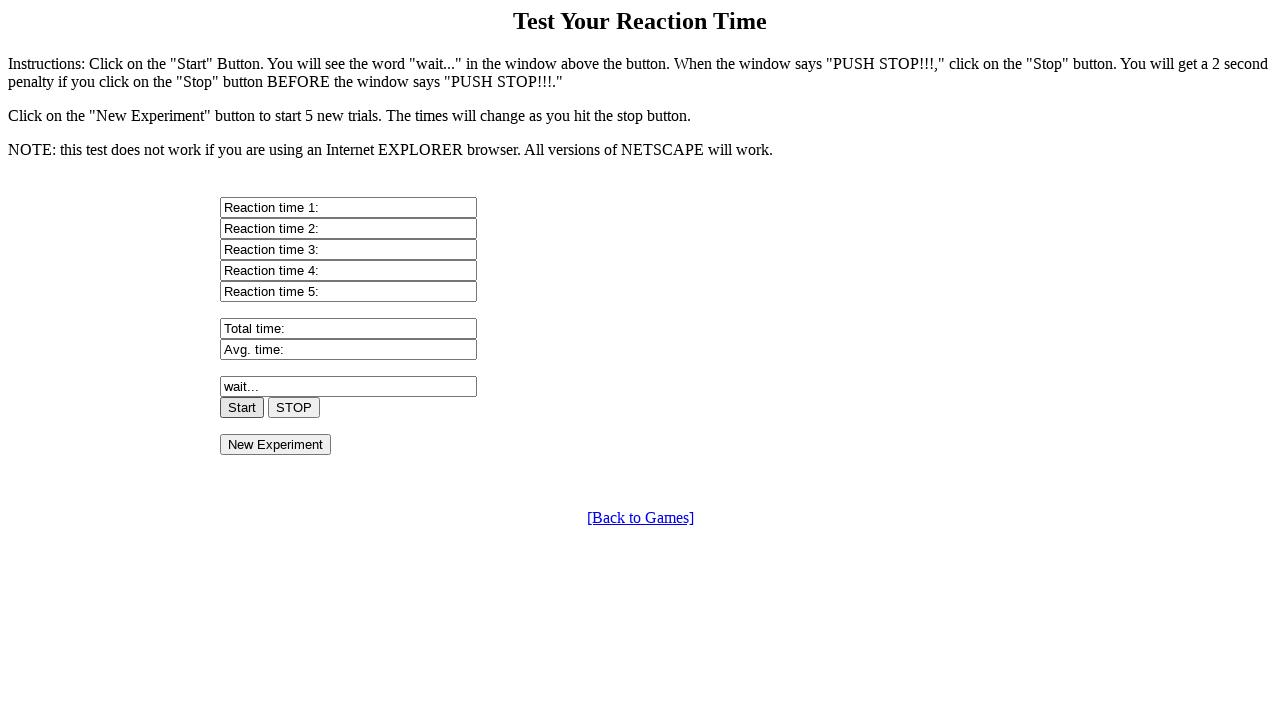

Checked status field, current value: 'PUSH STOP!!!'
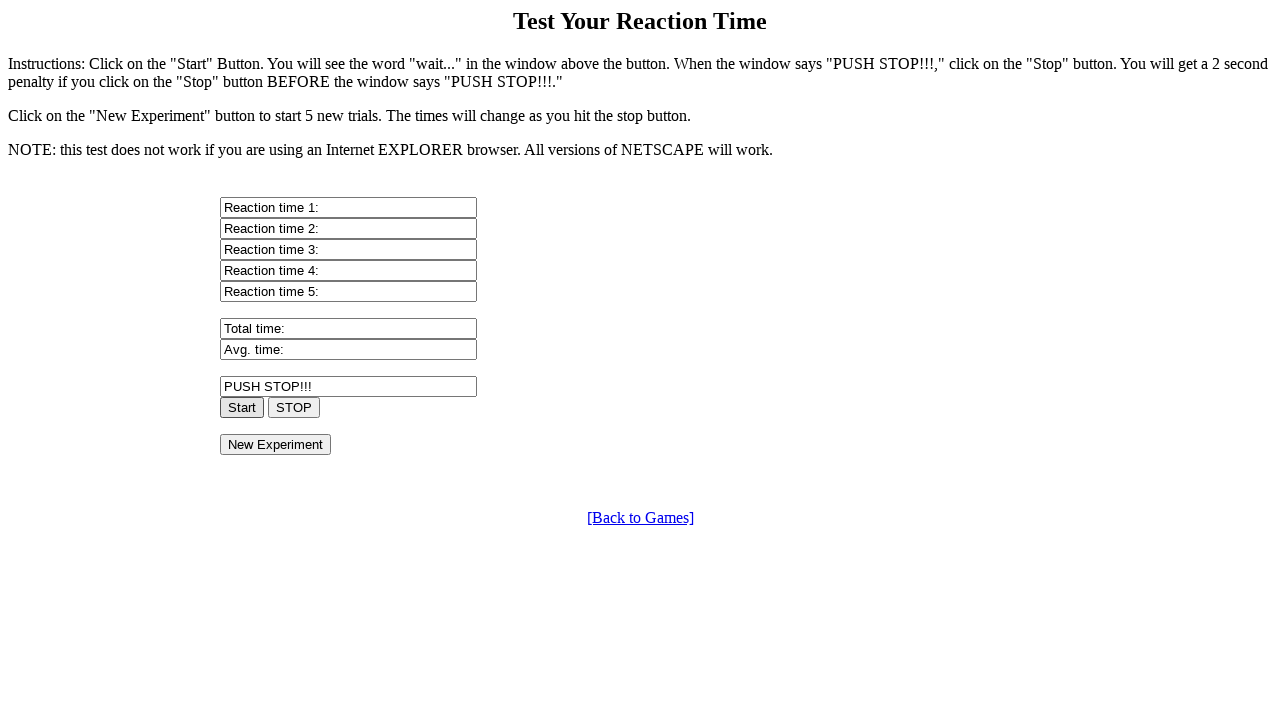

Clicked stop button in response to signal for attempt 1/5 at (294, 407) on [onclick='stop()']
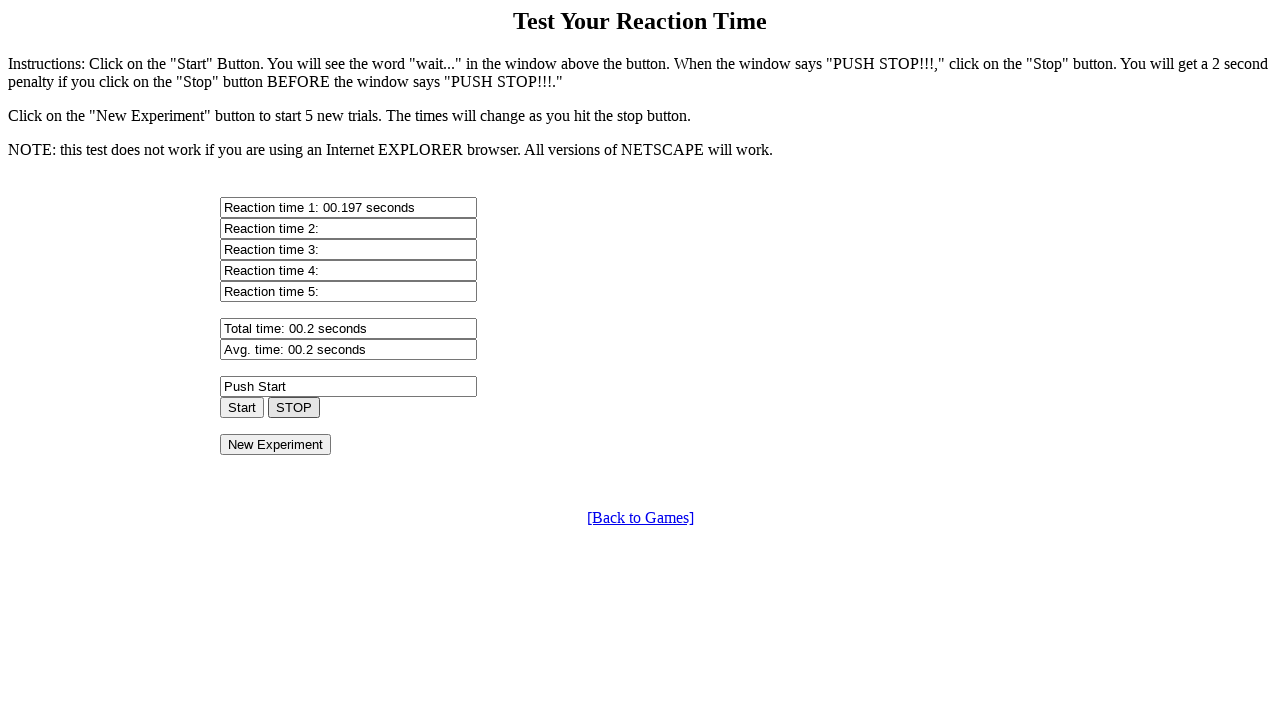

Waited 100ms before starting attempt 2/5
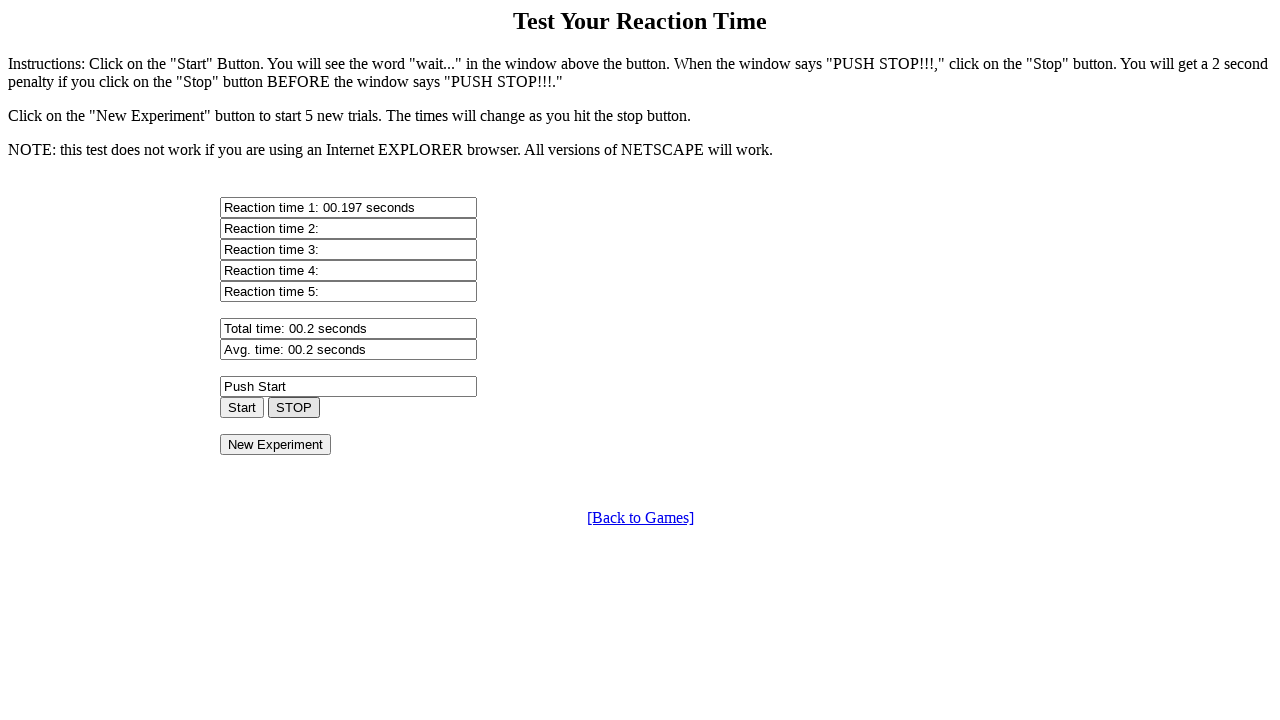

Clicked start button for attempt 2/5 at (242, 407) on [onclick='start()']
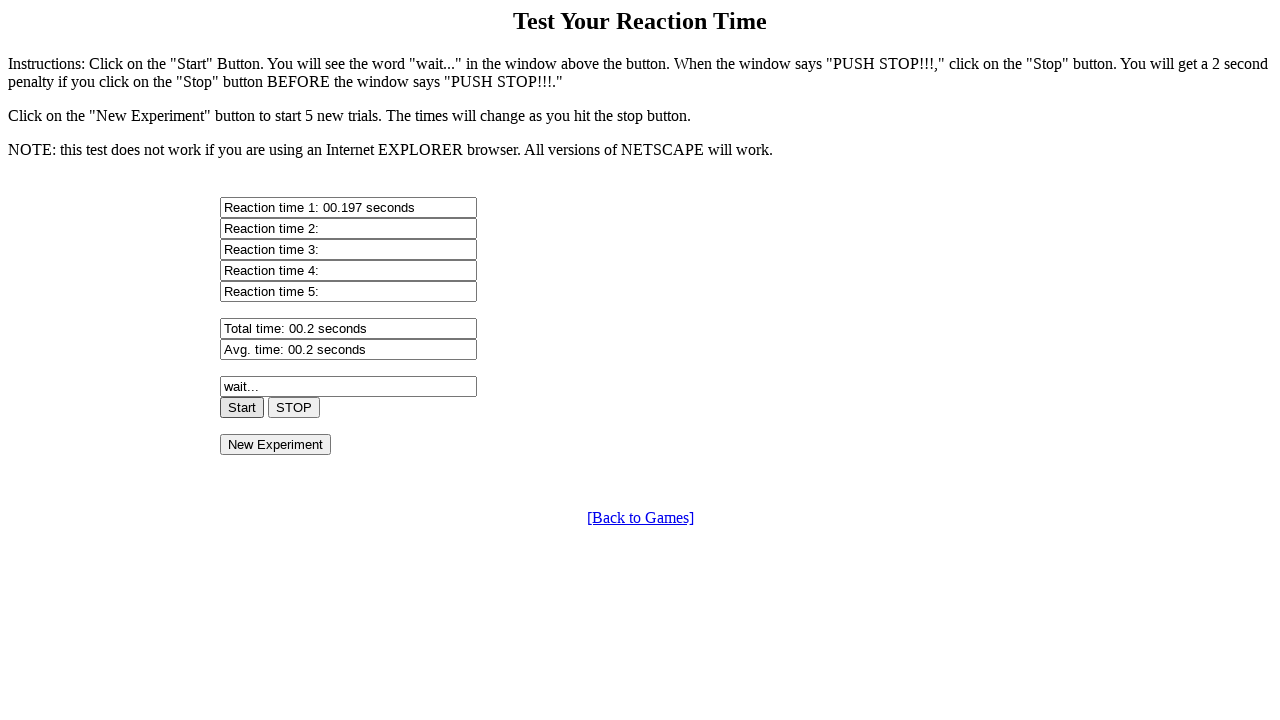

Checked status field, current value: 'wait...'
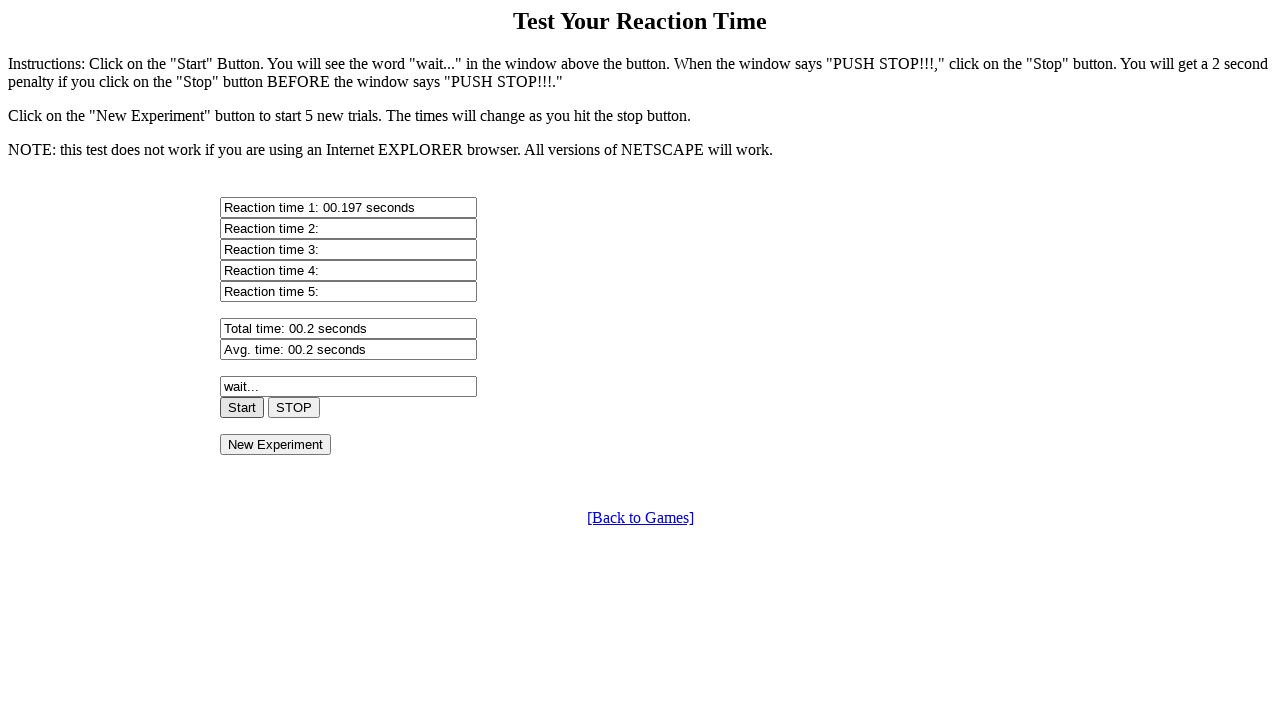

Waited 50ms before rechecking status
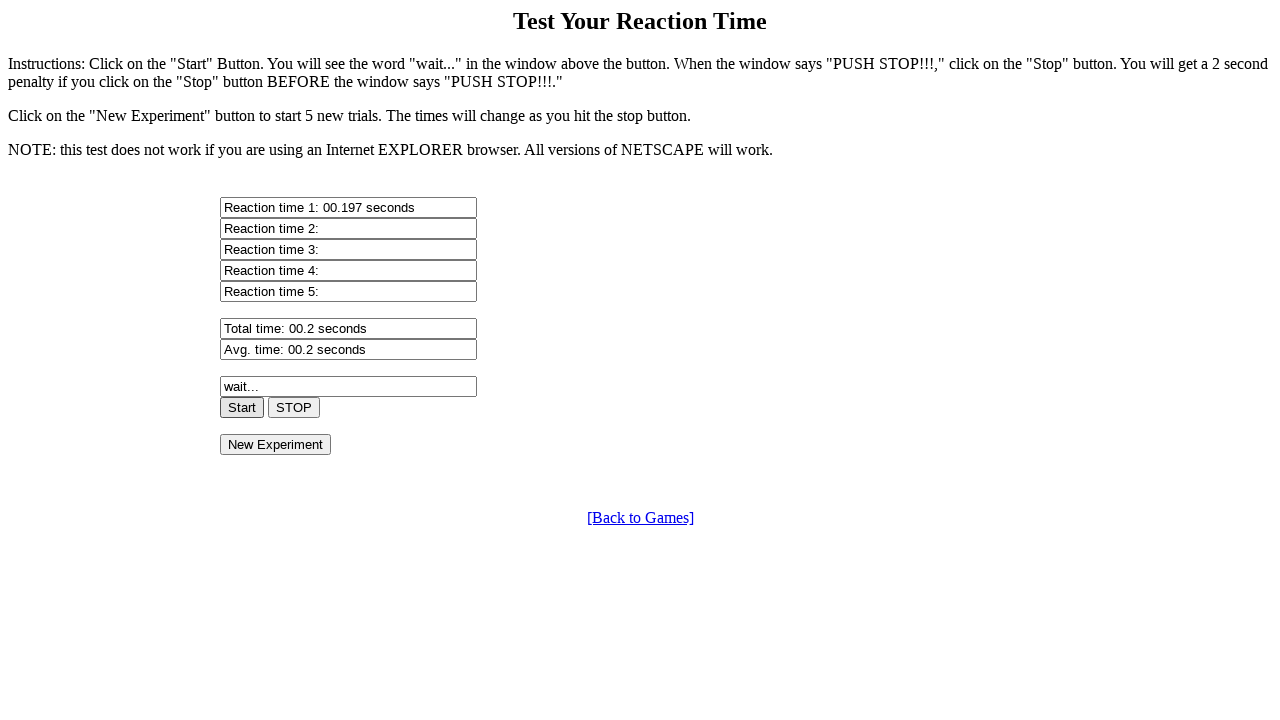

Checked status field, current value: 'wait...'
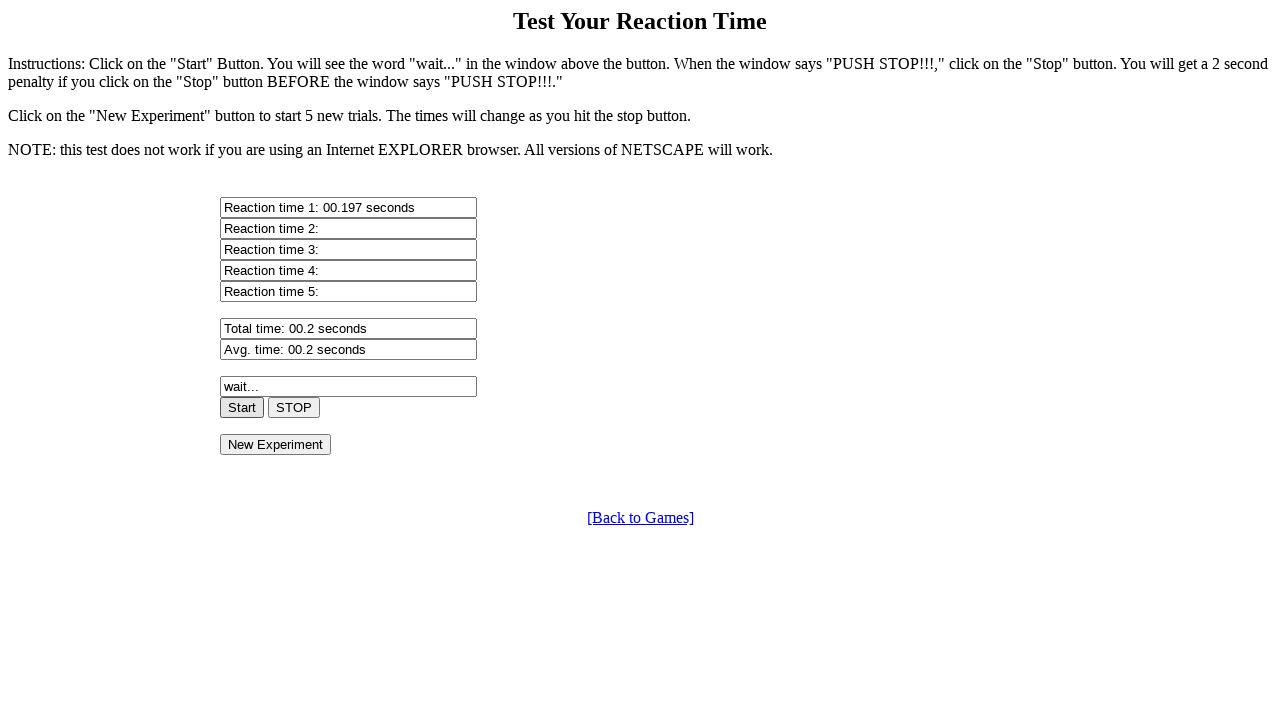

Waited 50ms before rechecking status
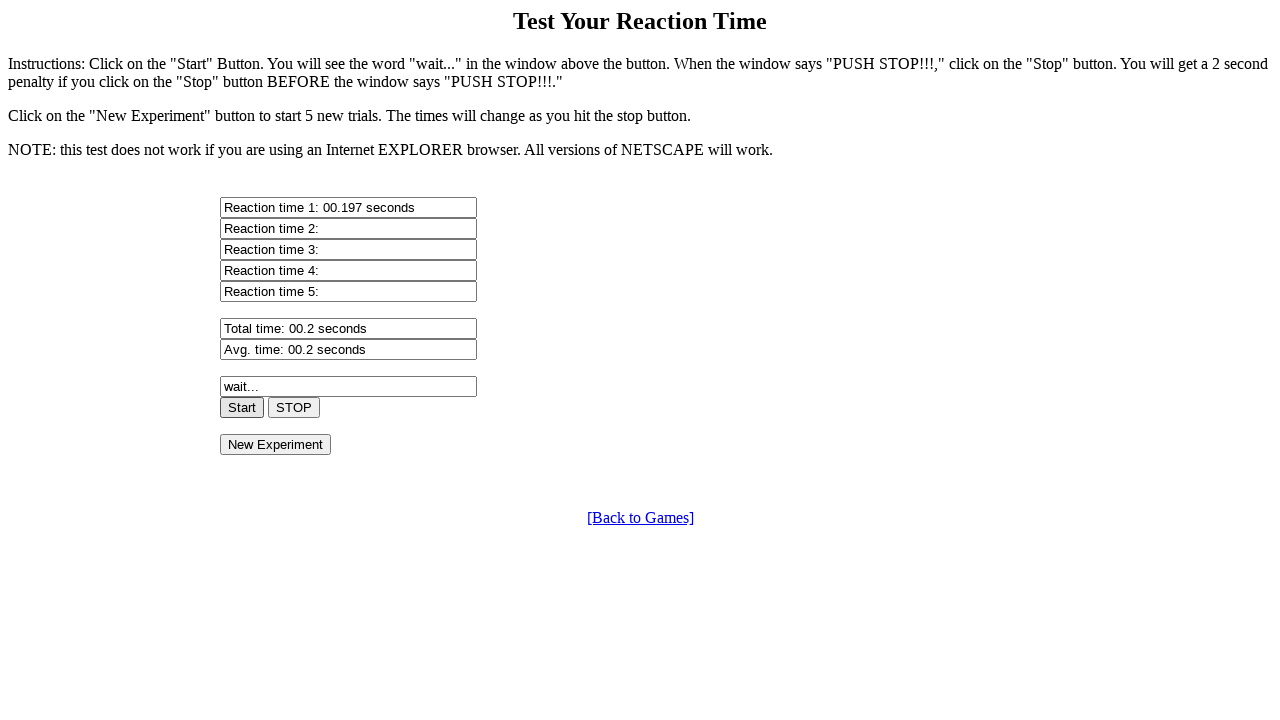

Checked status field, current value: 'wait...'
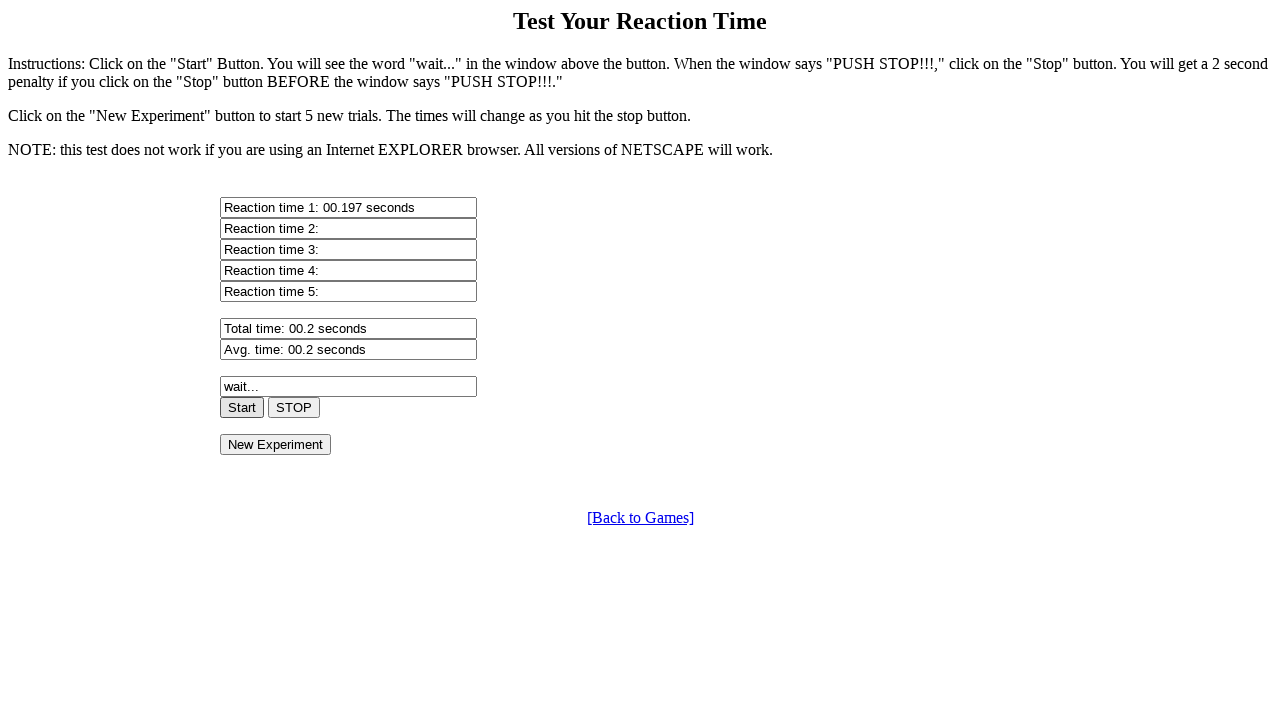

Waited 50ms before rechecking status
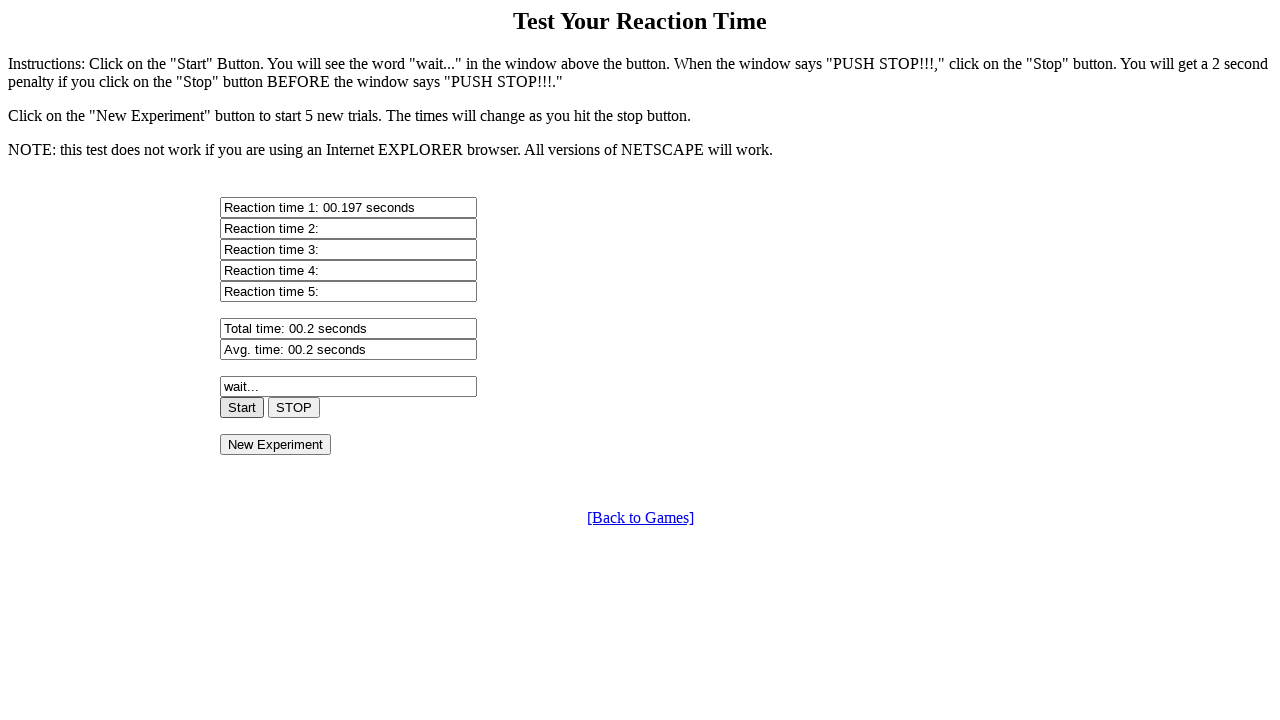

Checked status field, current value: 'wait...'
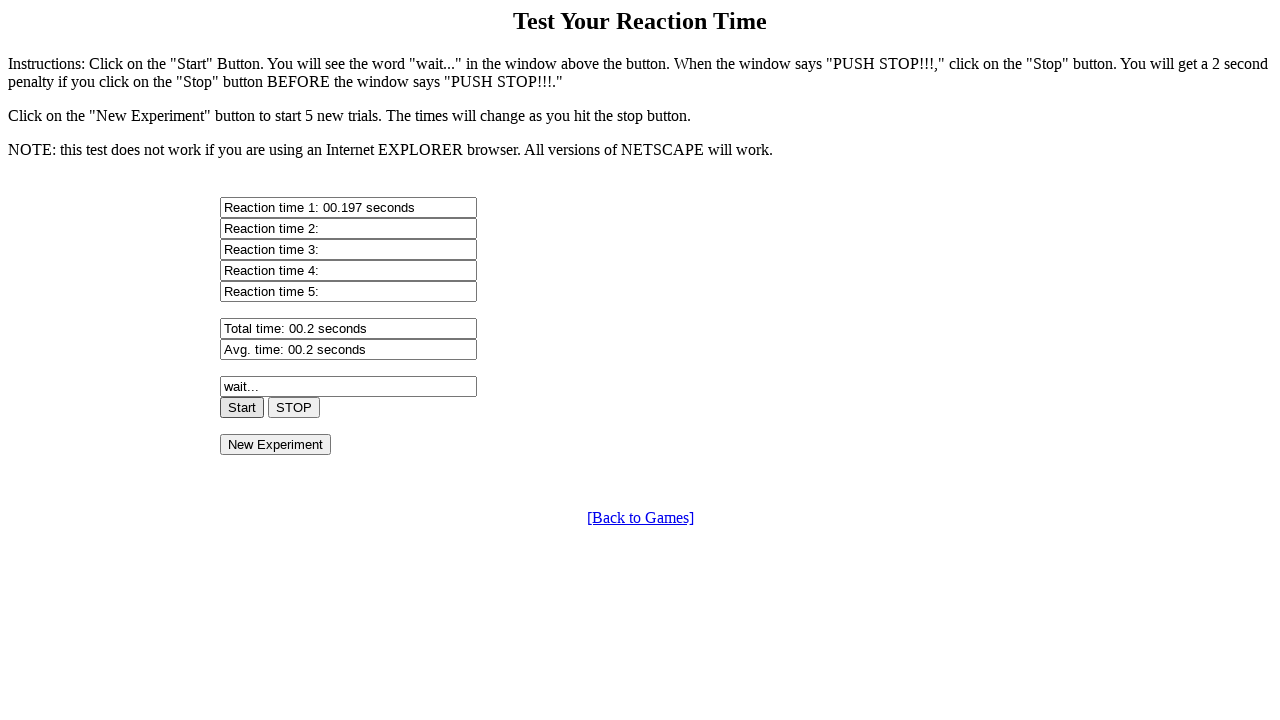

Waited 50ms before rechecking status
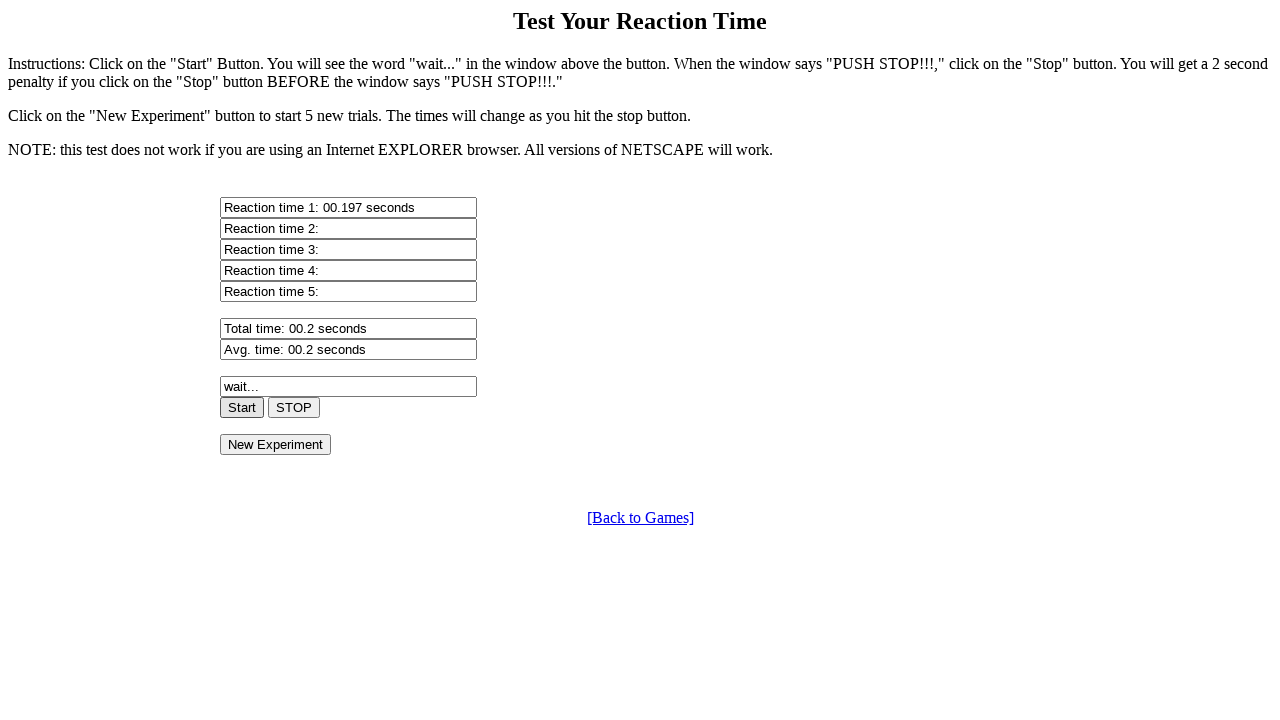

Checked status field, current value: 'wait...'
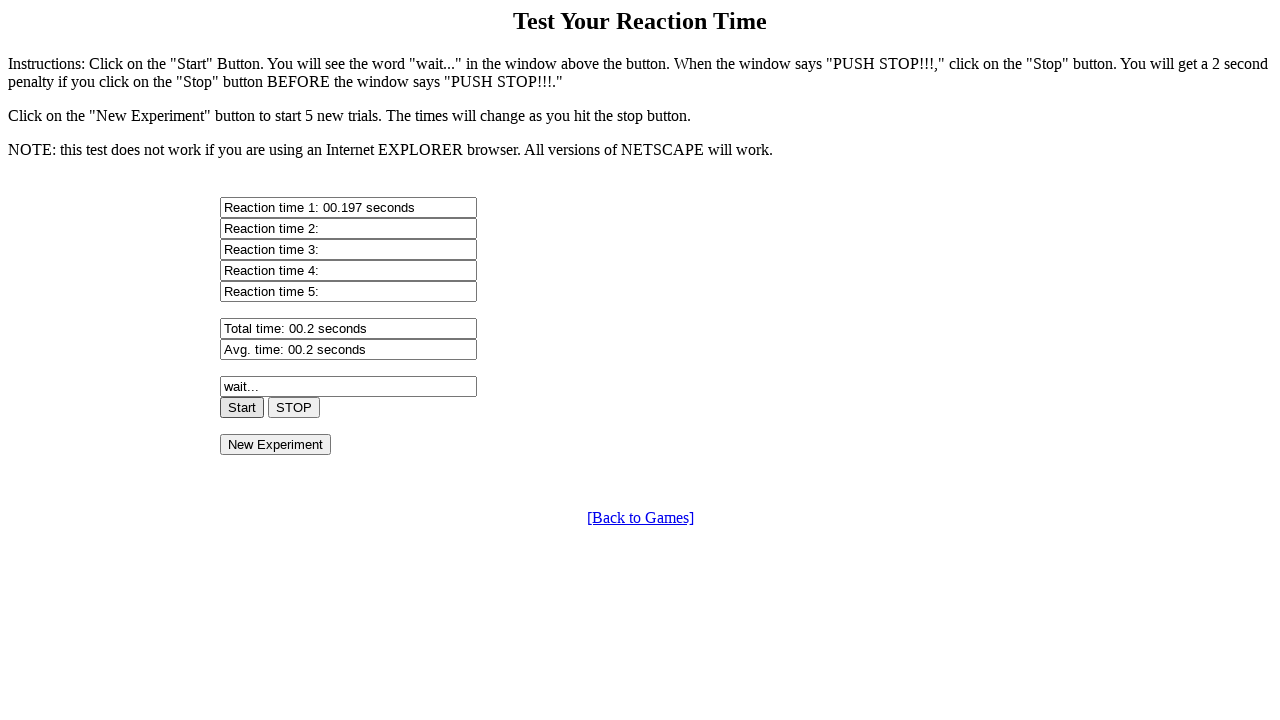

Waited 50ms before rechecking status
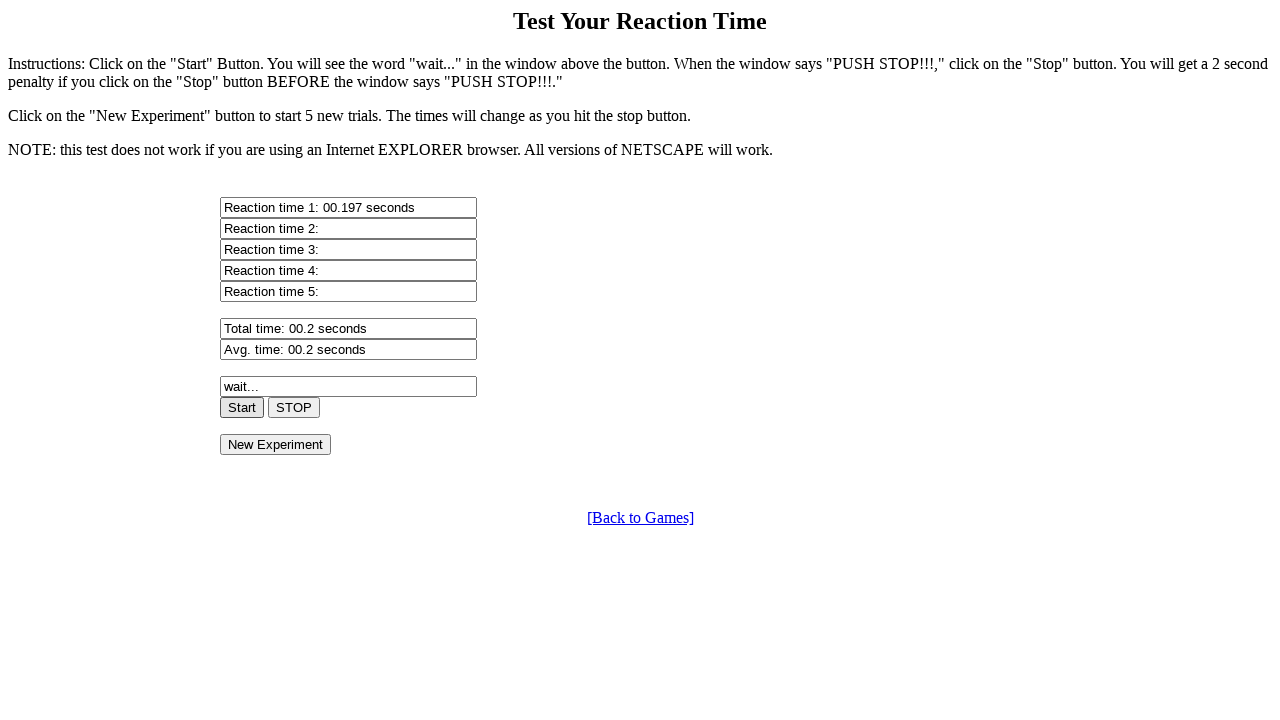

Checked status field, current value: 'wait...'
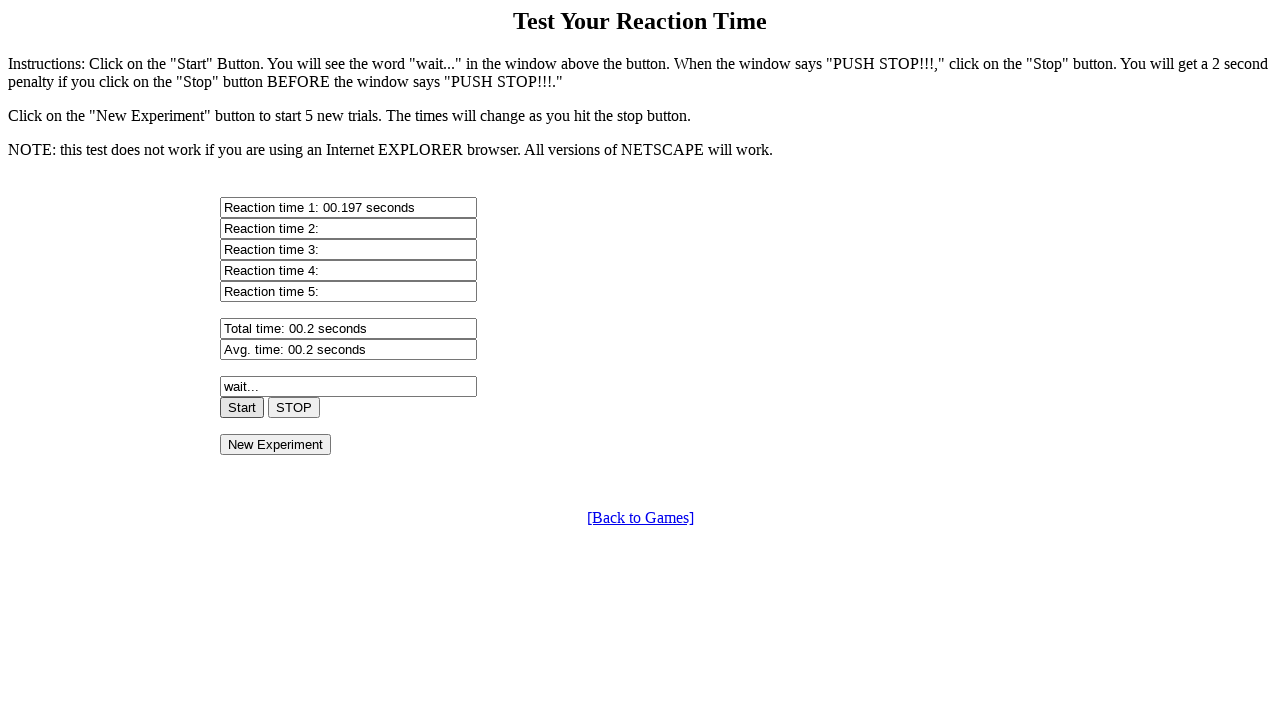

Waited 50ms before rechecking status
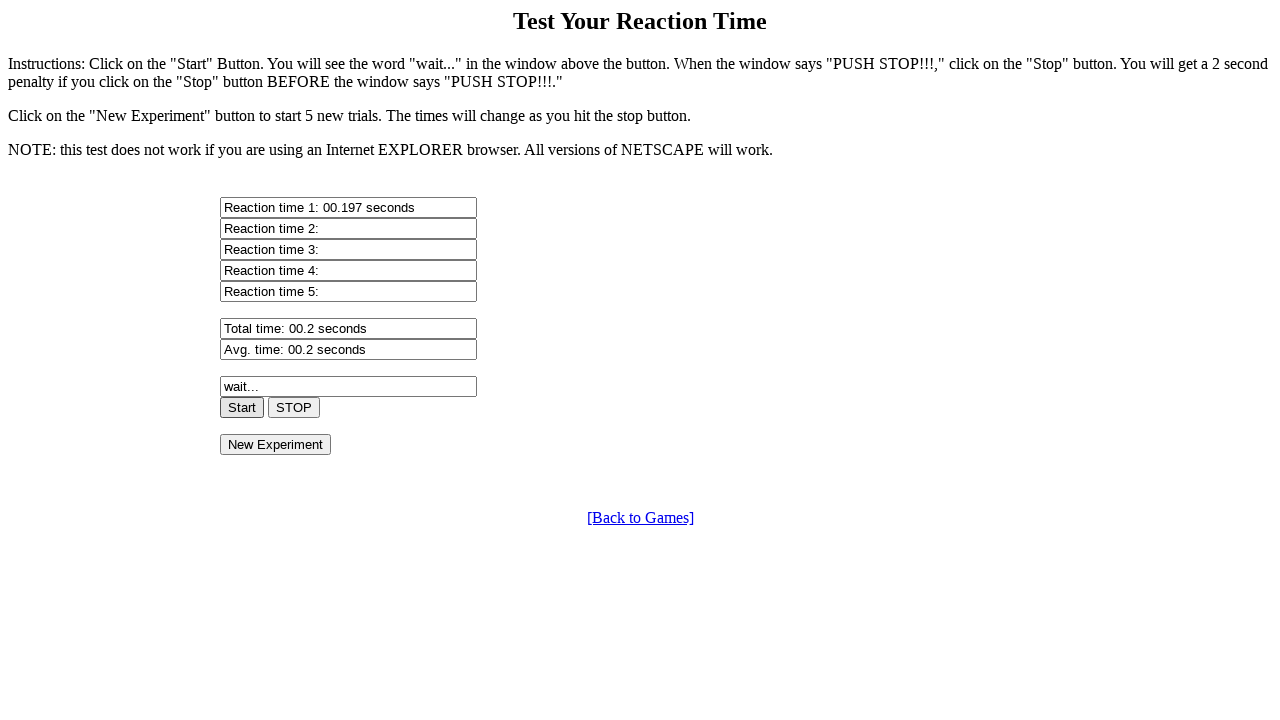

Checked status field, current value: 'wait...'
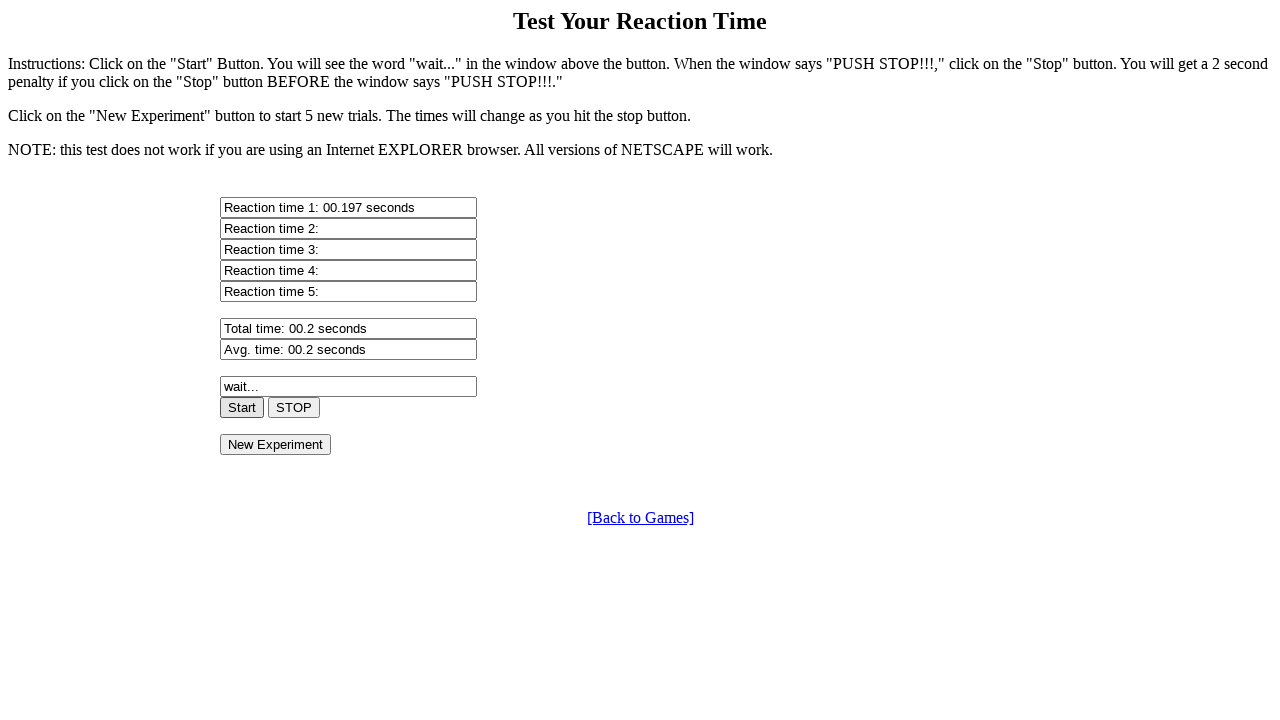

Waited 50ms before rechecking status
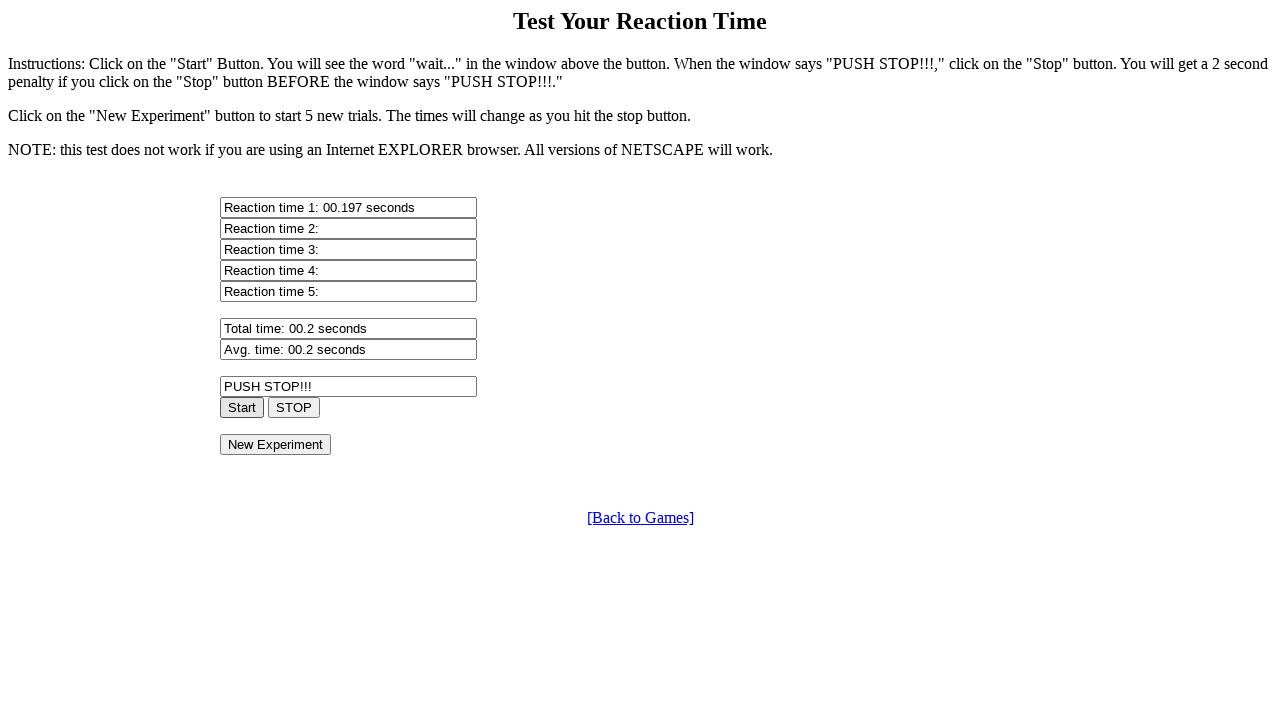

Checked status field, current value: 'PUSH STOP!!!'
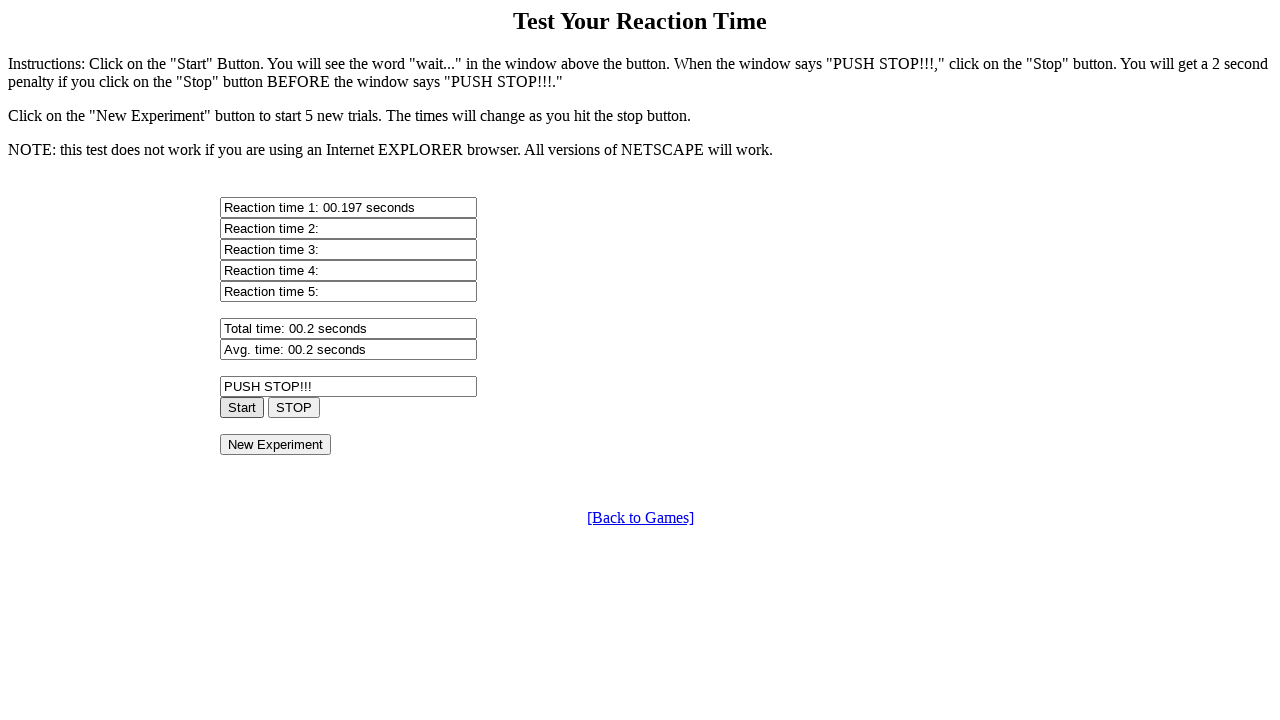

Clicked stop button in response to signal for attempt 2/5 at (294, 407) on [onclick='stop()']
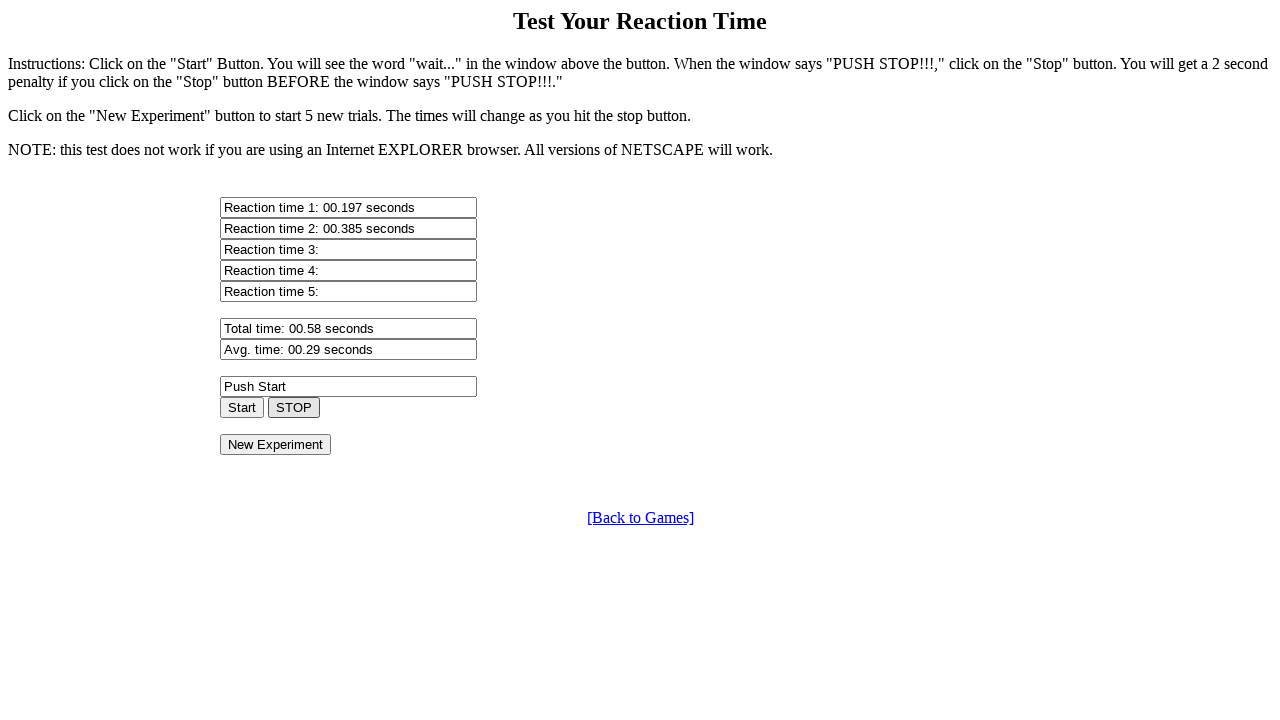

Waited 100ms before starting attempt 3/5
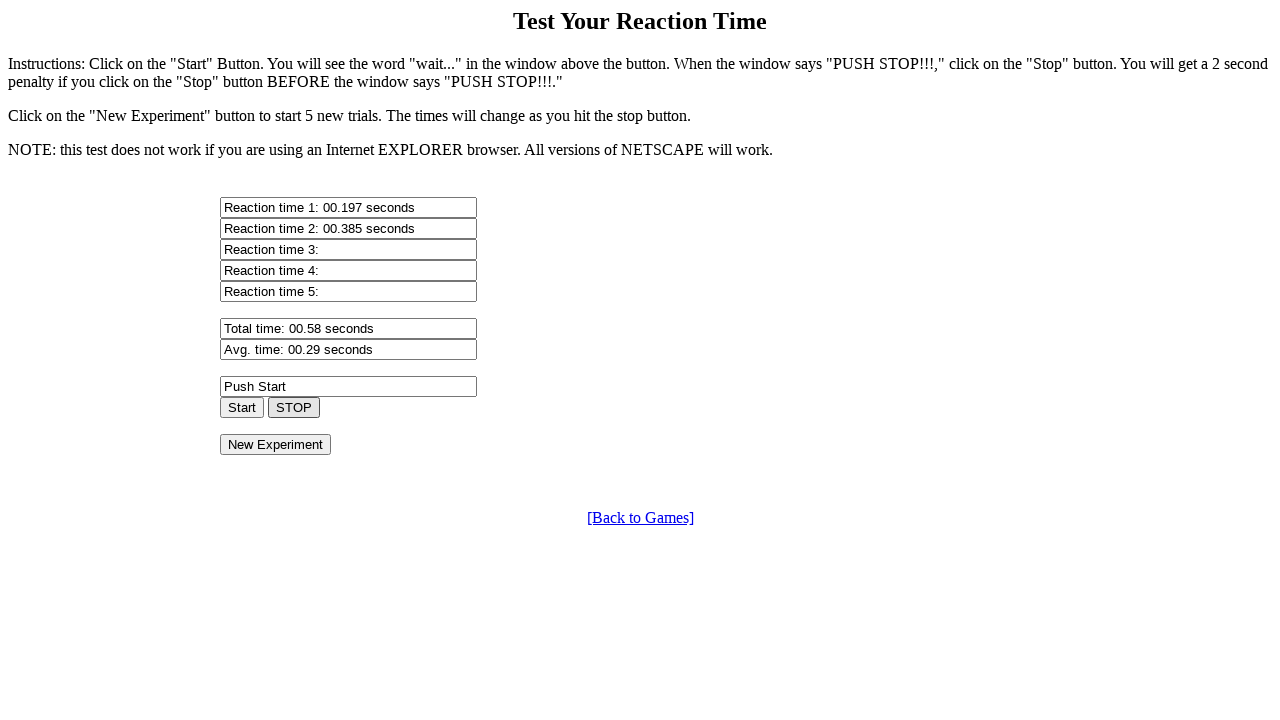

Clicked start button for attempt 3/5 at (242, 407) on [onclick='start()']
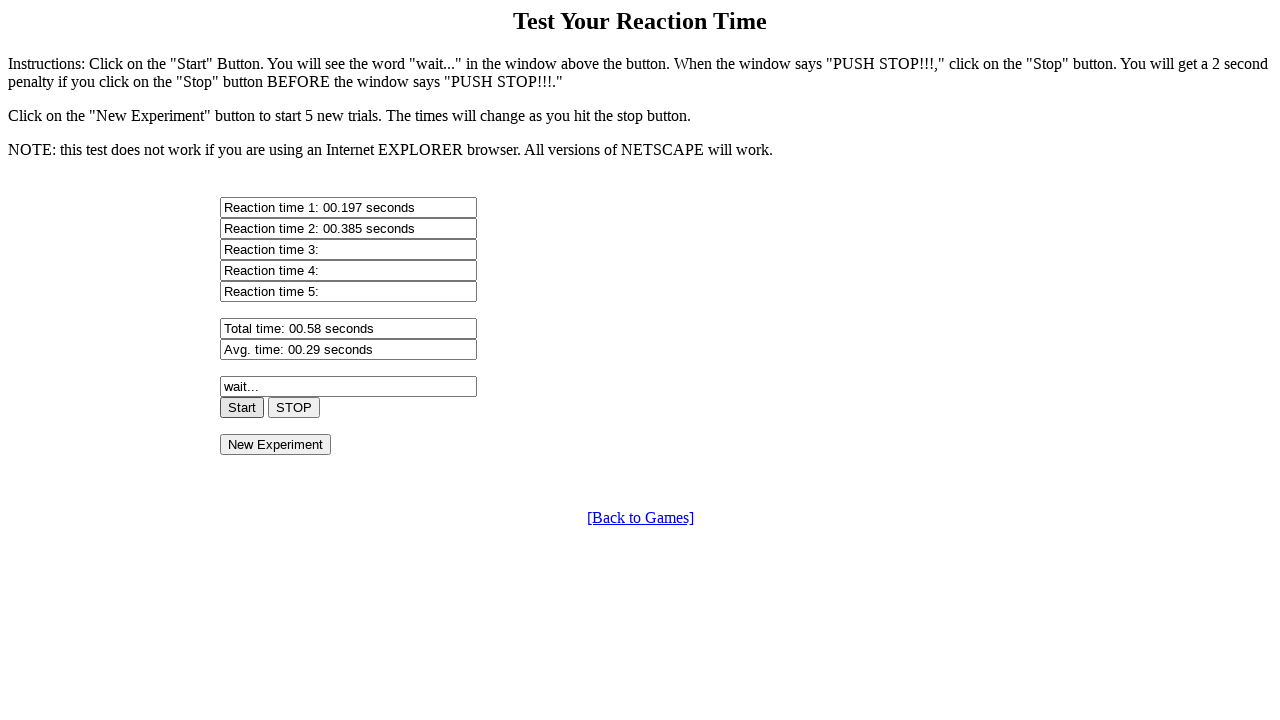

Checked status field, current value: 'wait...'
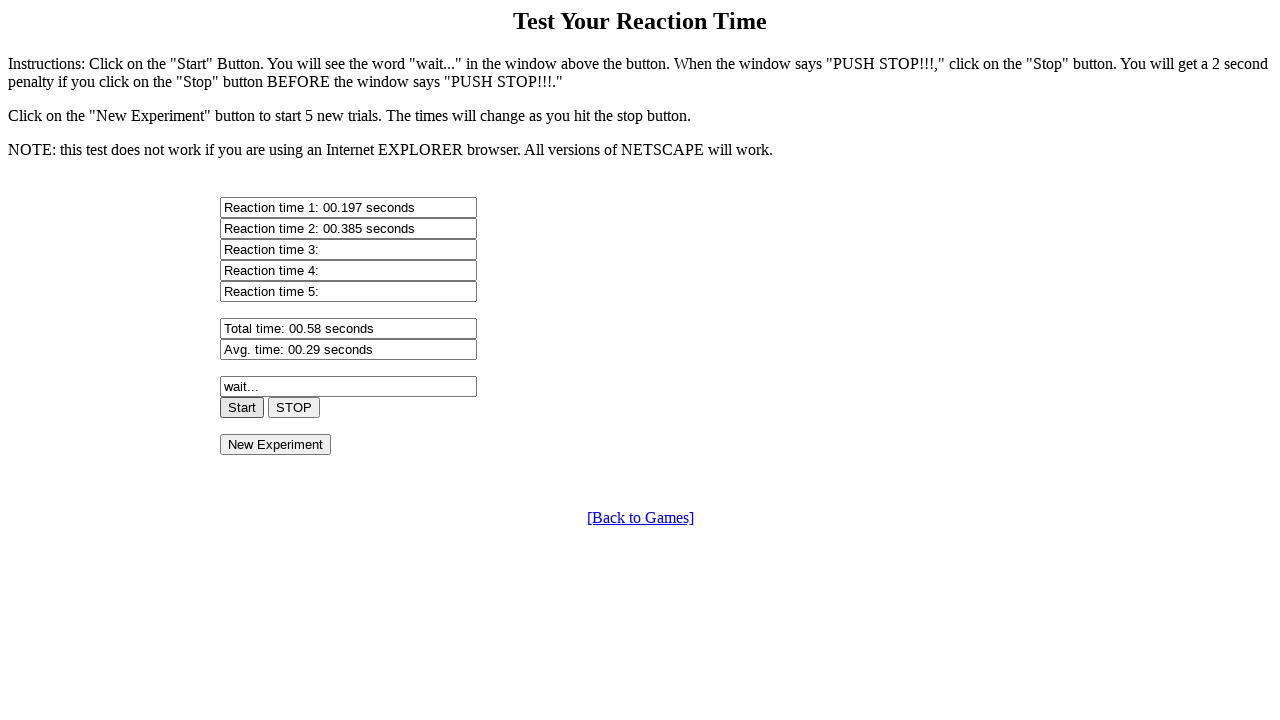

Waited 50ms before rechecking status
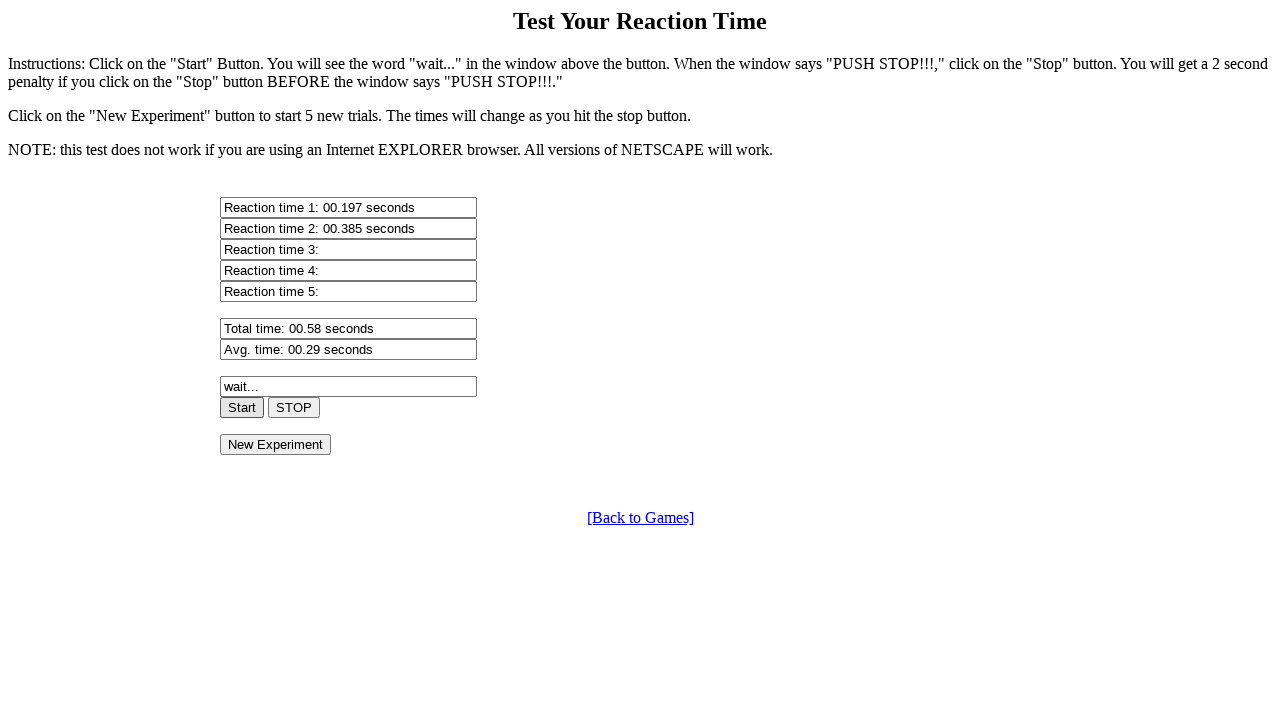

Checked status field, current value: 'wait...'
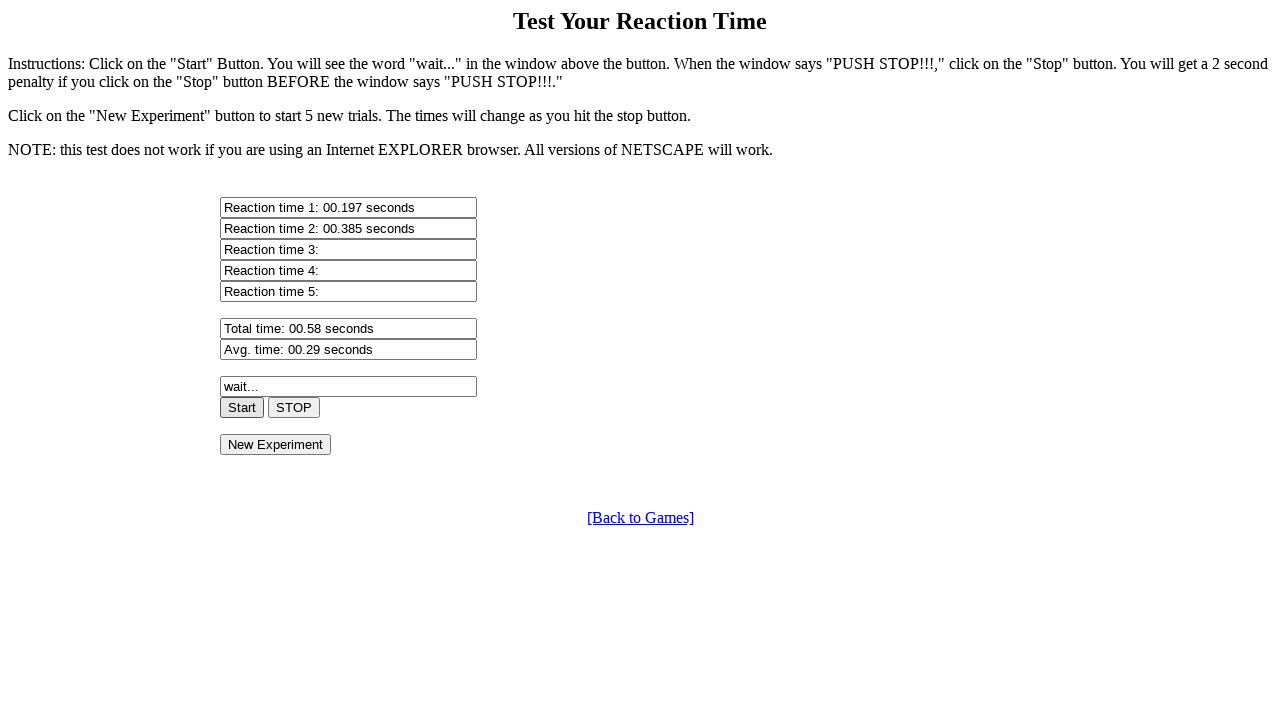

Waited 50ms before rechecking status
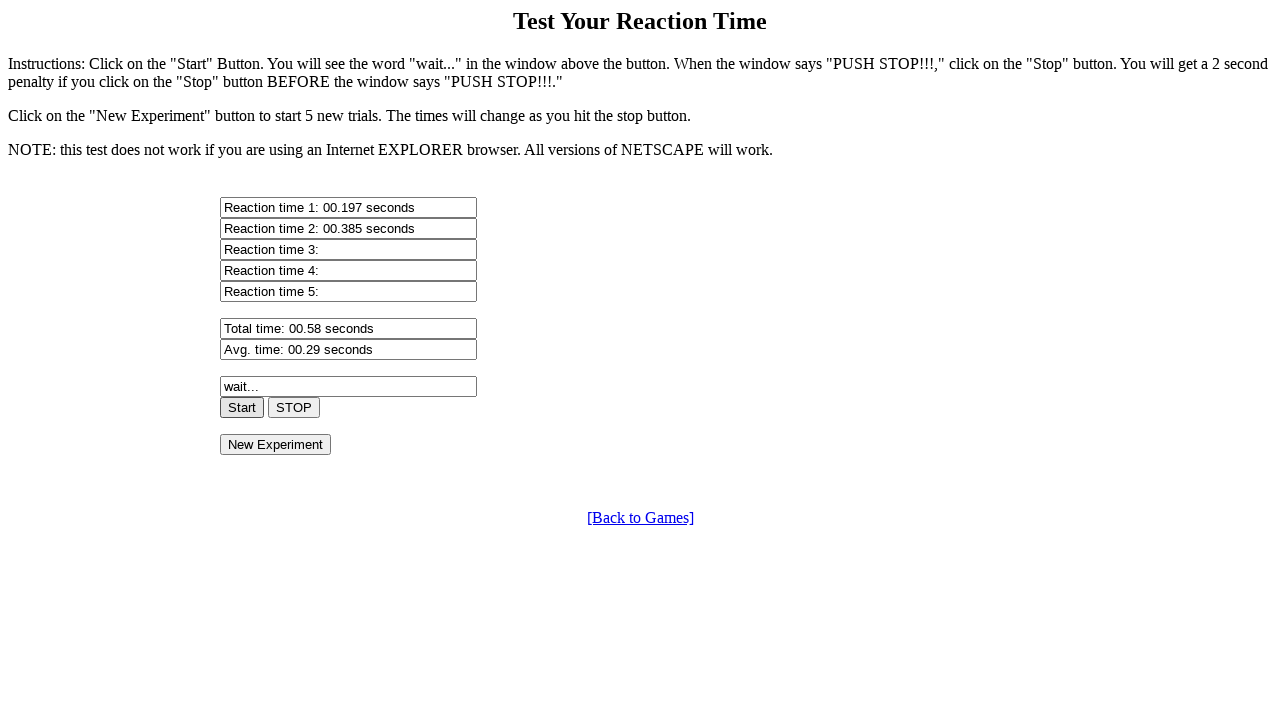

Checked status field, current value: 'wait...'
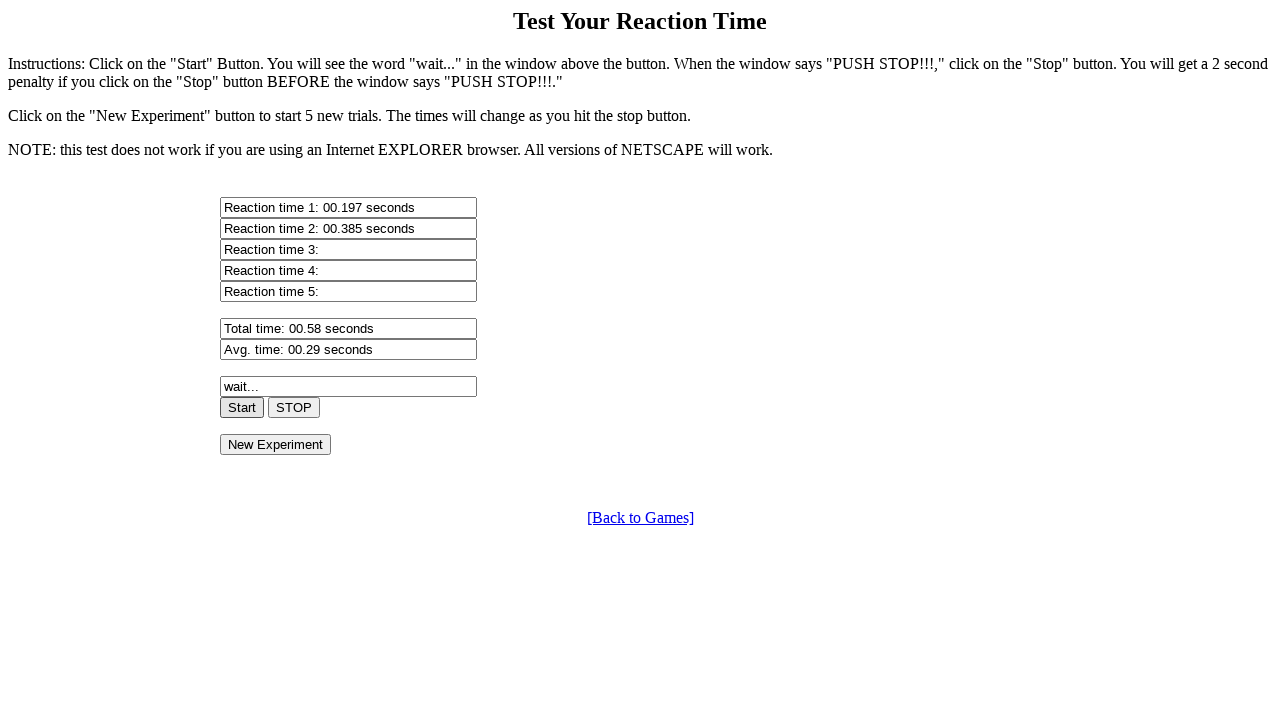

Waited 50ms before rechecking status
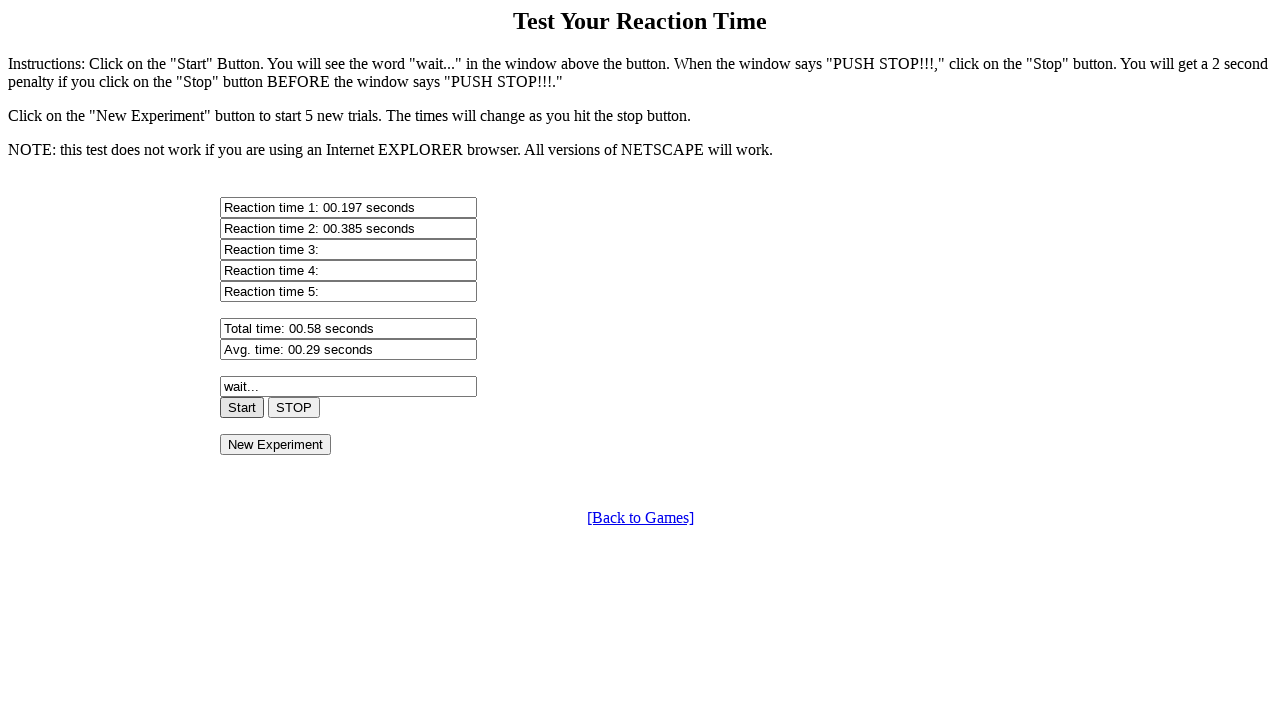

Checked status field, current value: 'wait...'
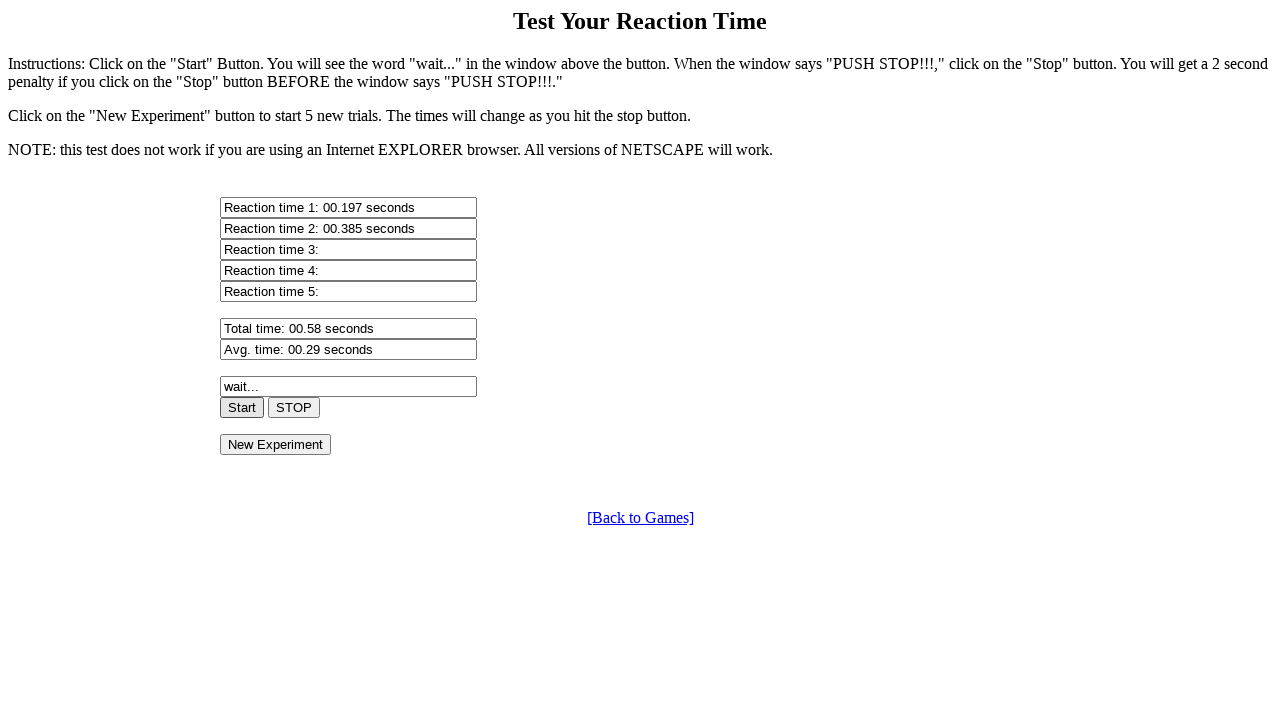

Waited 50ms before rechecking status
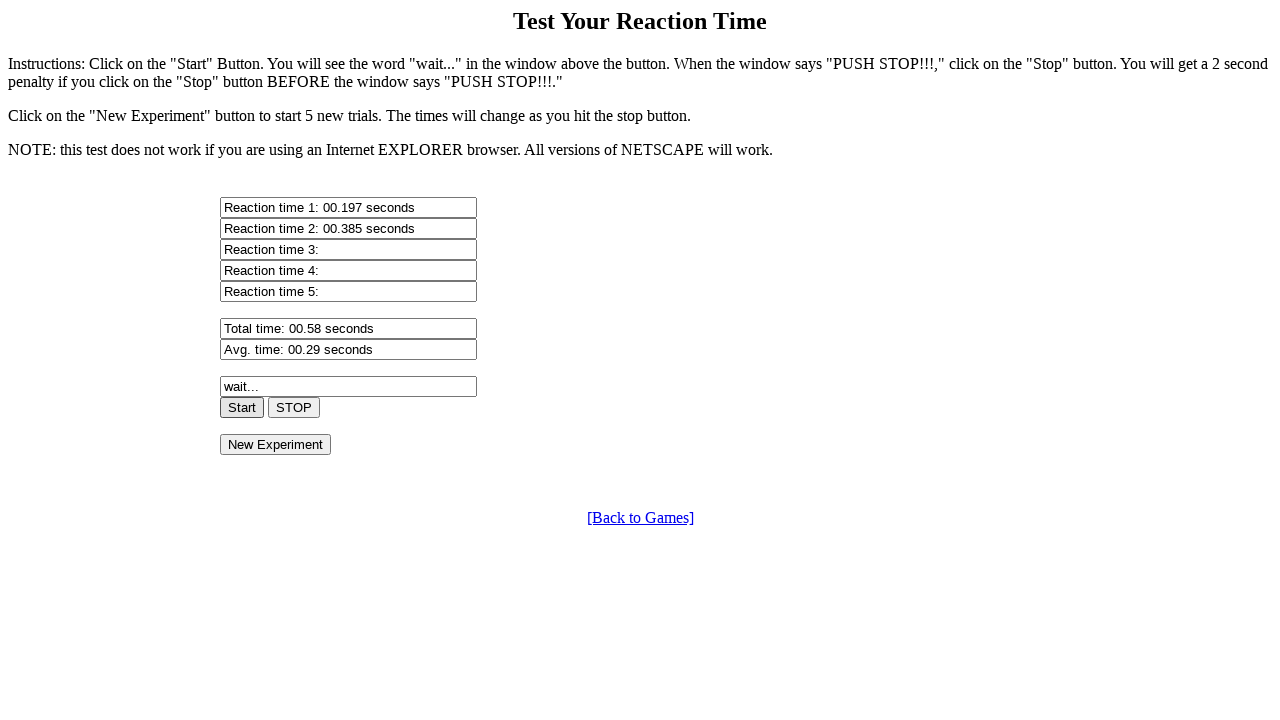

Checked status field, current value: 'wait...'
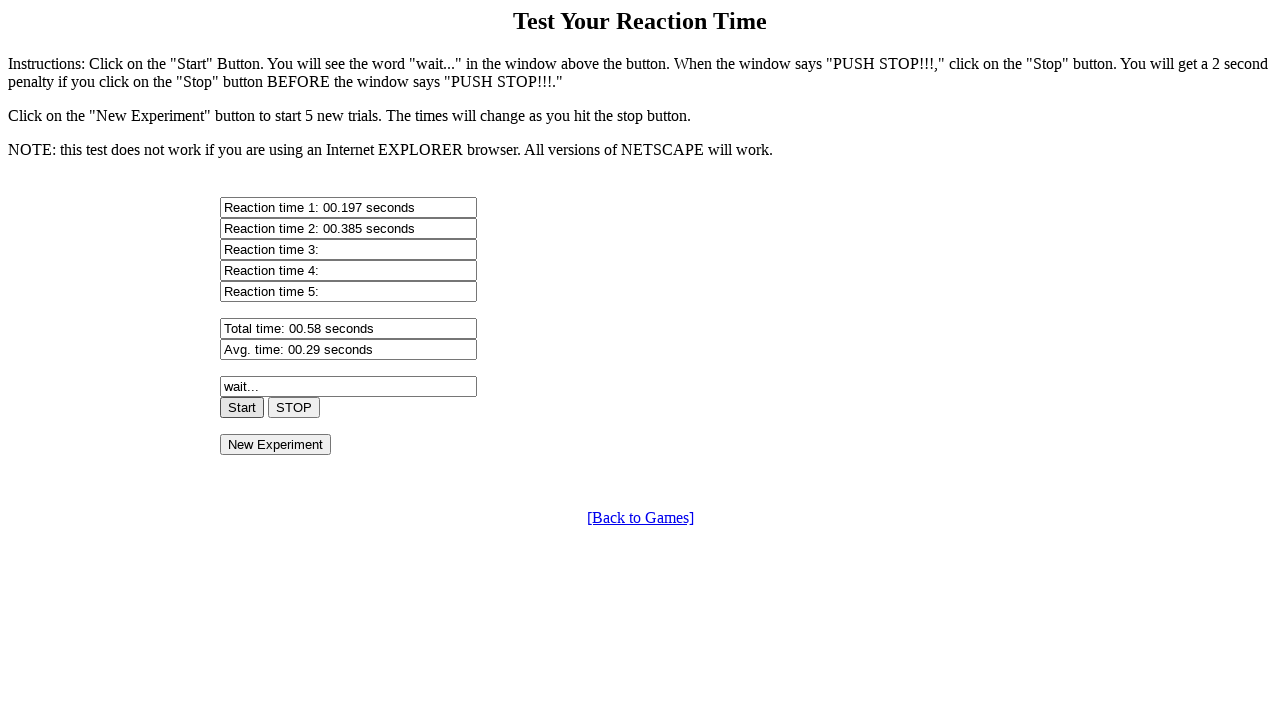

Waited 50ms before rechecking status
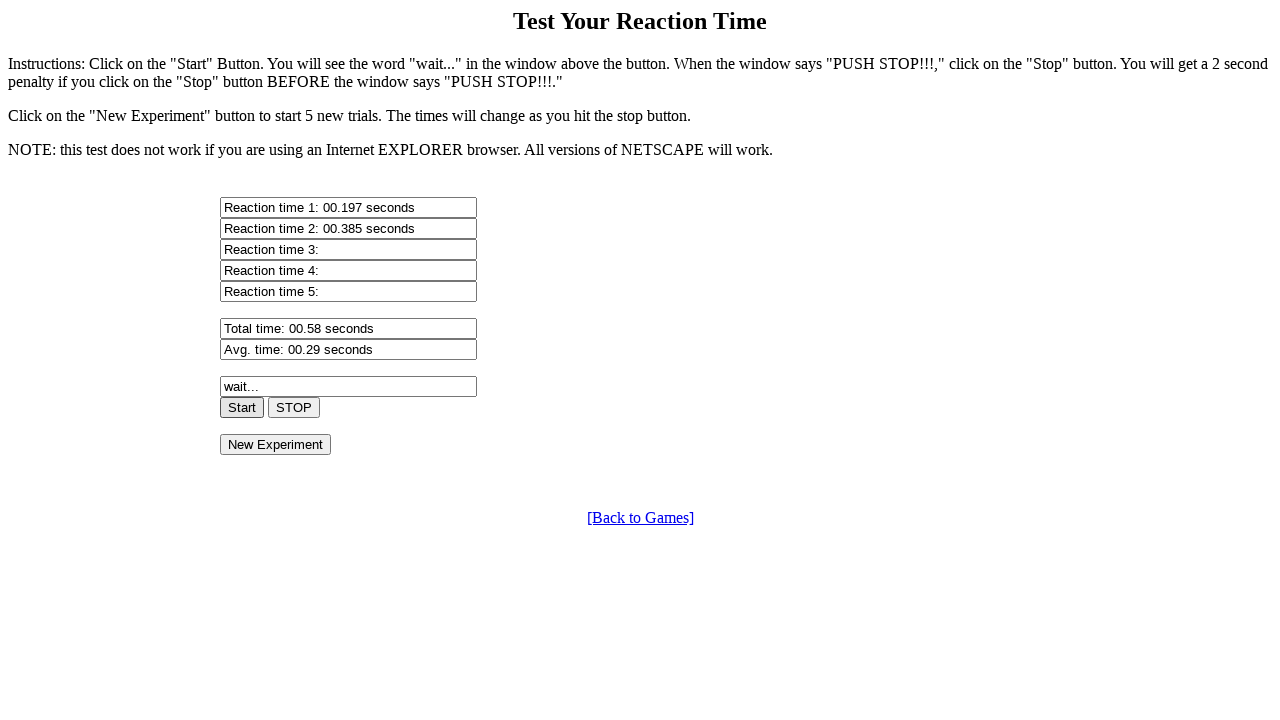

Checked status field, current value: 'wait...'
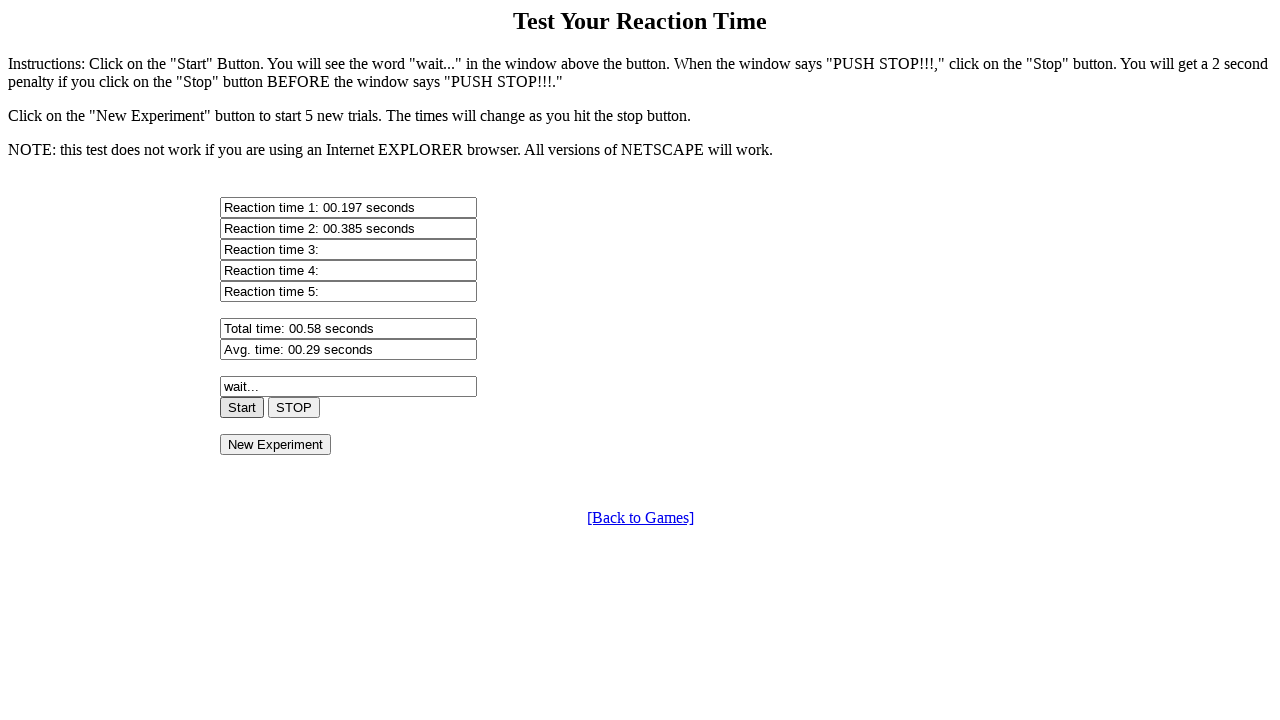

Waited 50ms before rechecking status
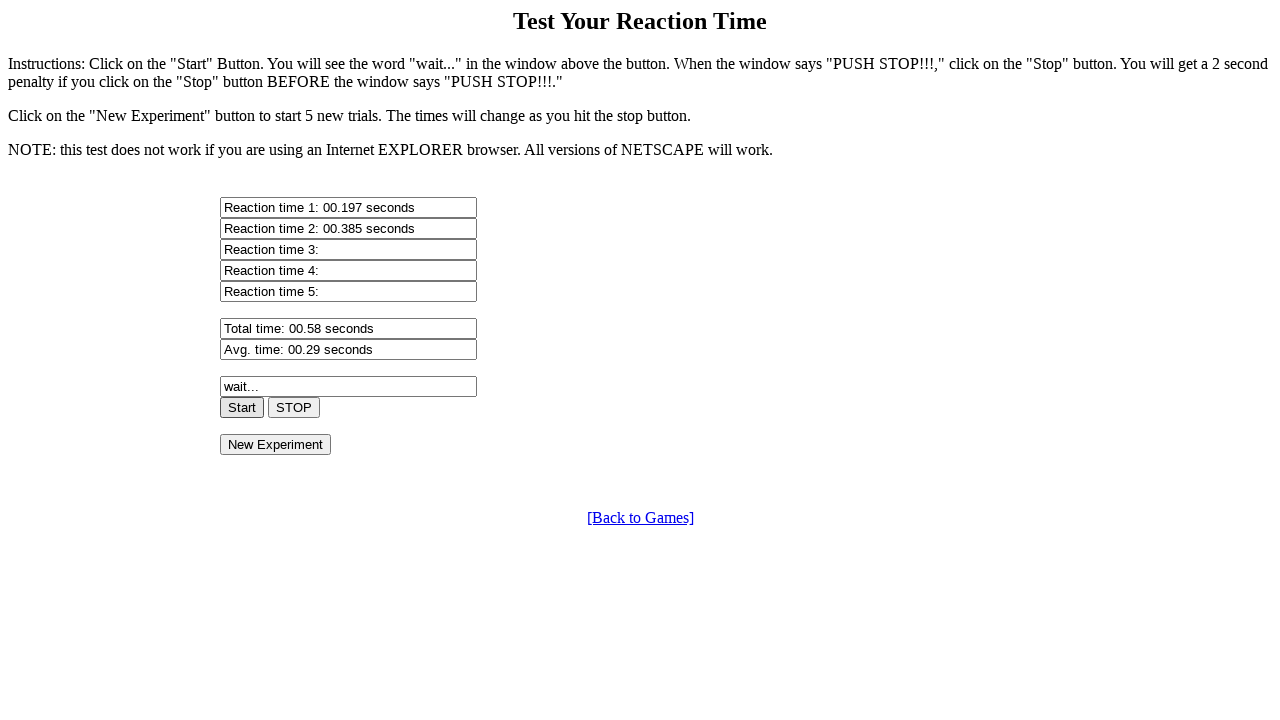

Checked status field, current value: 'wait...'
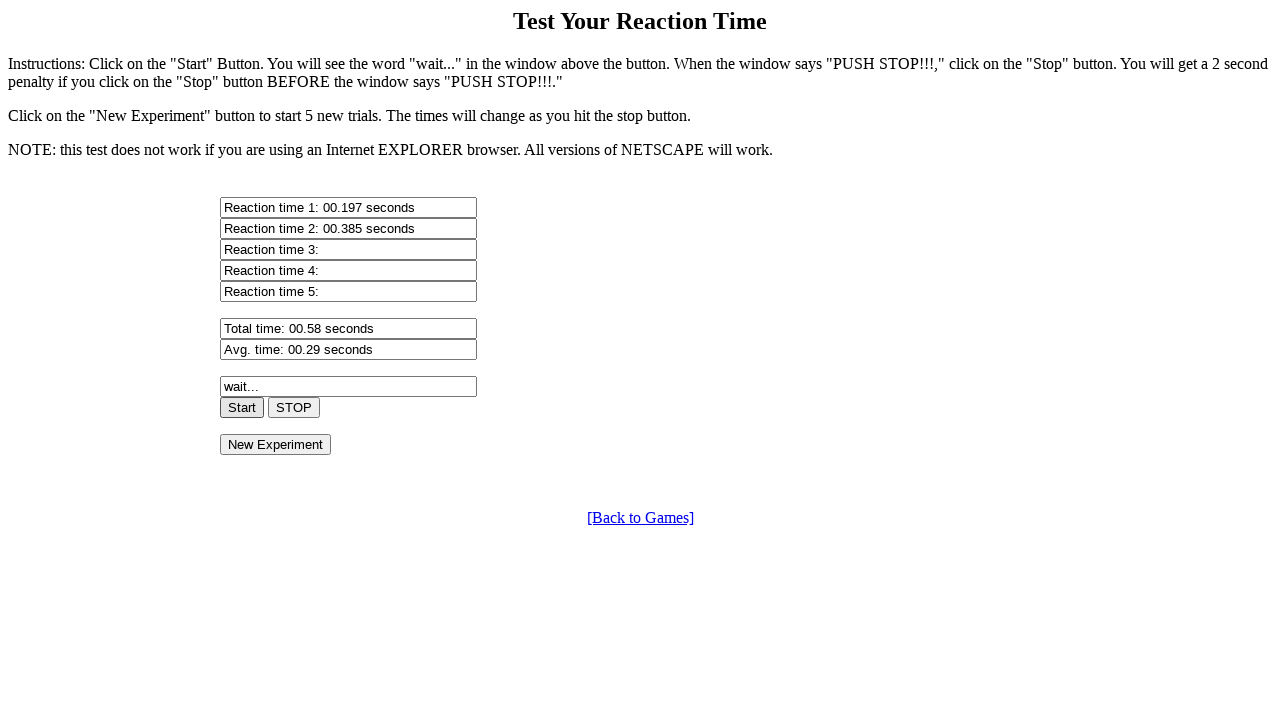

Waited 50ms before rechecking status
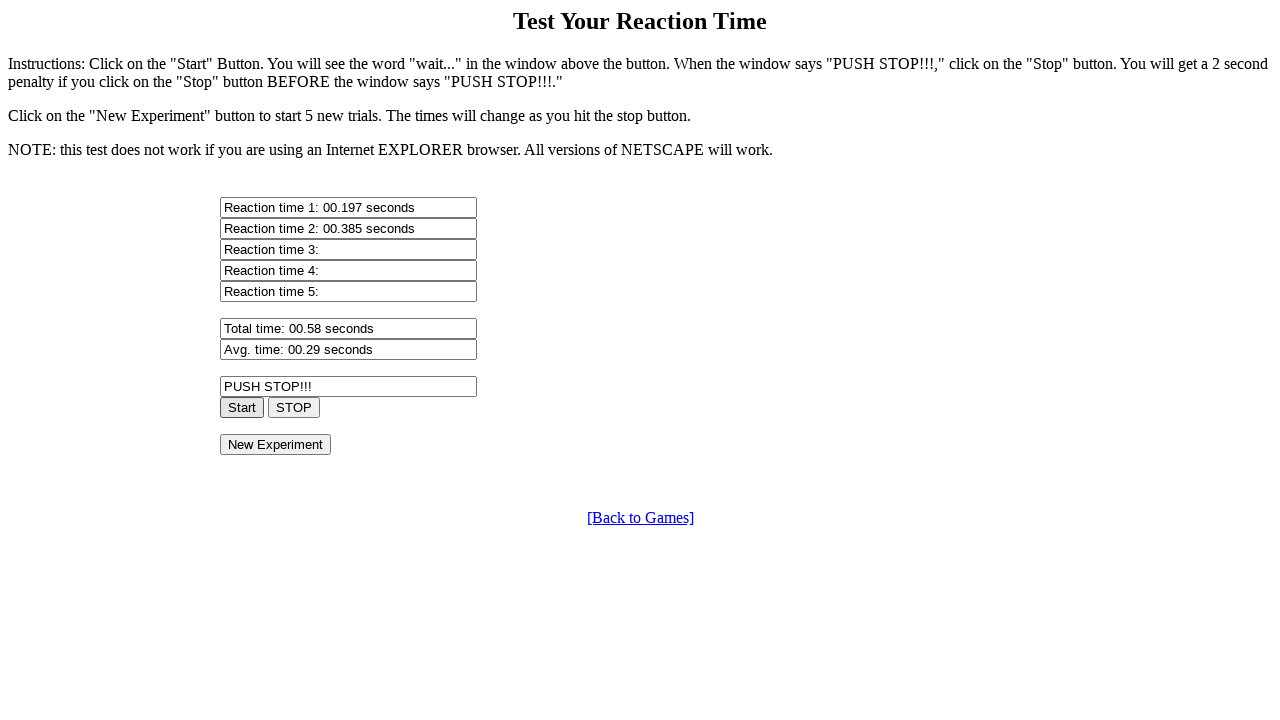

Checked status field, current value: 'PUSH STOP!!!'
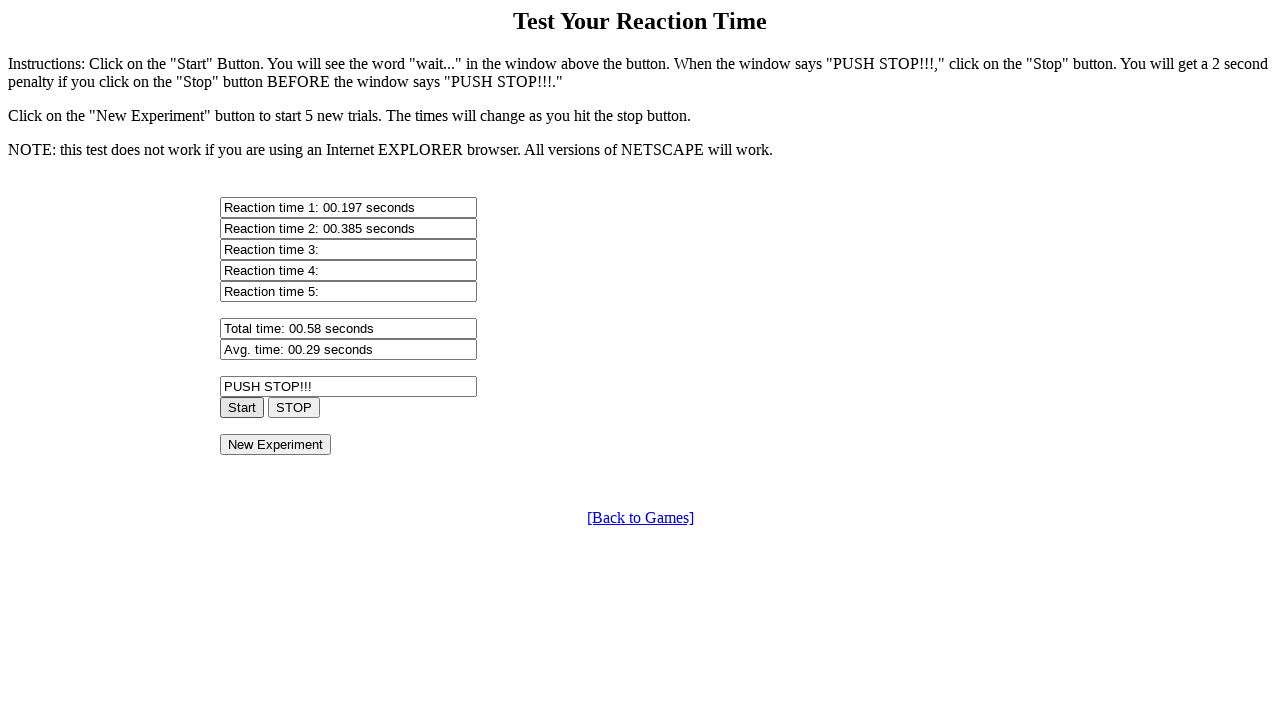

Clicked stop button in response to signal for attempt 3/5 at (294, 407) on [onclick='stop()']
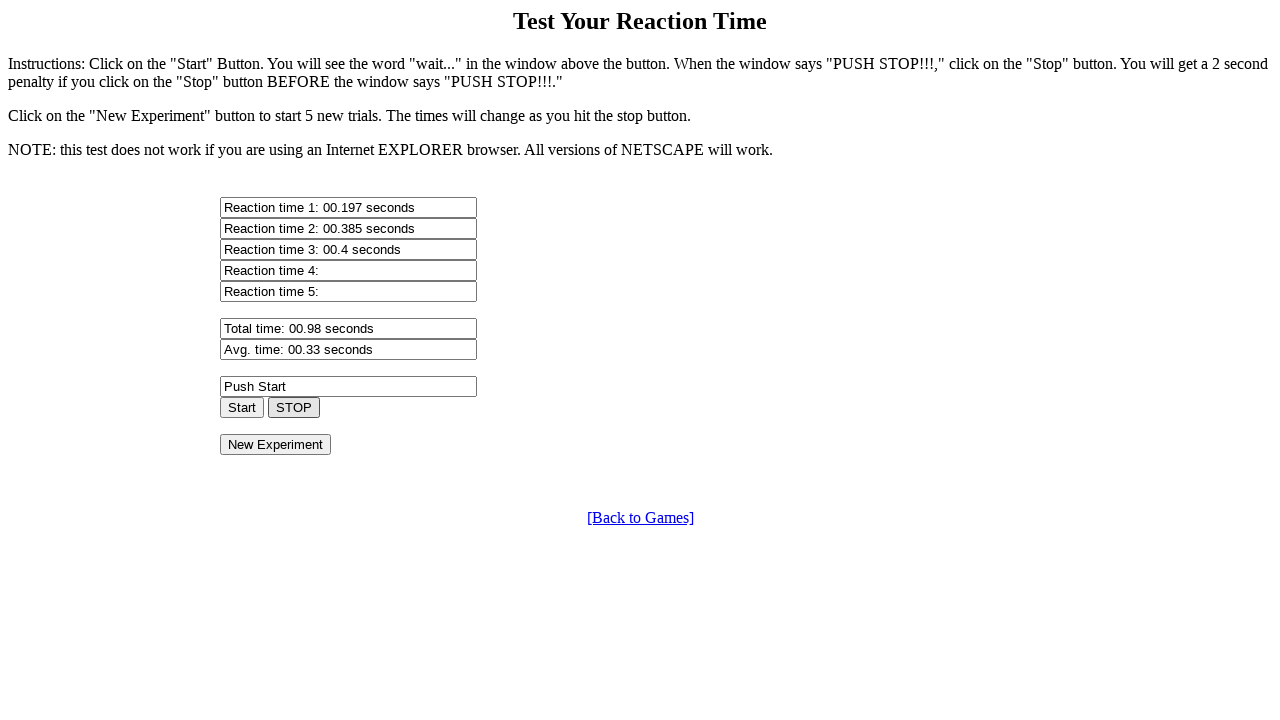

Waited 100ms before starting attempt 4/5
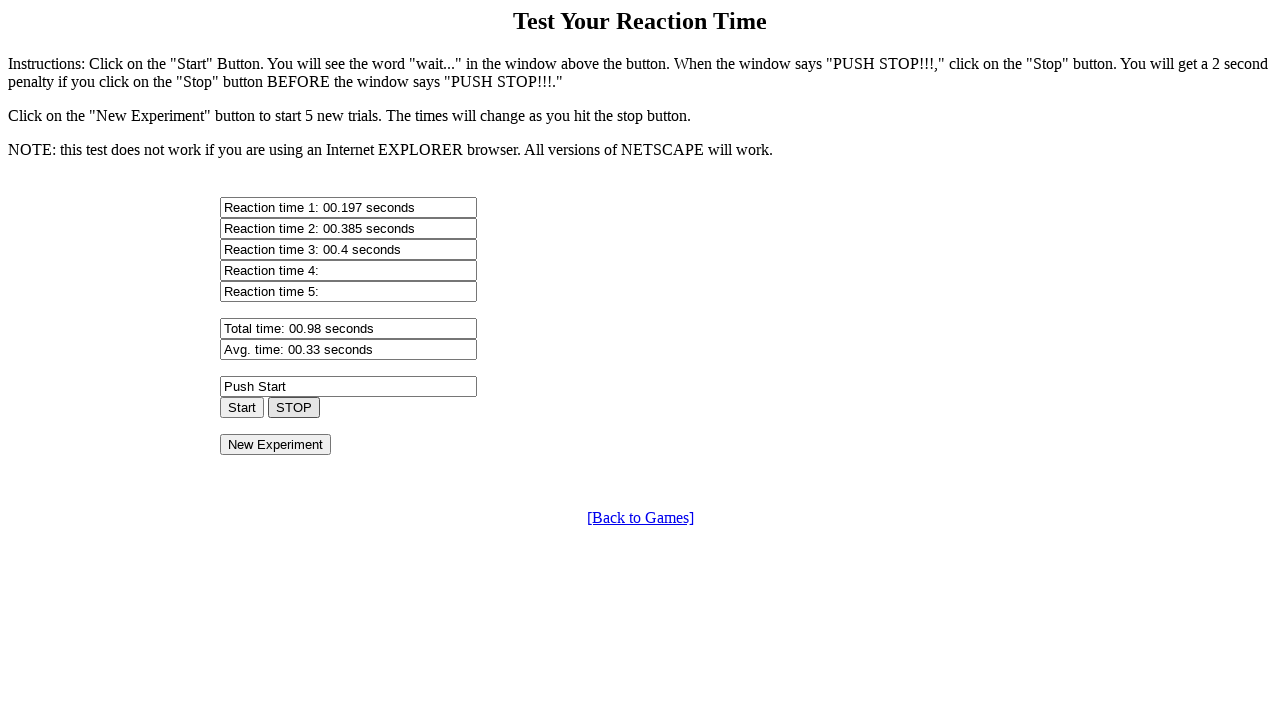

Clicked start button for attempt 4/5 at (242, 407) on [onclick='start()']
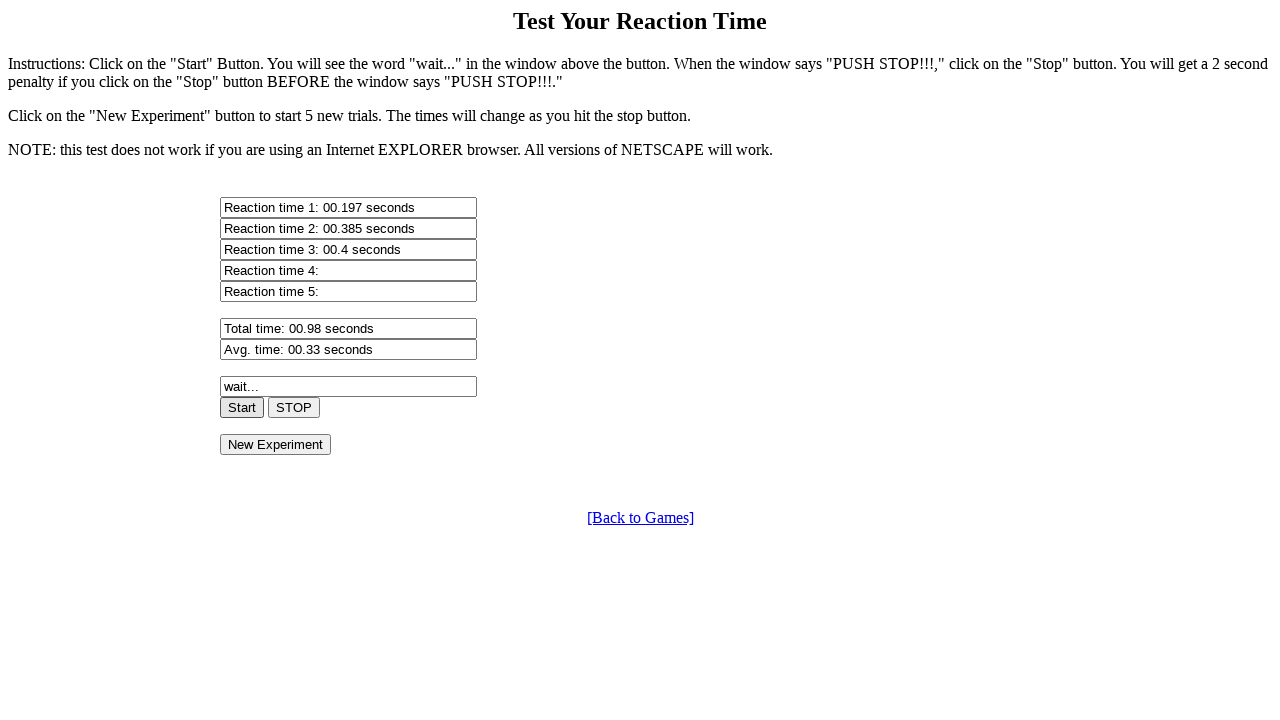

Checked status field, current value: 'wait...'
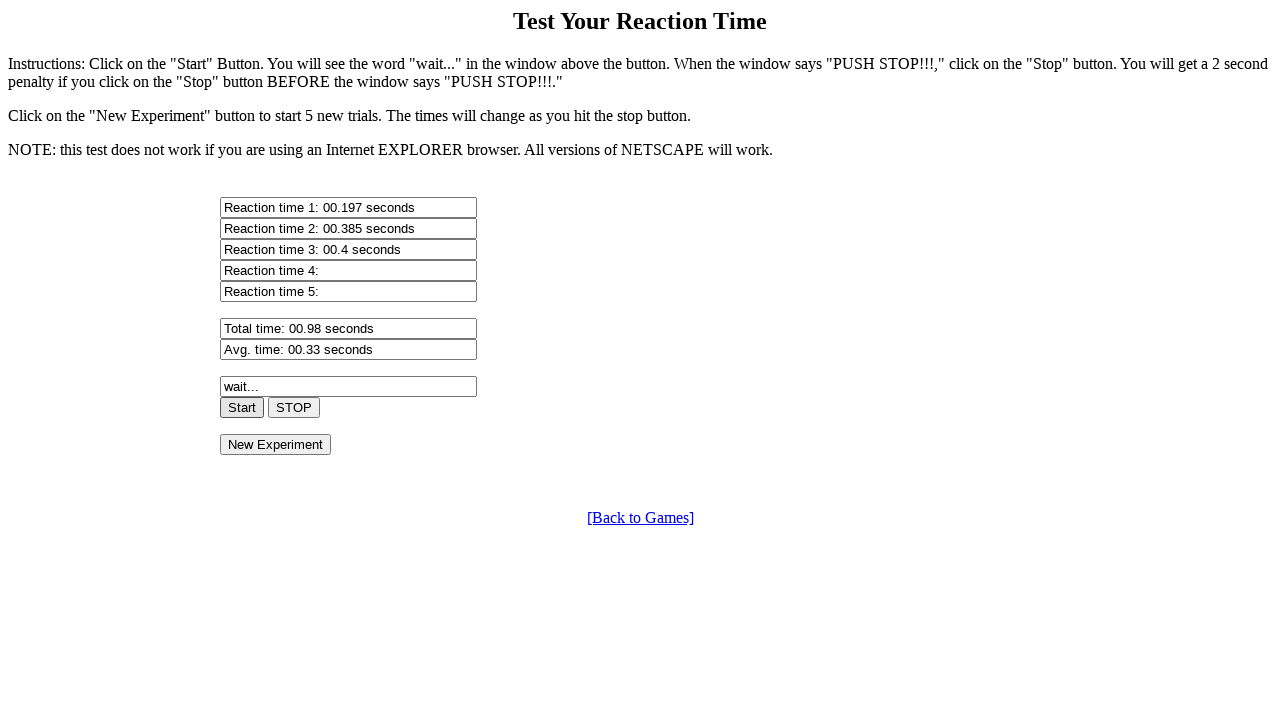

Waited 50ms before rechecking status
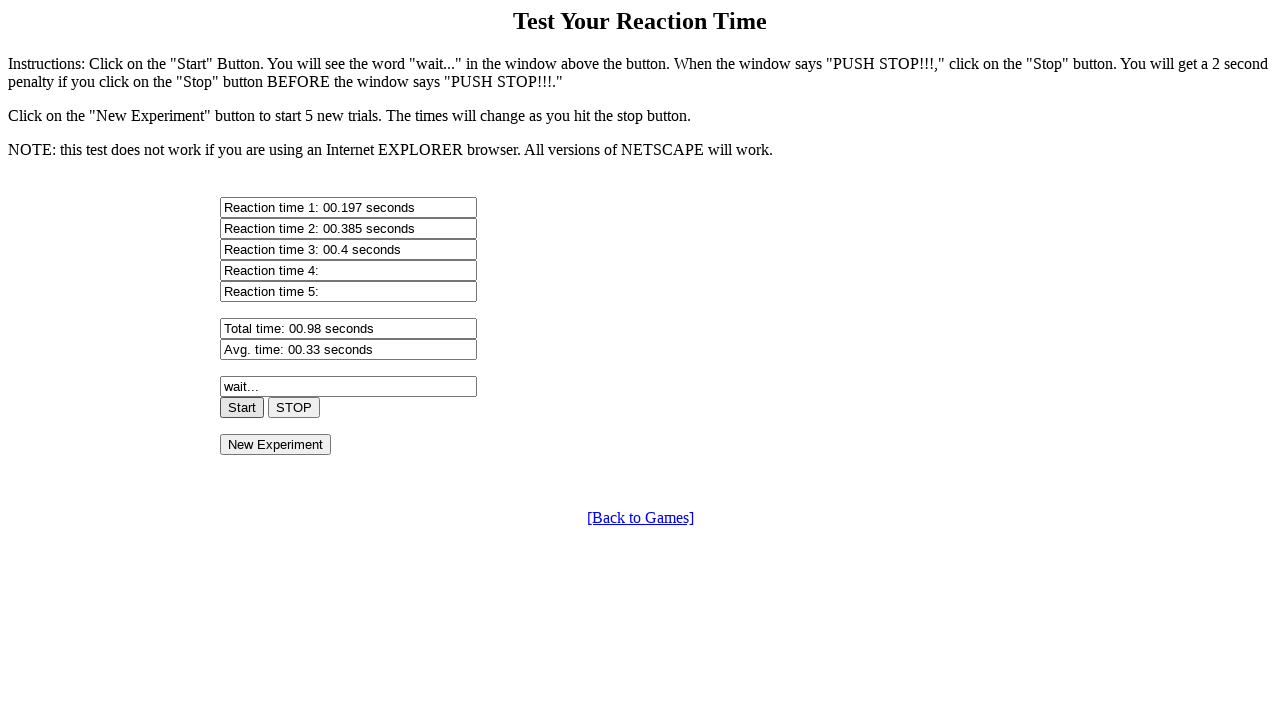

Checked status field, current value: 'wait...'
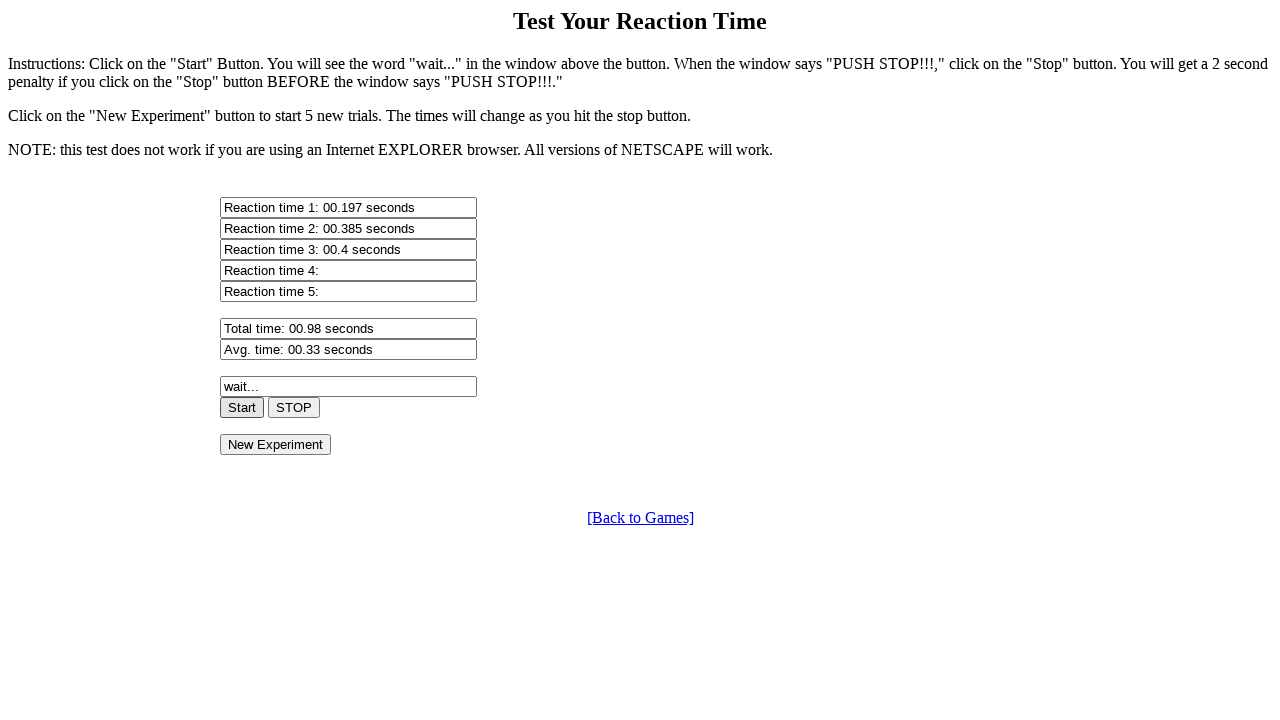

Waited 50ms before rechecking status
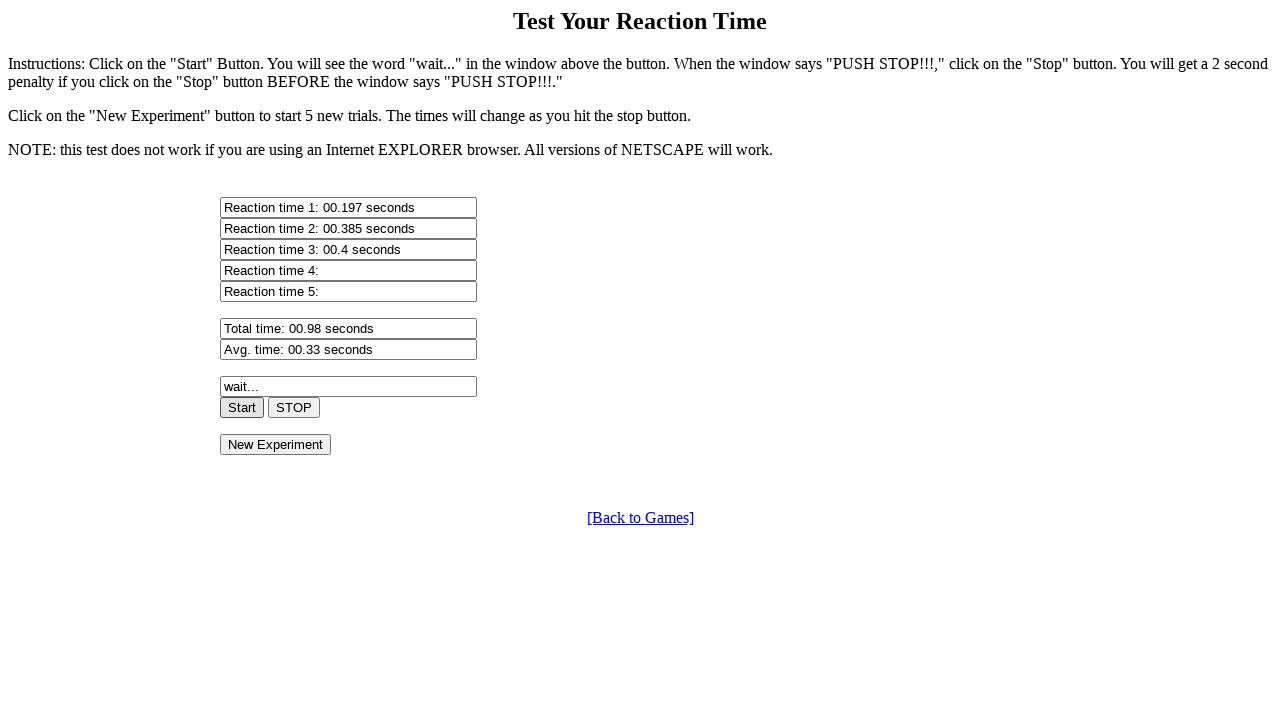

Checked status field, current value: 'wait...'
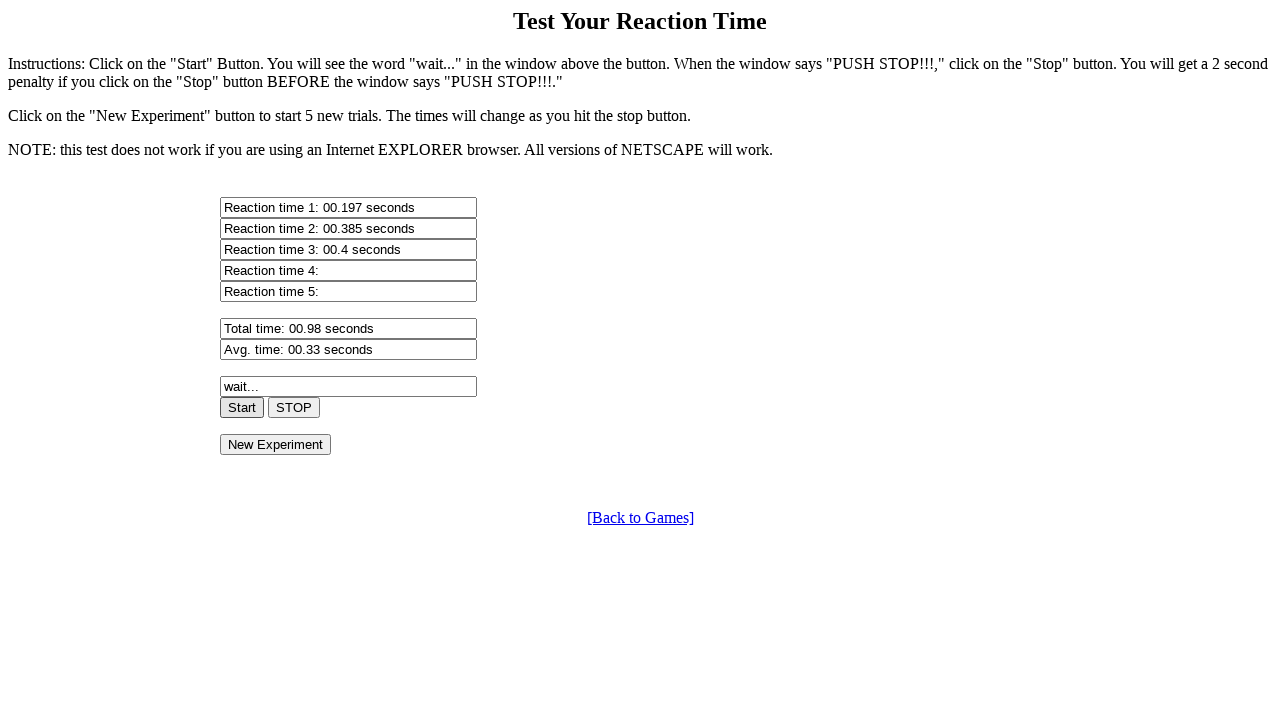

Waited 50ms before rechecking status
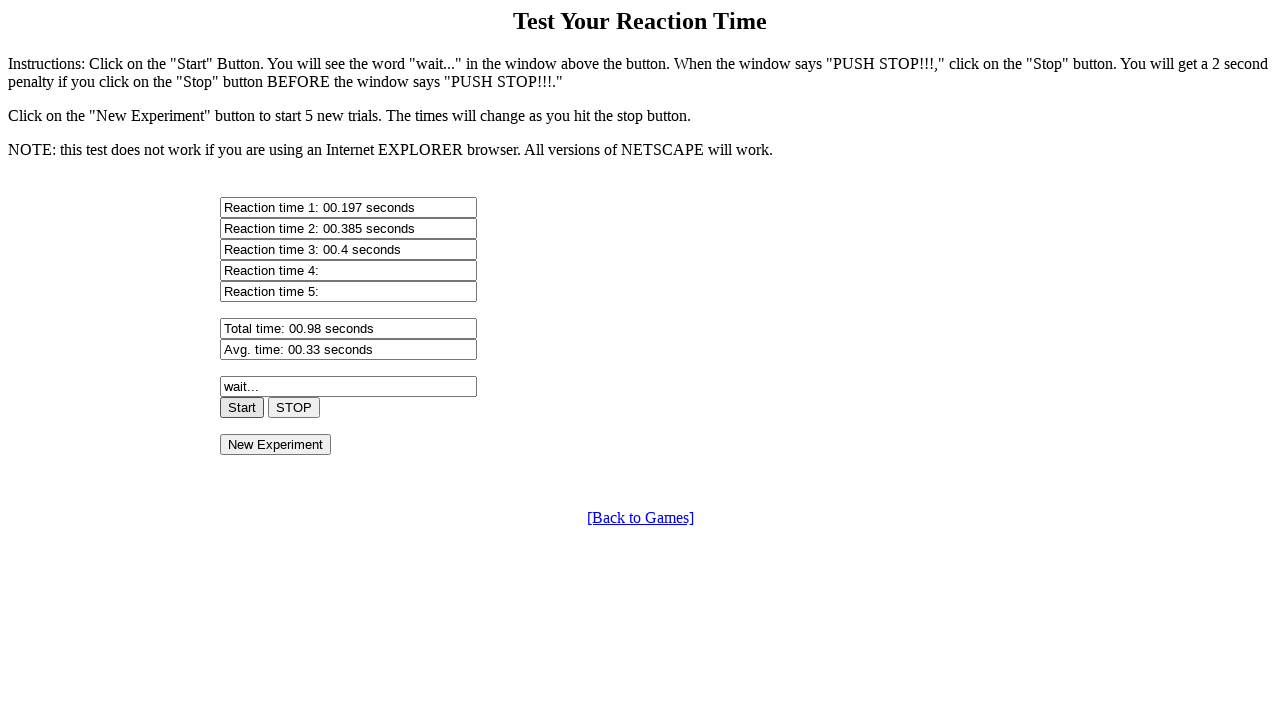

Checked status field, current value: 'wait...'
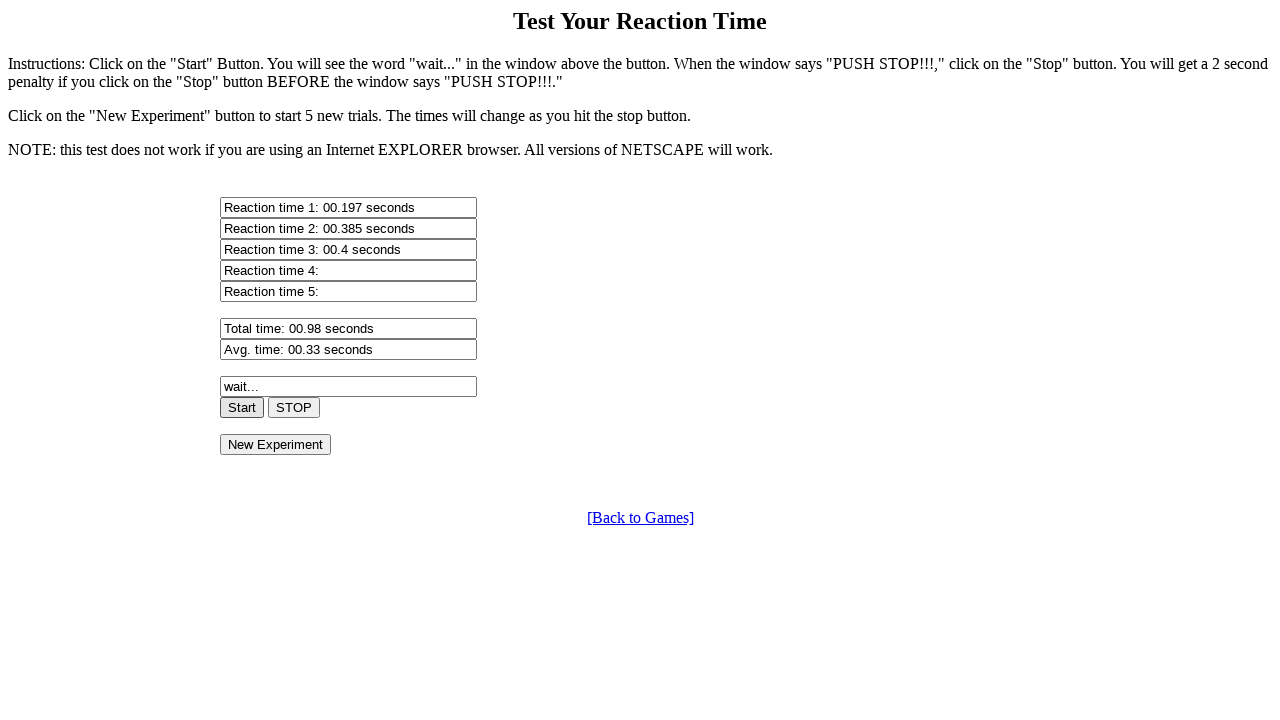

Waited 50ms before rechecking status
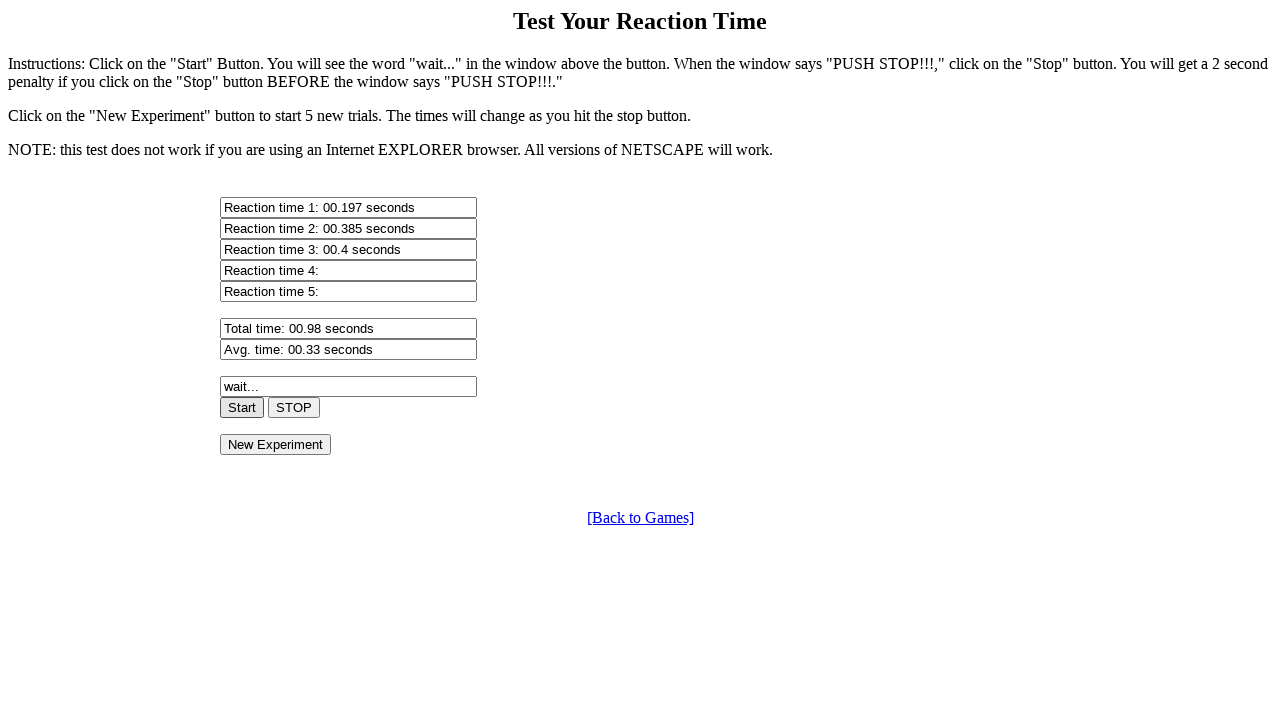

Checked status field, current value: 'wait...'
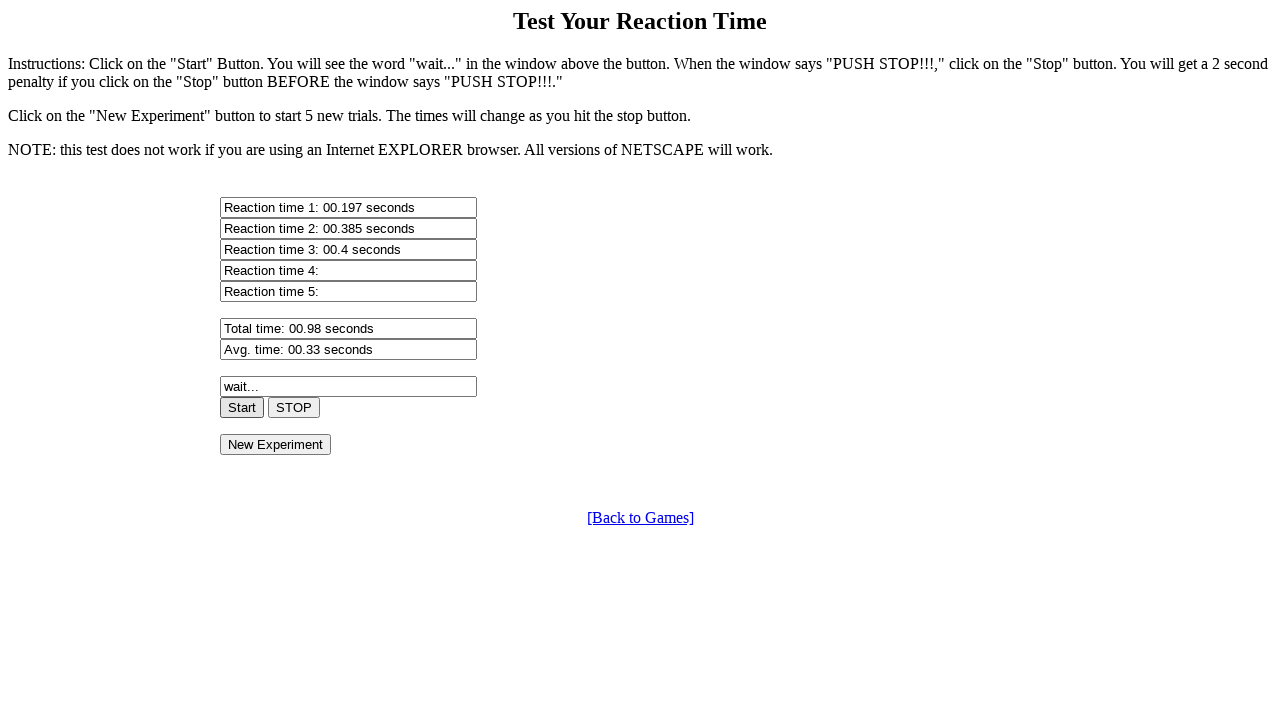

Waited 50ms before rechecking status
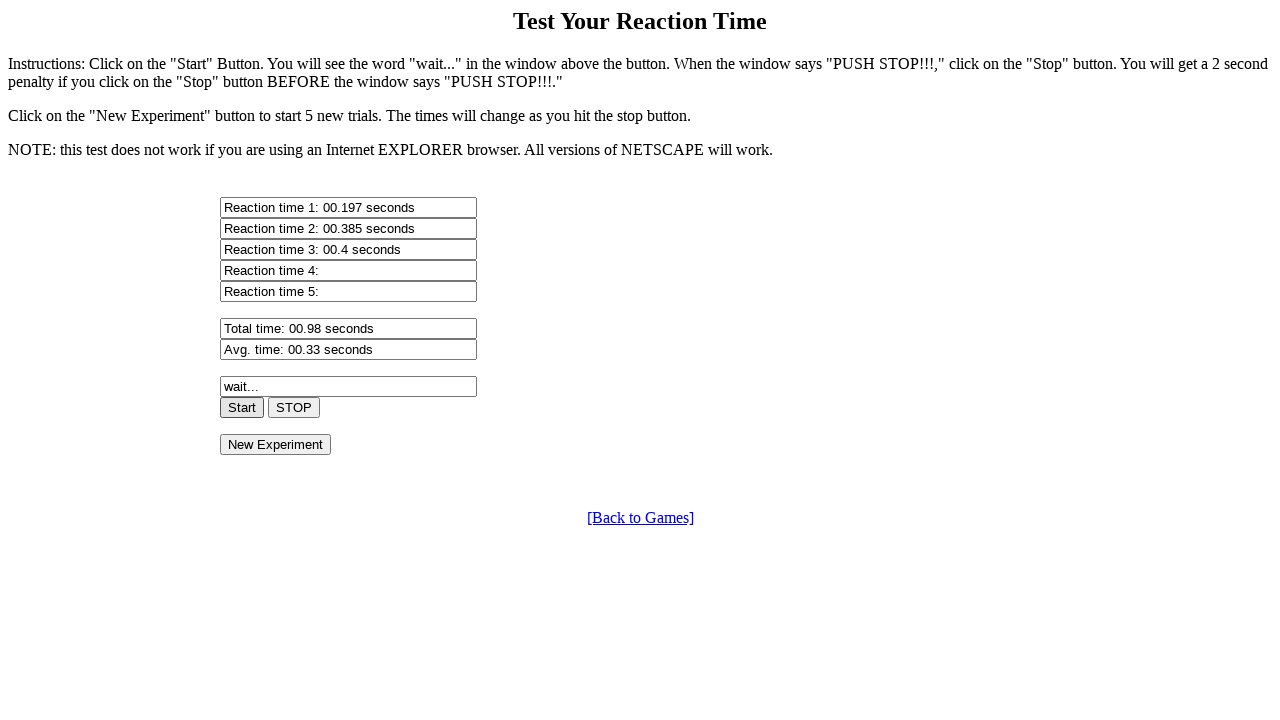

Checked status field, current value: 'wait...'
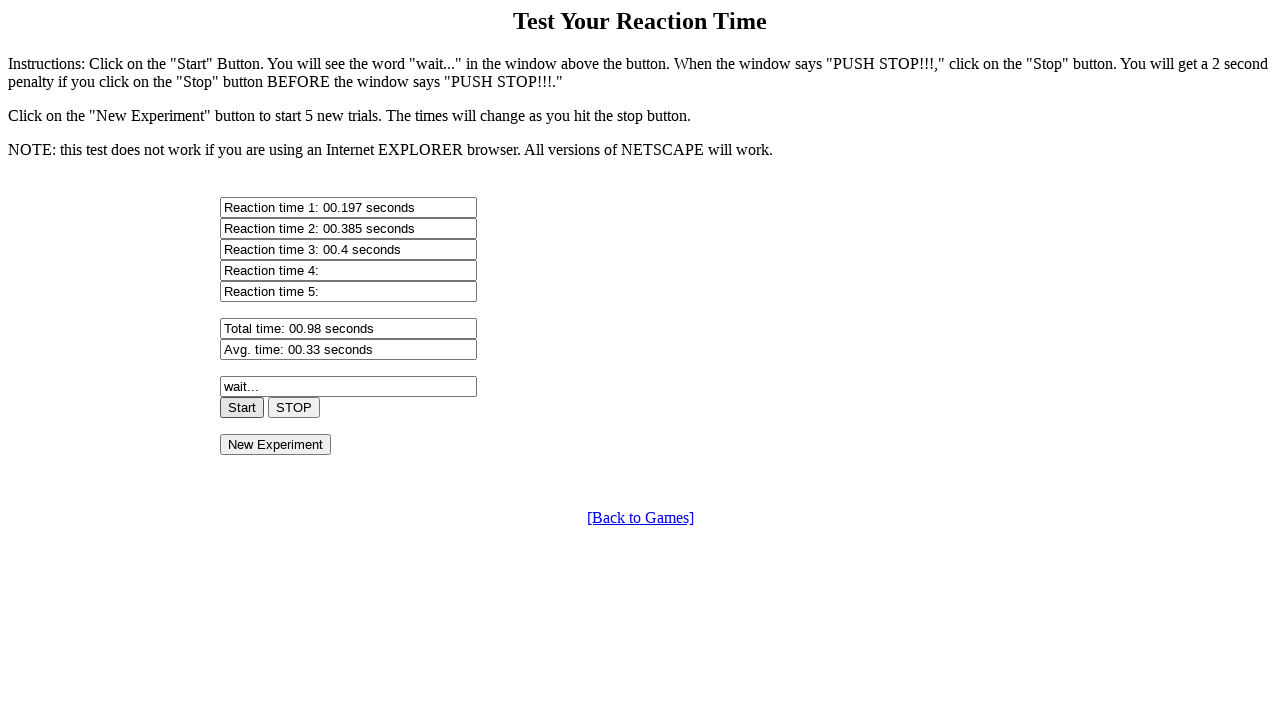

Waited 50ms before rechecking status
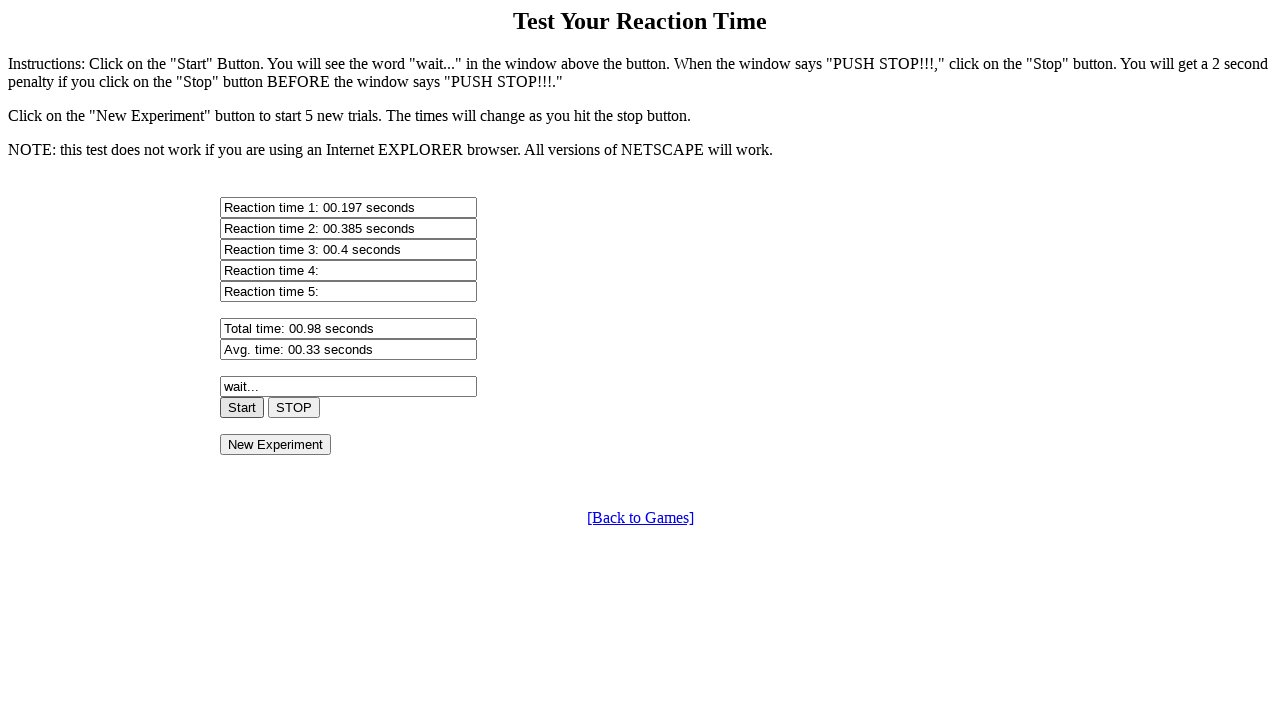

Checked status field, current value: 'wait...'
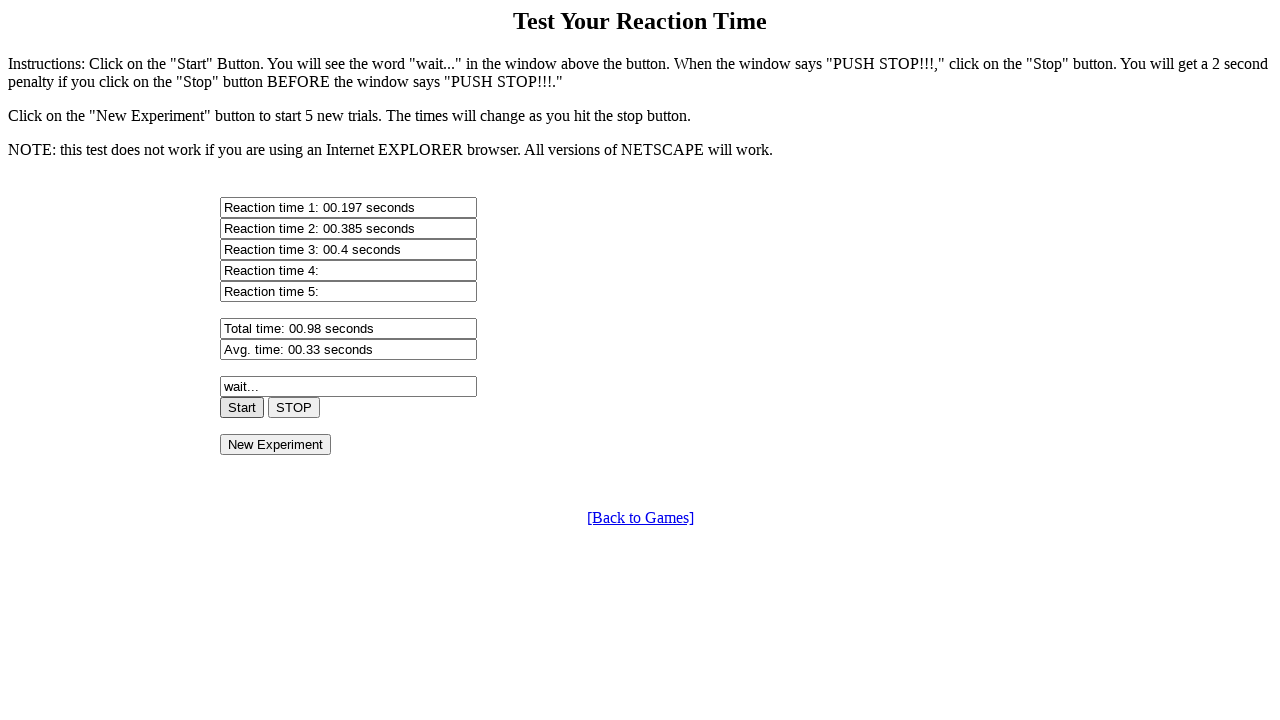

Waited 50ms before rechecking status
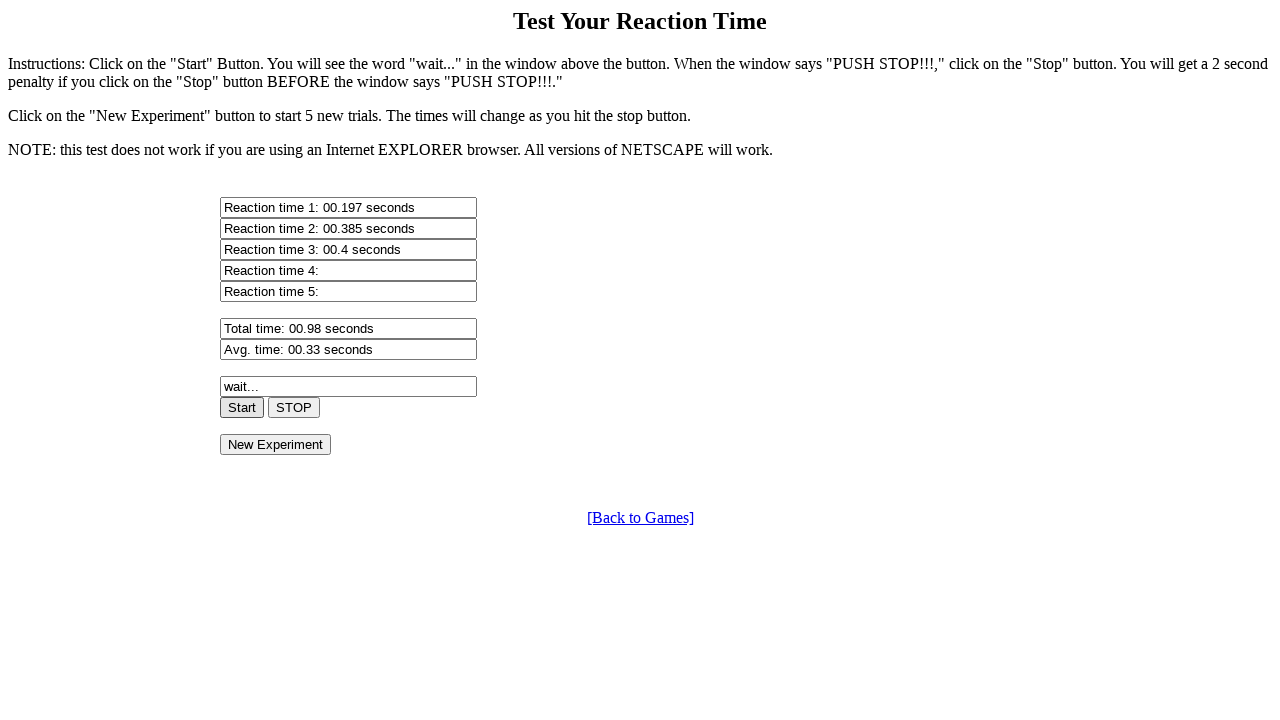

Checked status field, current value: 'wait...'
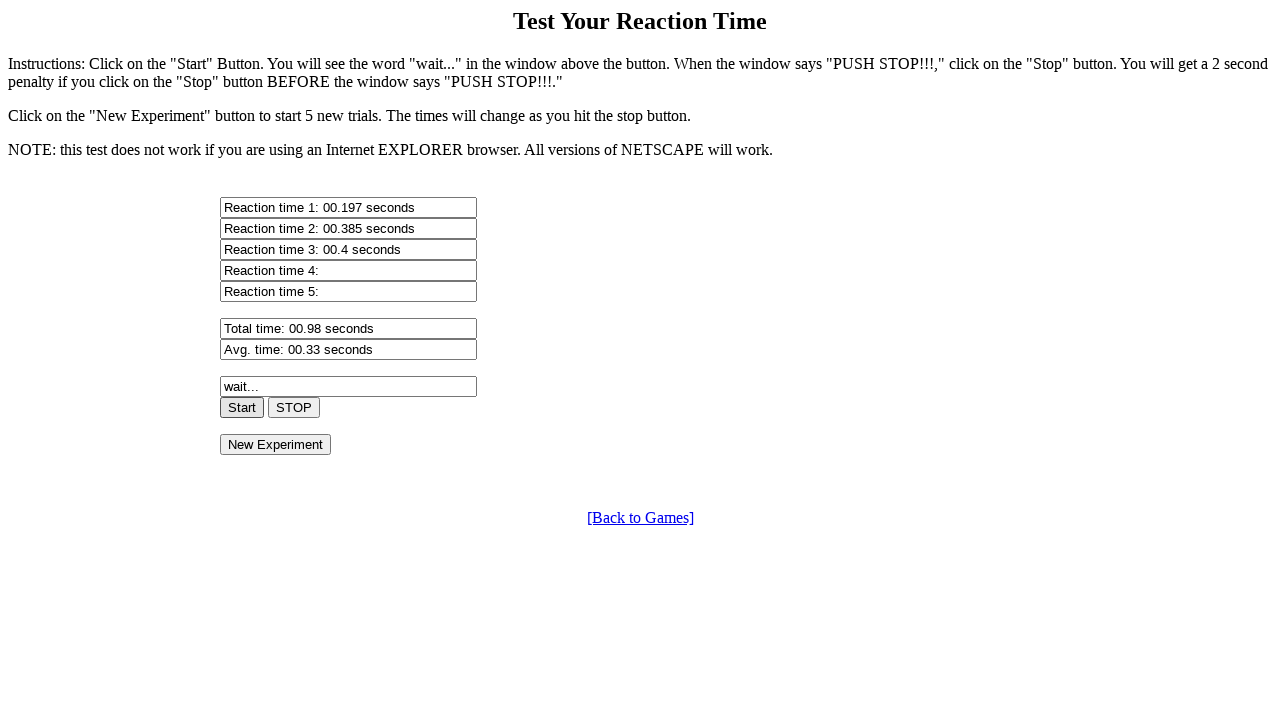

Waited 50ms before rechecking status
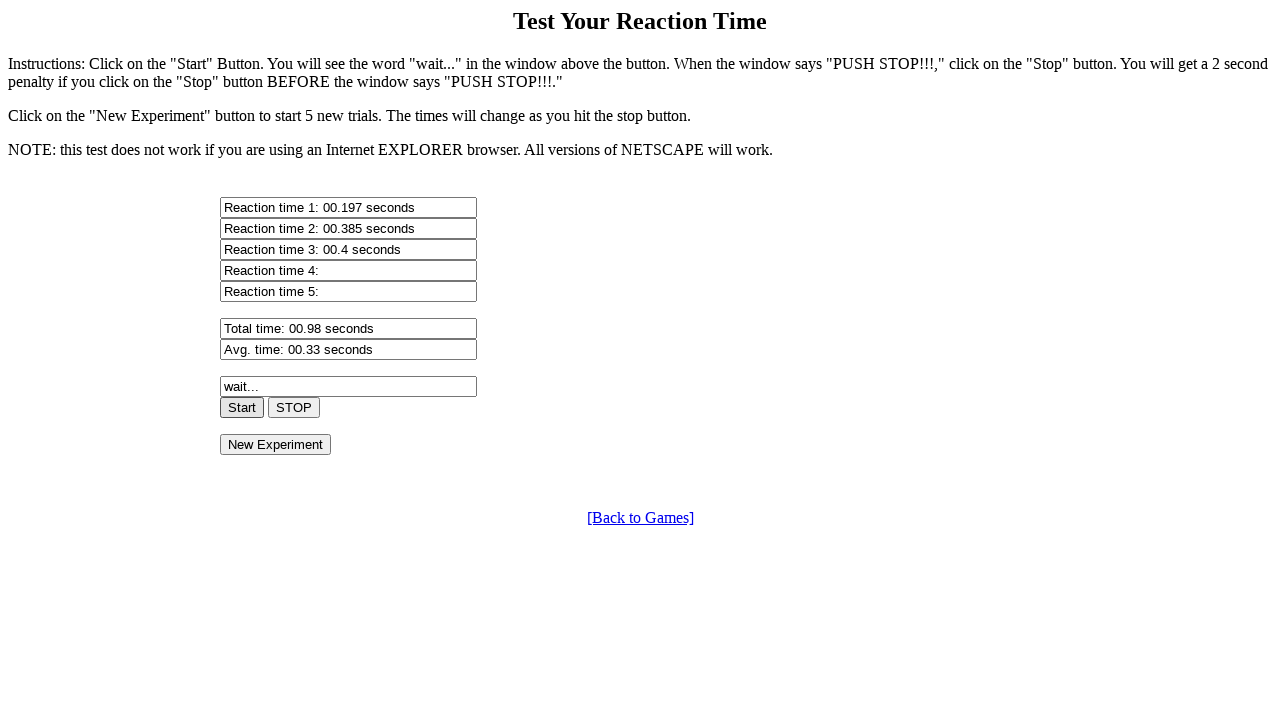

Checked status field, current value: 'wait...'
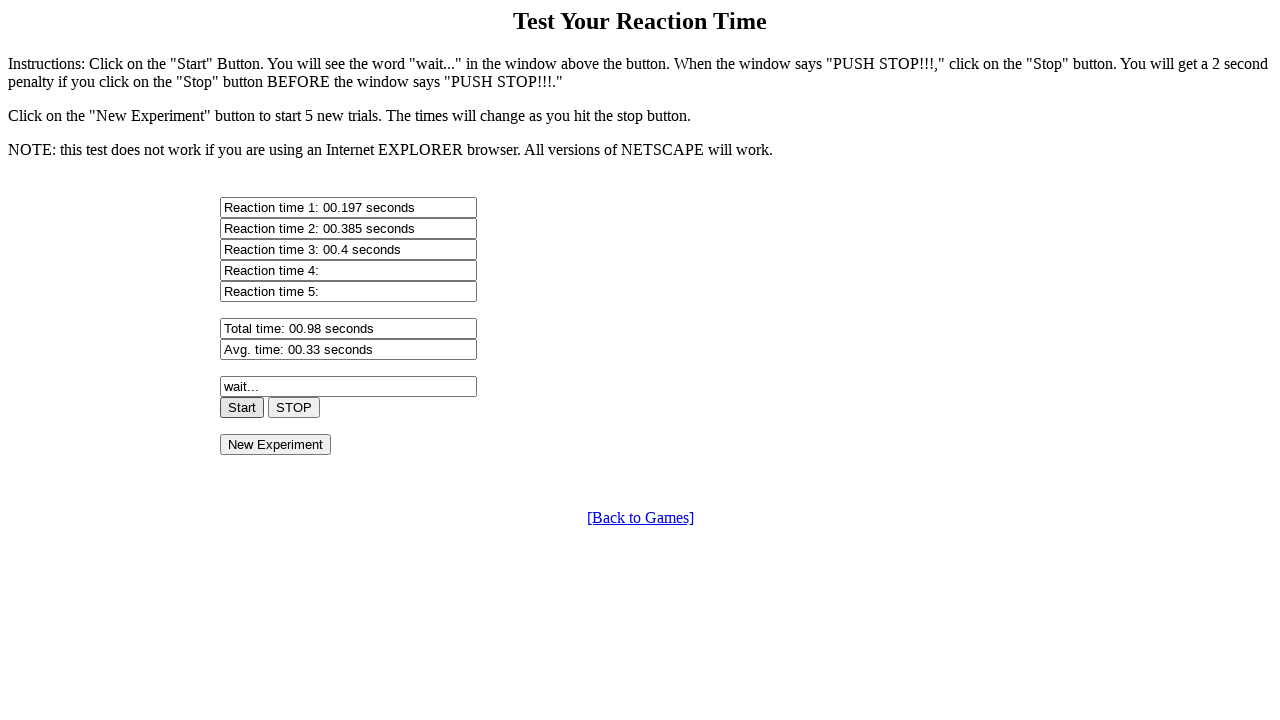

Waited 50ms before rechecking status
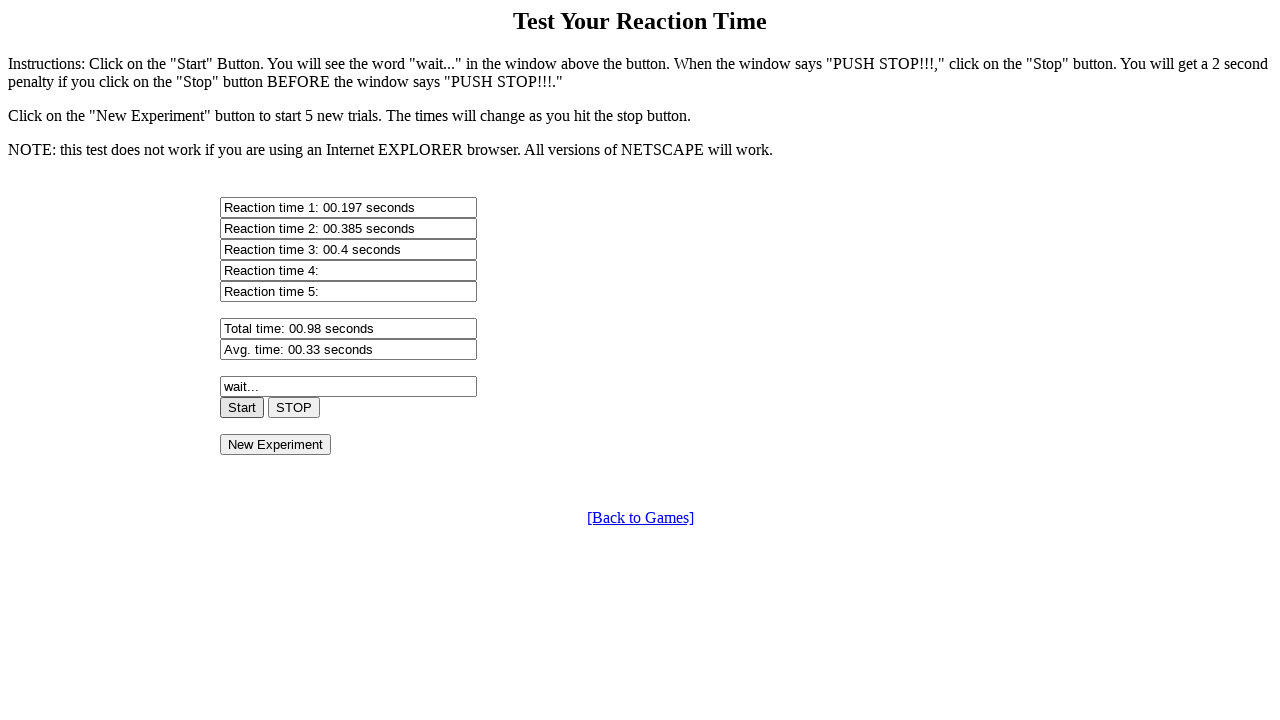

Checked status field, current value: 'wait...'
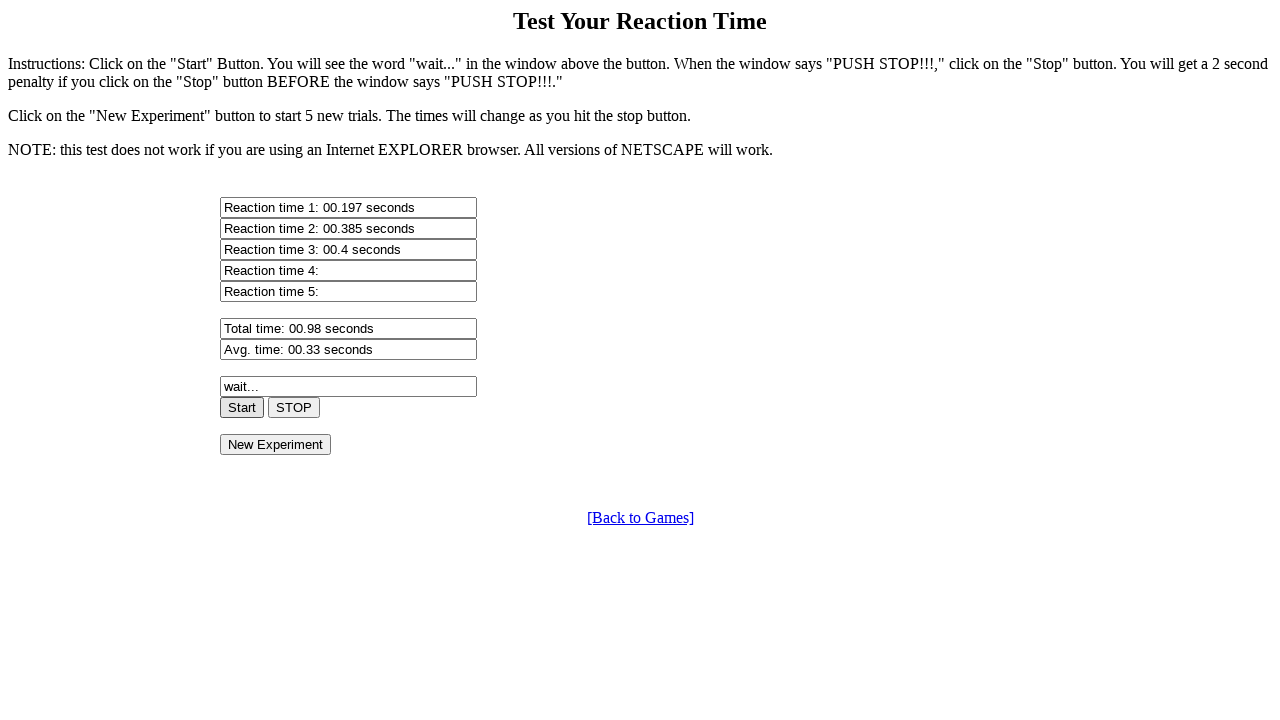

Waited 50ms before rechecking status
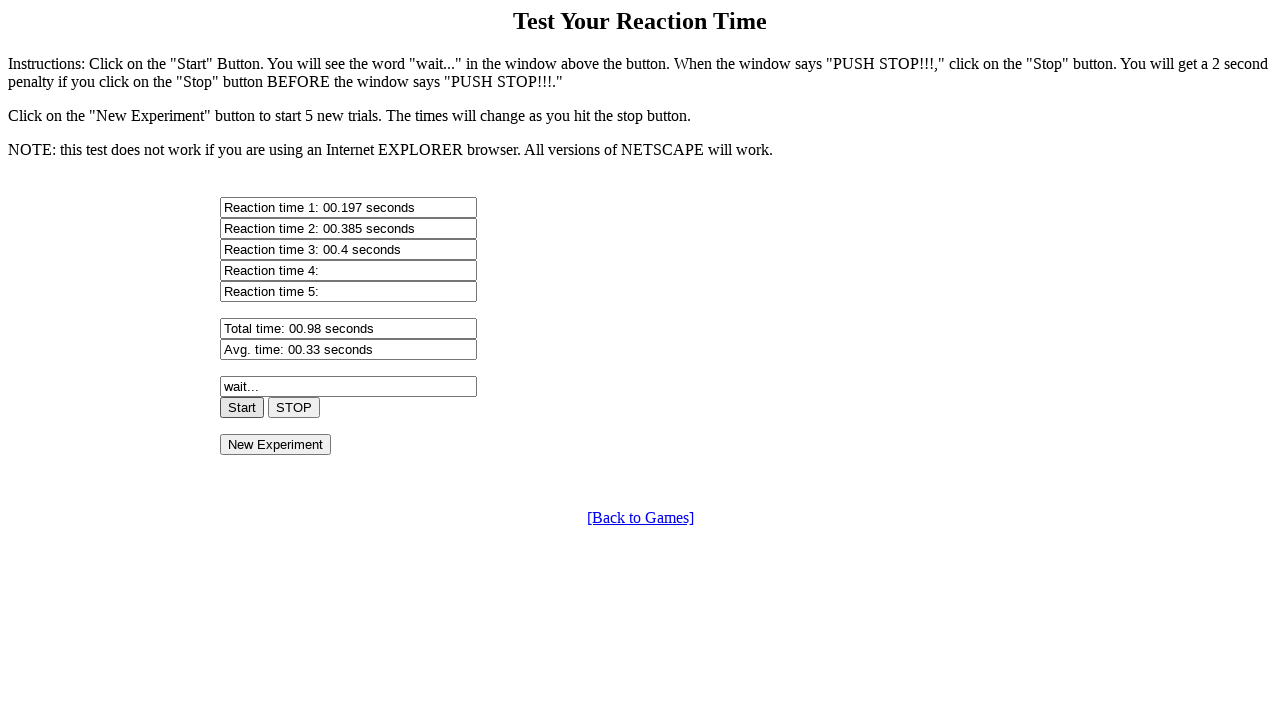

Checked status field, current value: 'wait...'
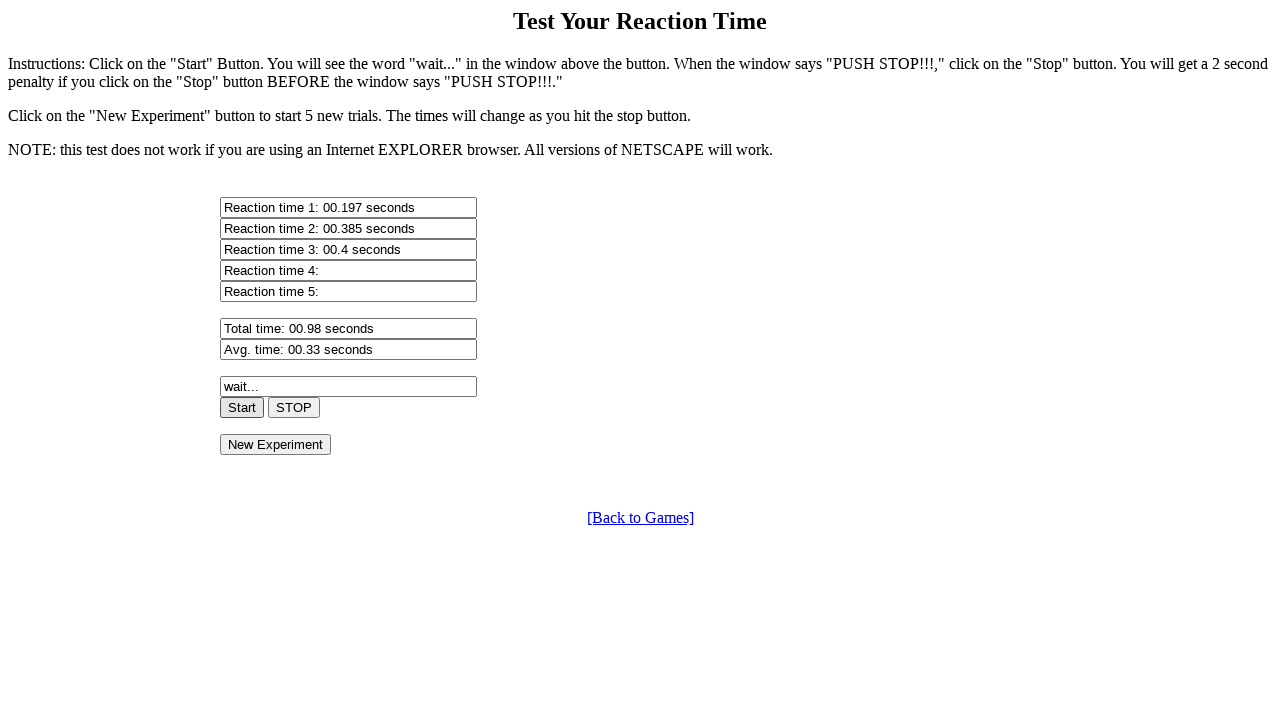

Waited 50ms before rechecking status
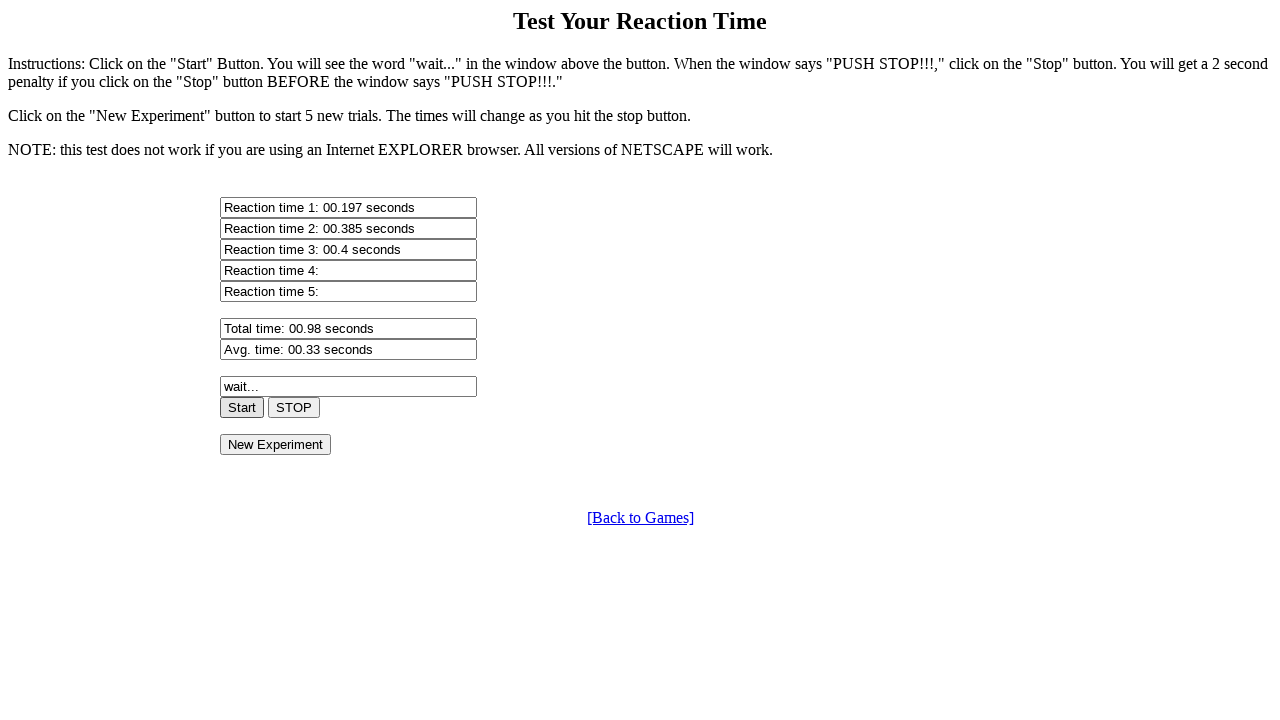

Checked status field, current value: 'wait...'
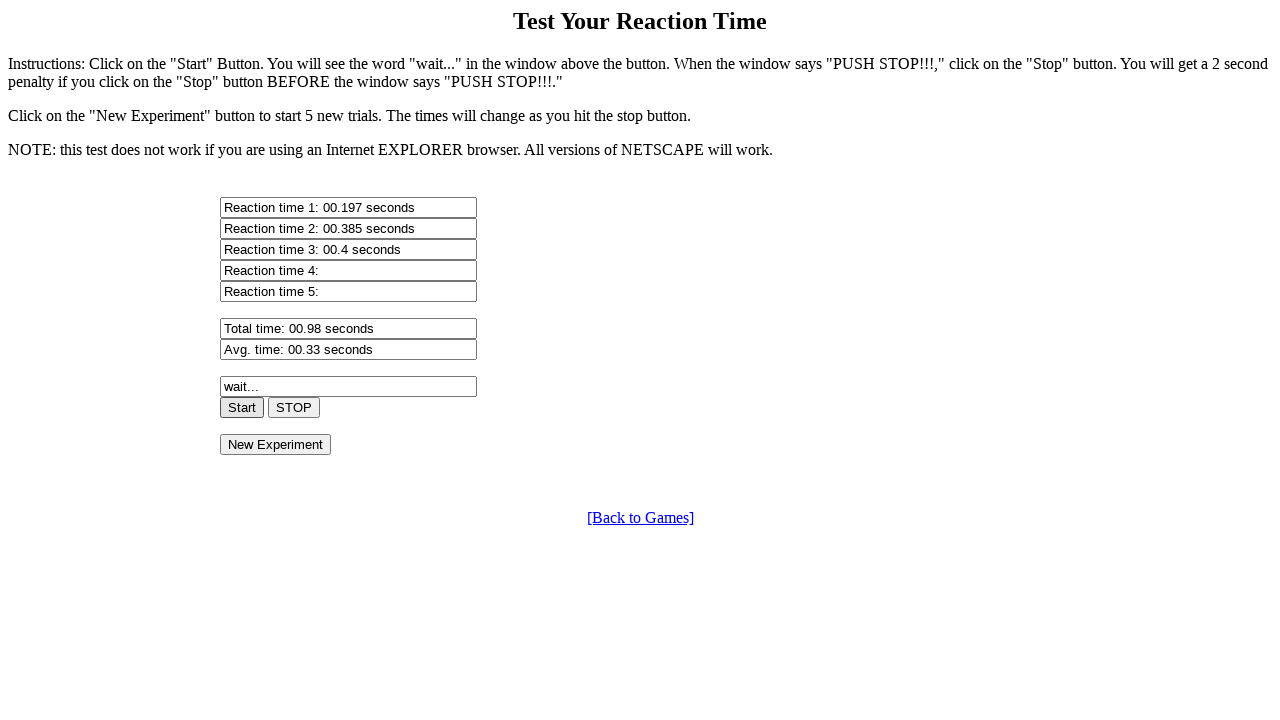

Waited 50ms before rechecking status
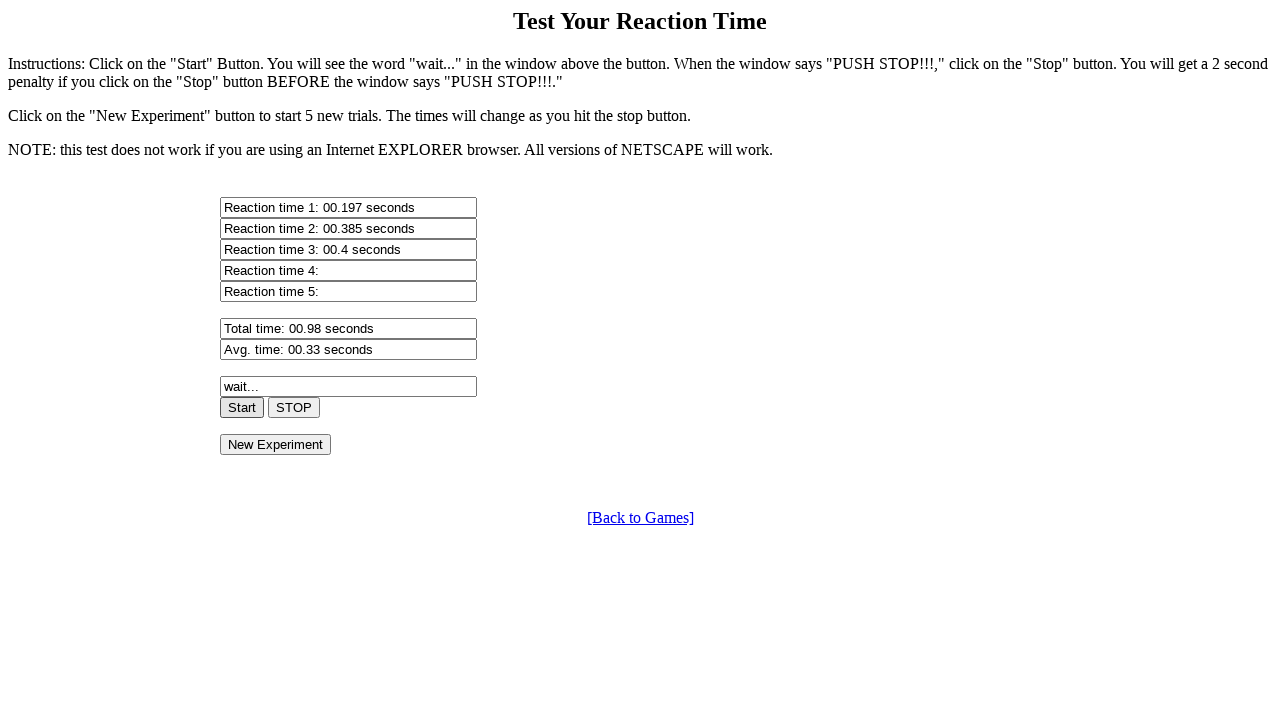

Checked status field, current value: 'wait...'
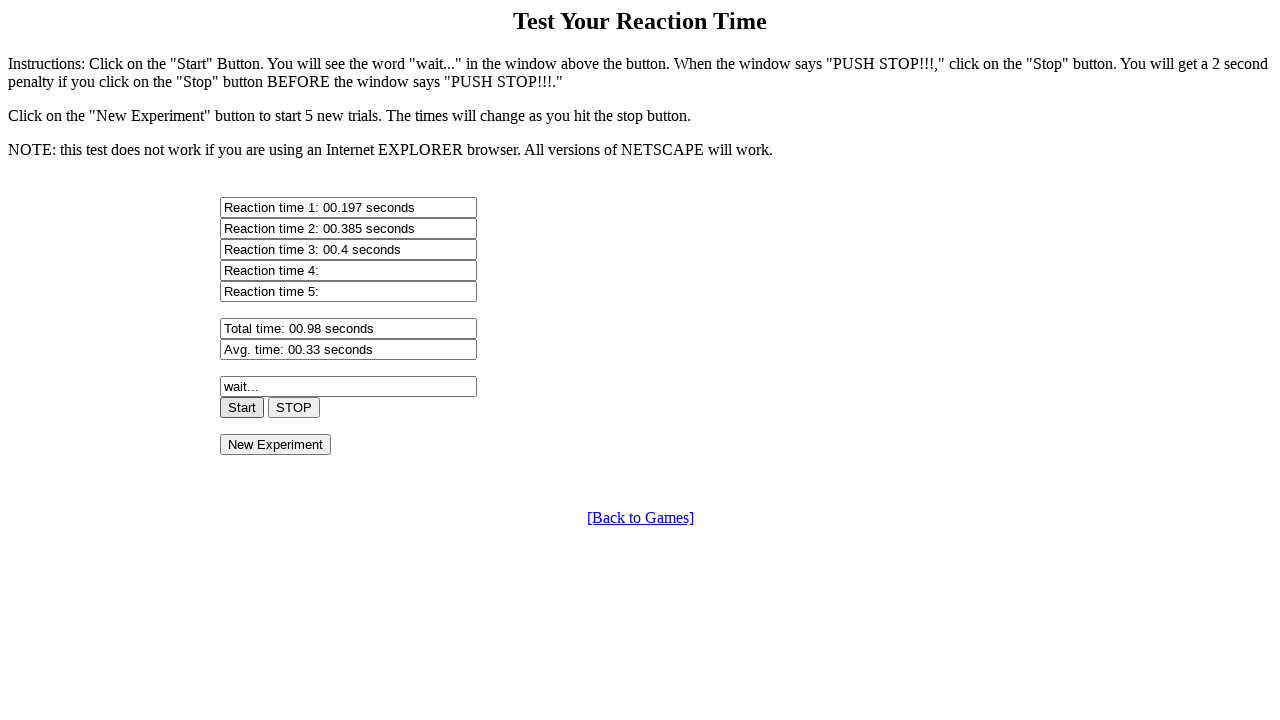

Waited 50ms before rechecking status
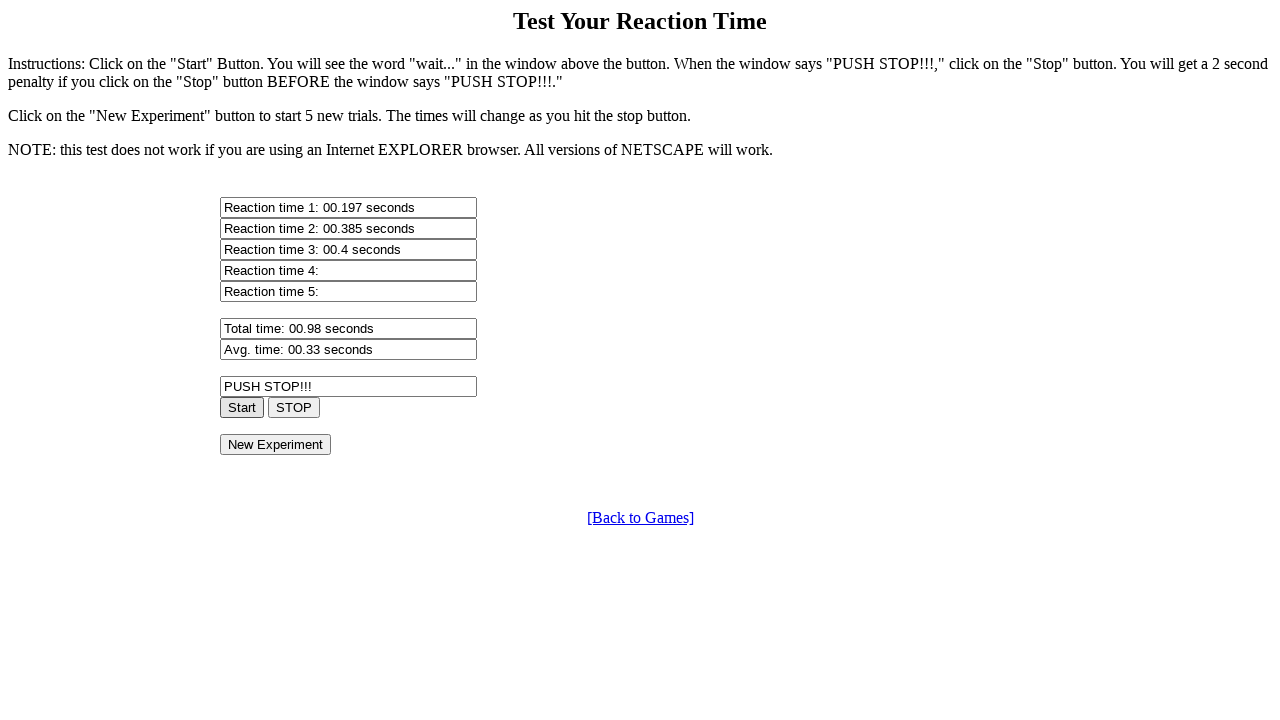

Checked status field, current value: 'PUSH STOP!!!'
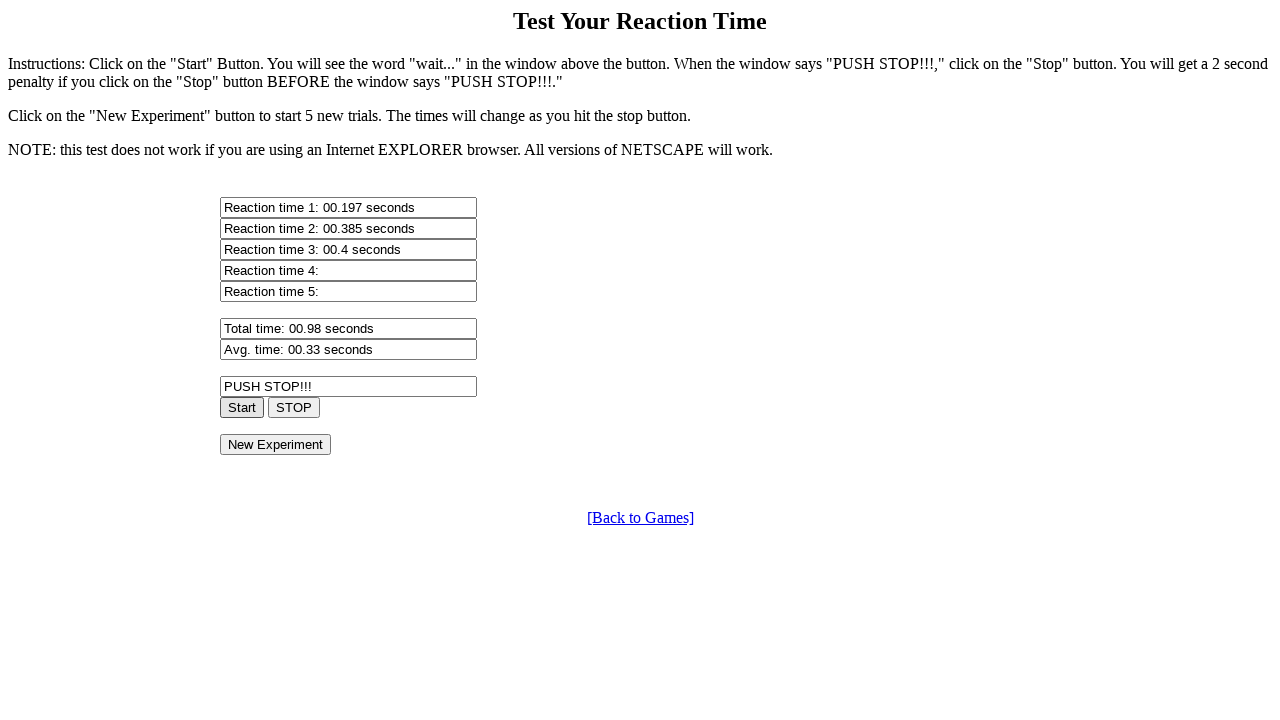

Clicked stop button in response to signal for attempt 4/5 at (294, 407) on [onclick='stop()']
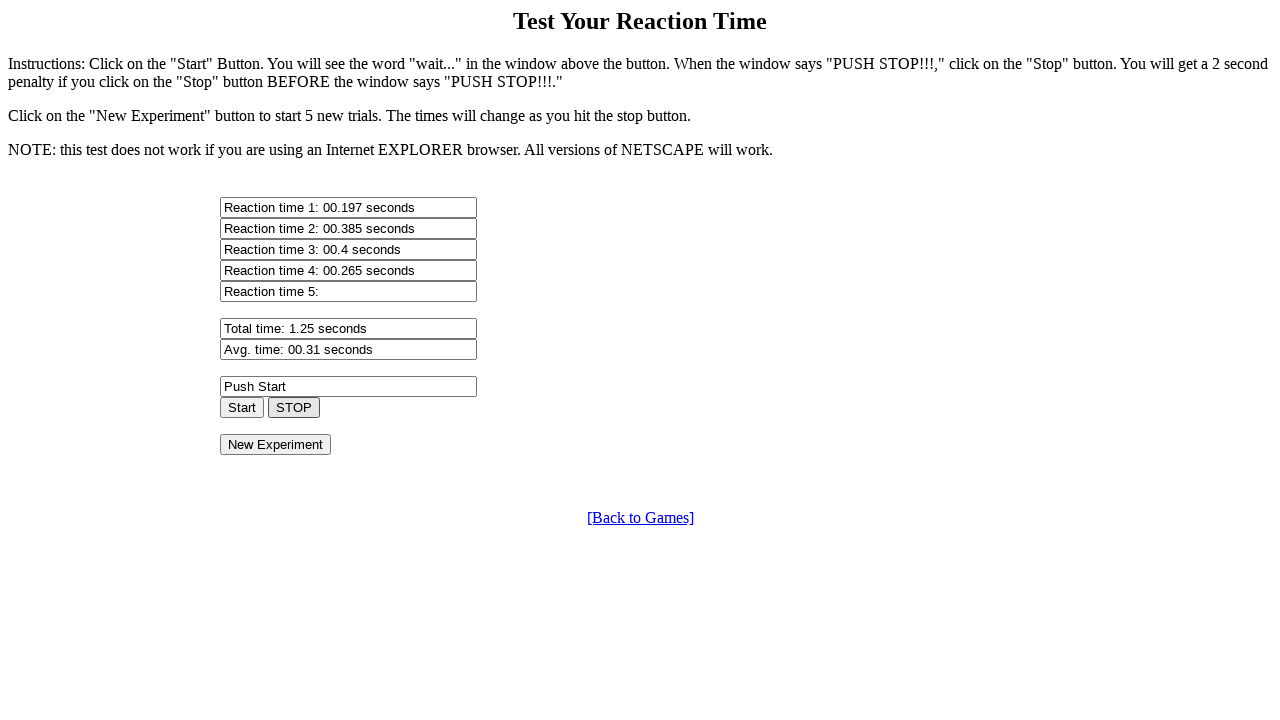

Waited 100ms before starting attempt 5/5
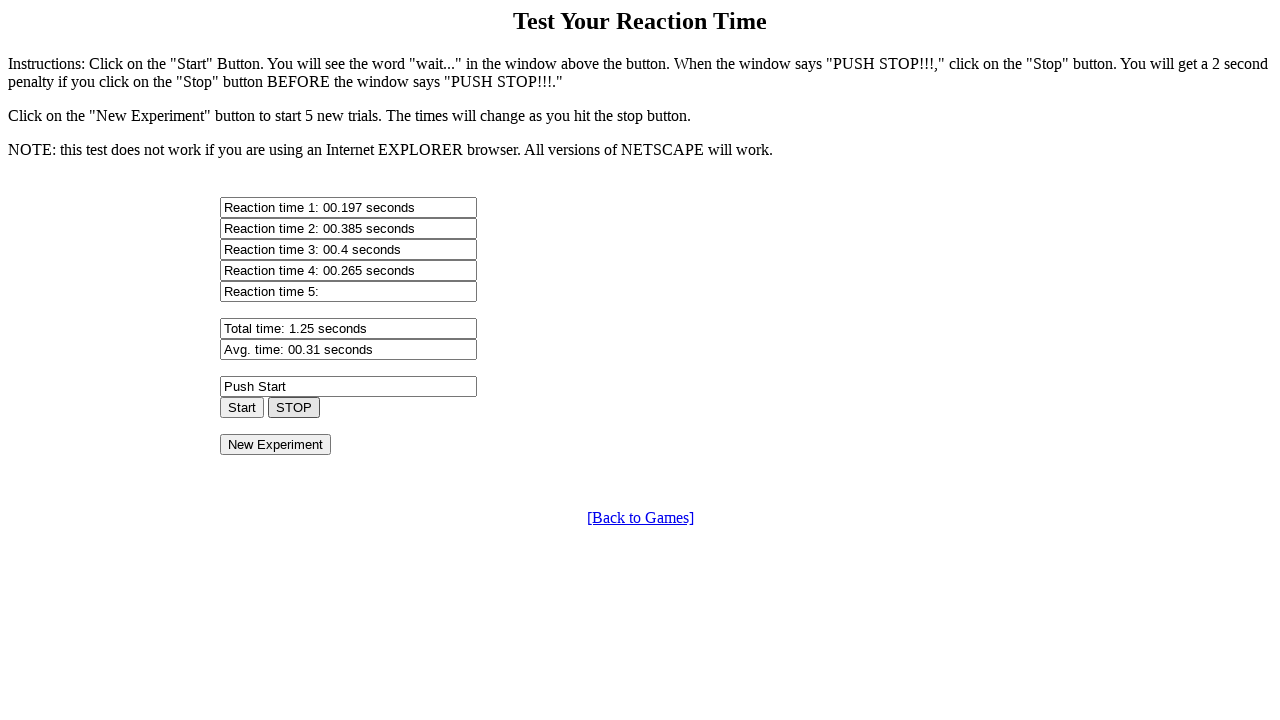

Clicked start button for attempt 5/5 at (242, 407) on [onclick='start()']
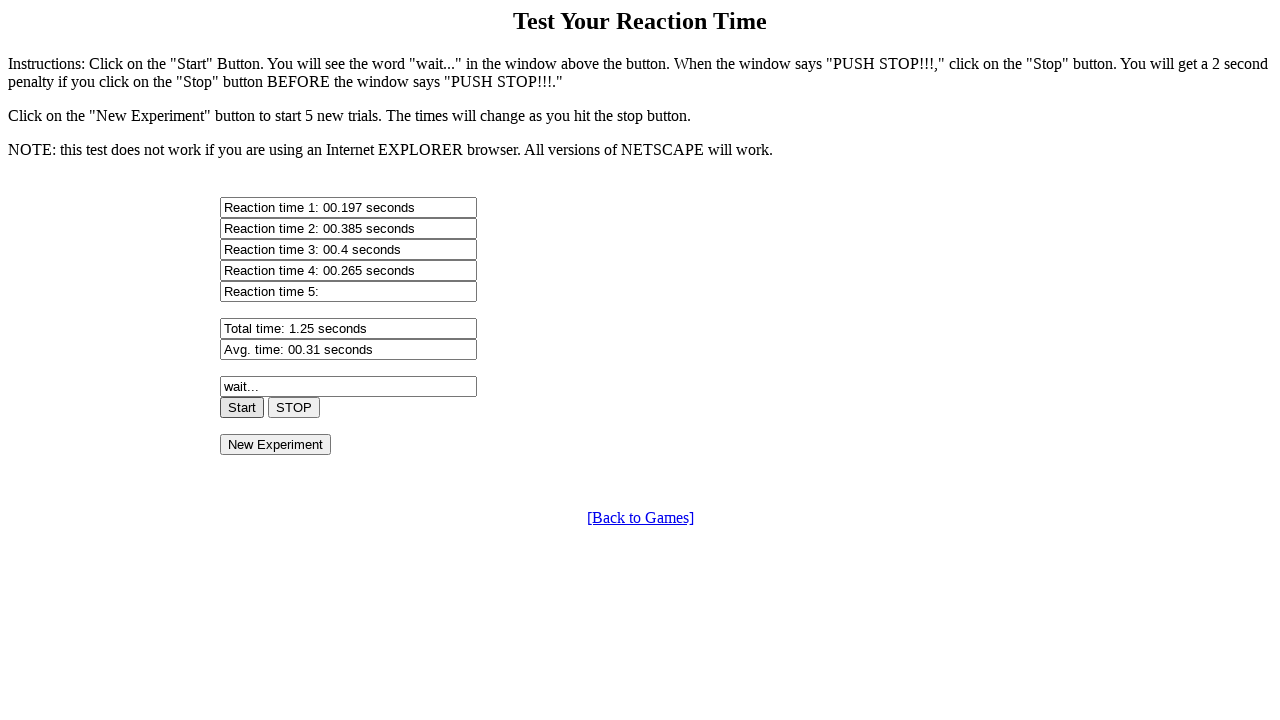

Checked status field, current value: 'wait...'
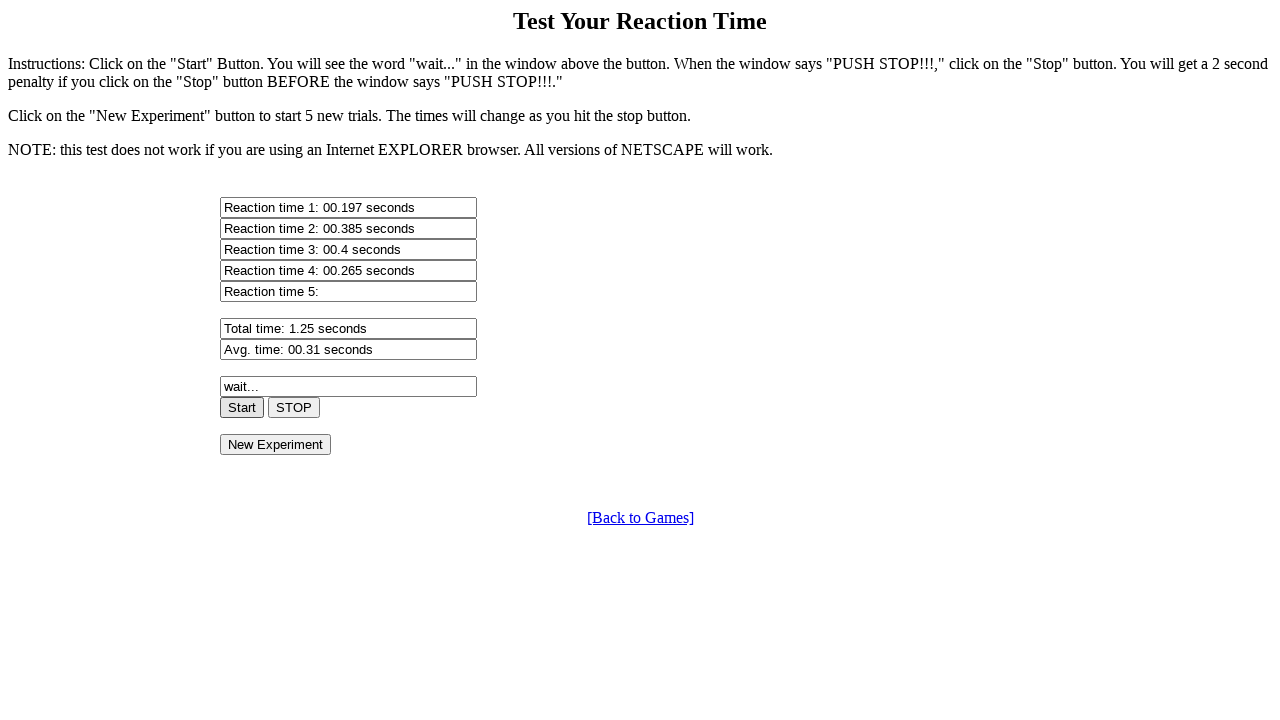

Waited 50ms before rechecking status
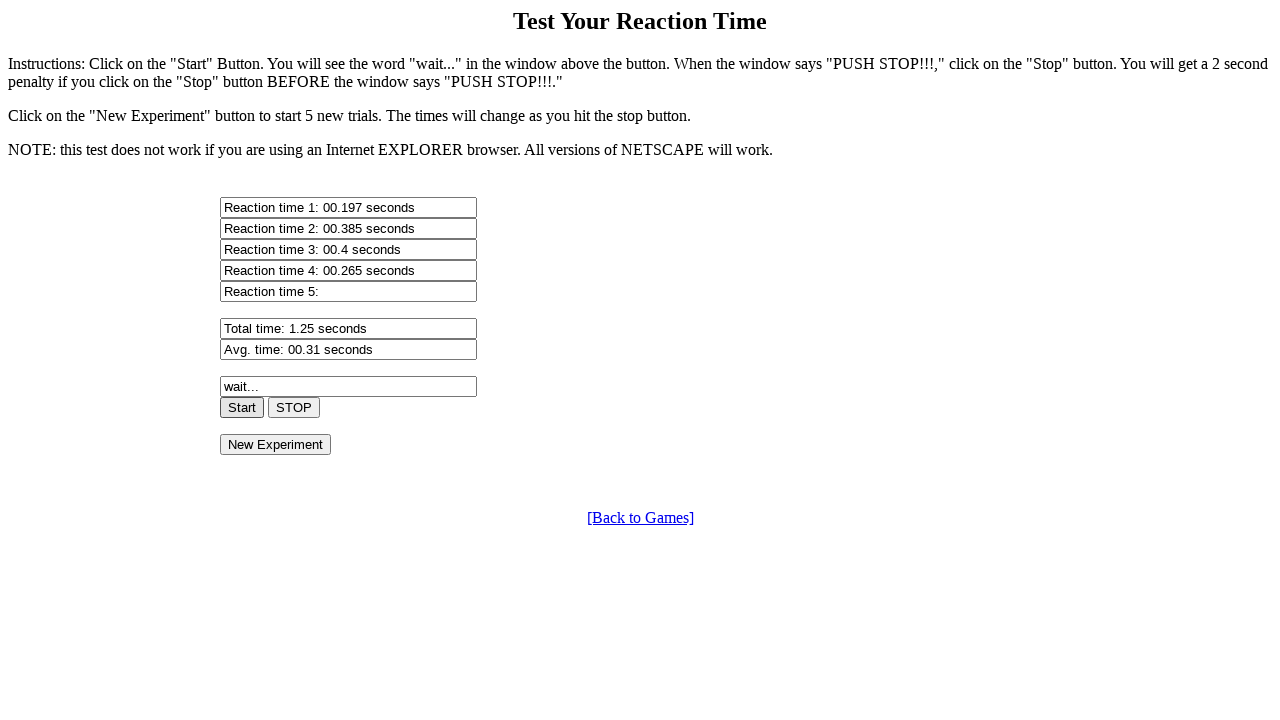

Checked status field, current value: 'wait...'
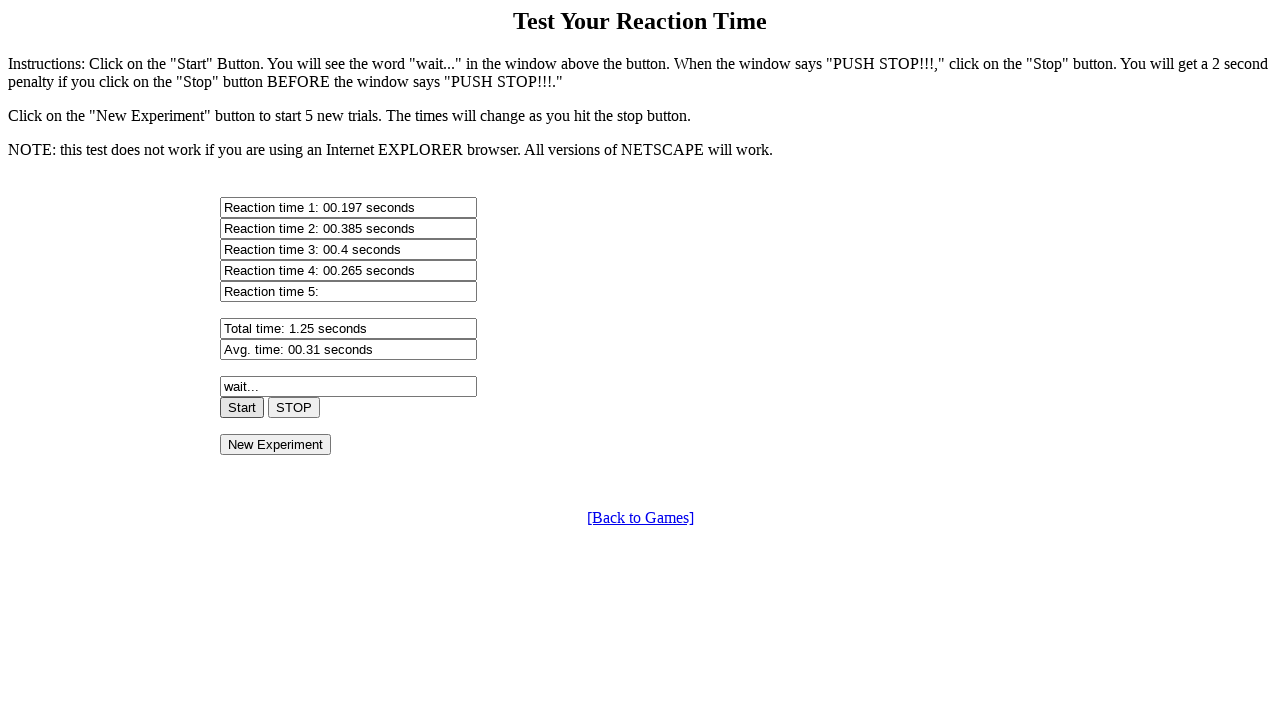

Waited 50ms before rechecking status
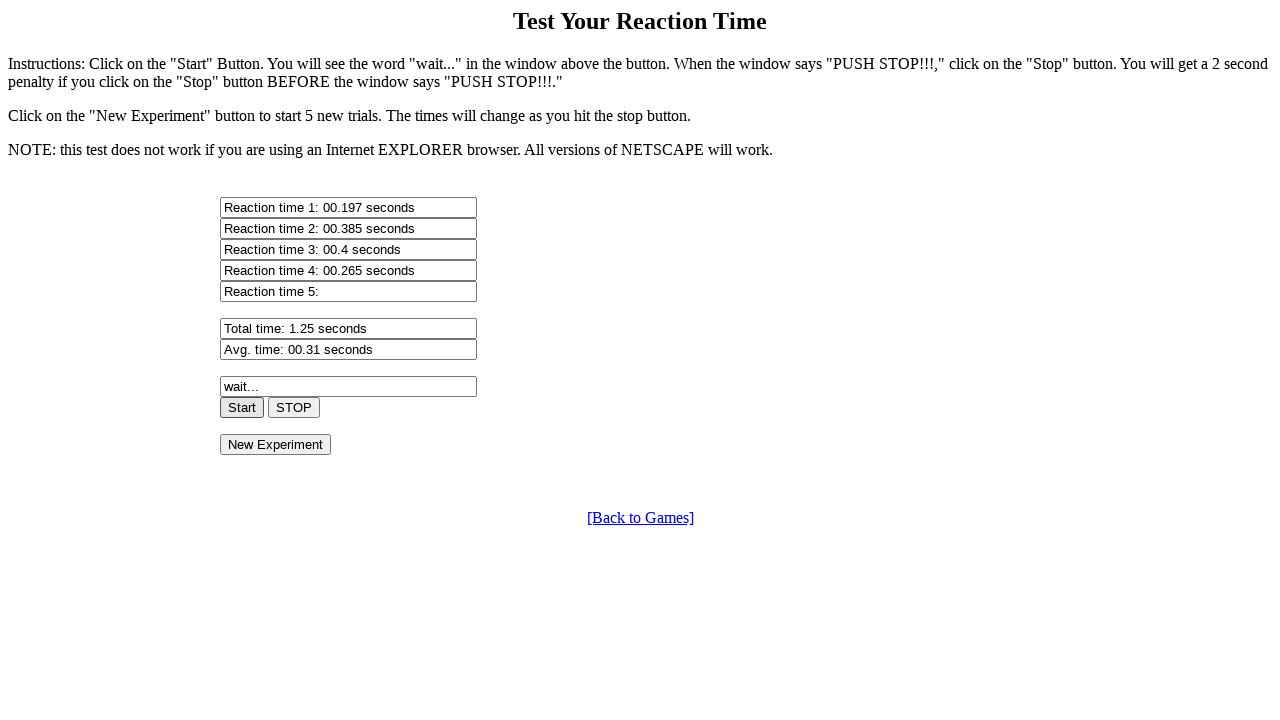

Checked status field, current value: 'wait...'
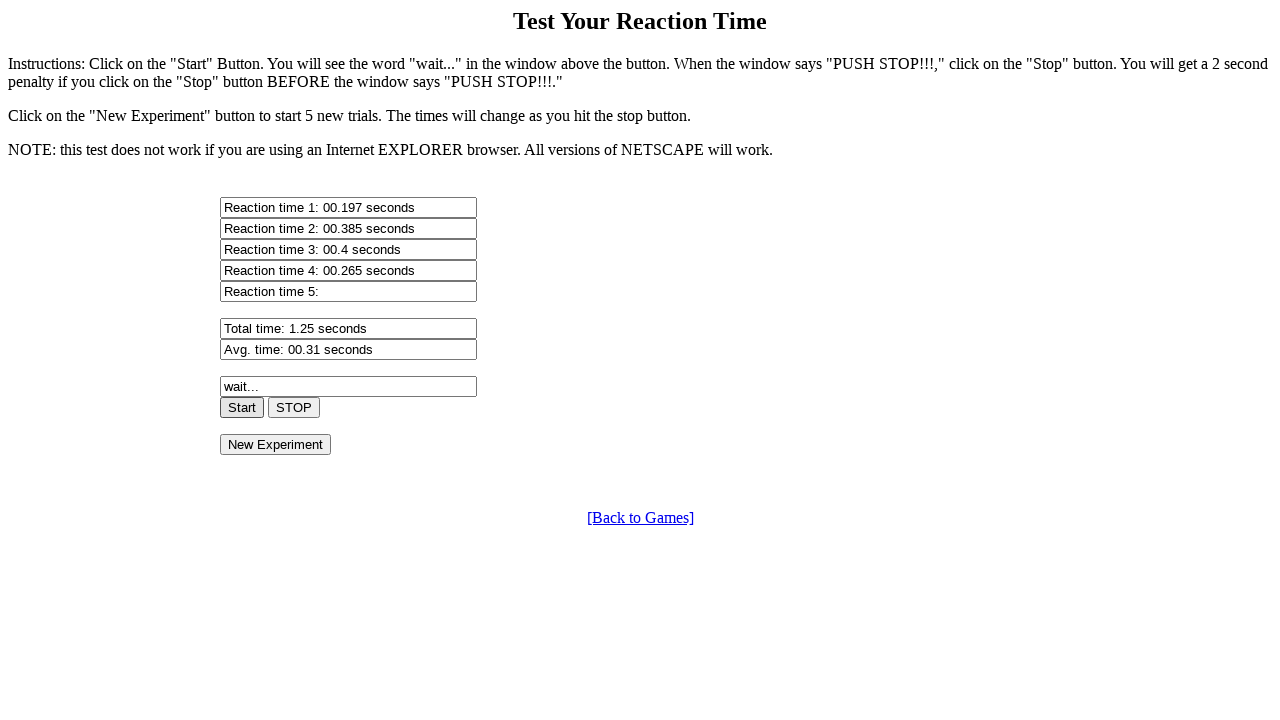

Waited 50ms before rechecking status
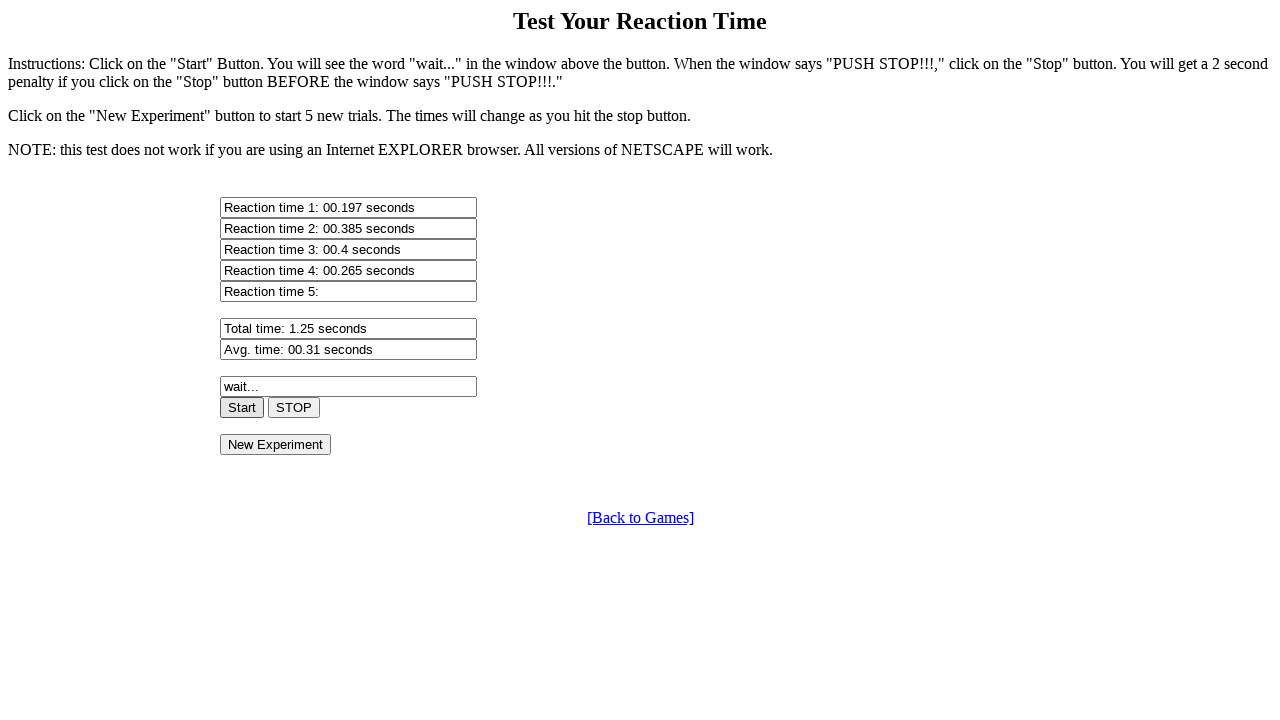

Checked status field, current value: 'PUSH STOP!!!'
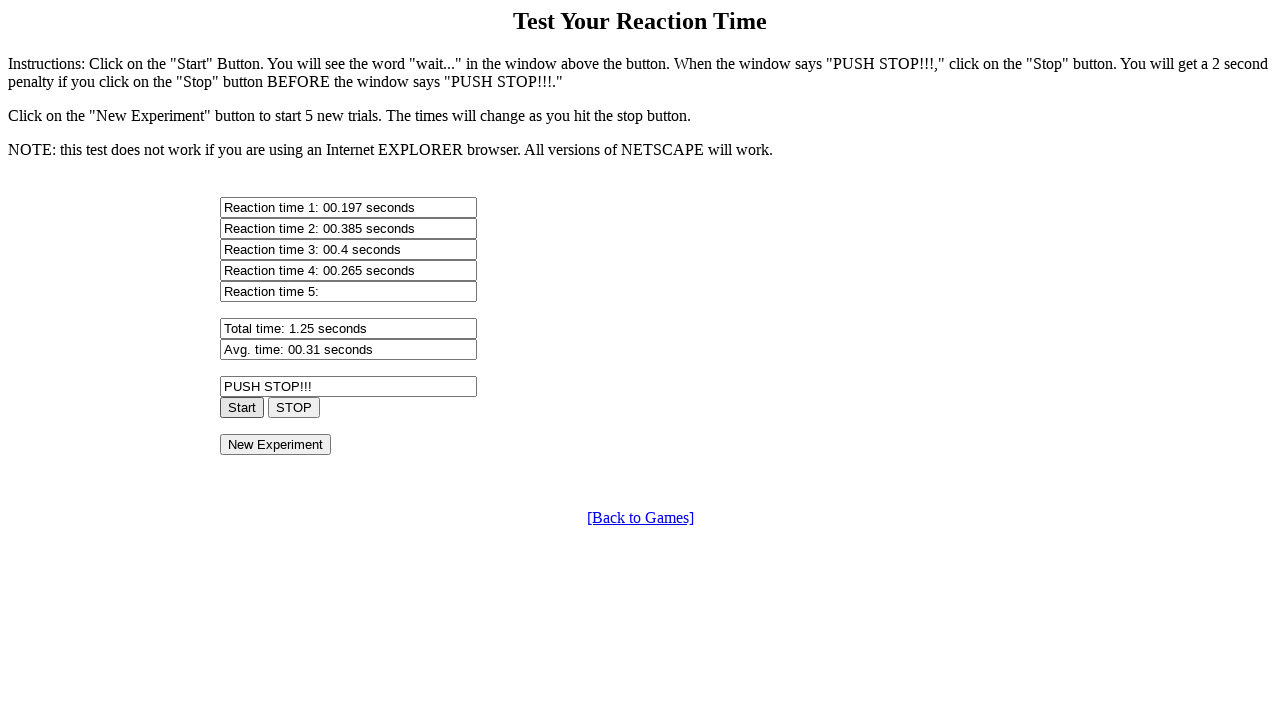

Clicked stop button in response to signal for attempt 5/5 at (294, 407) on [onclick='stop()']
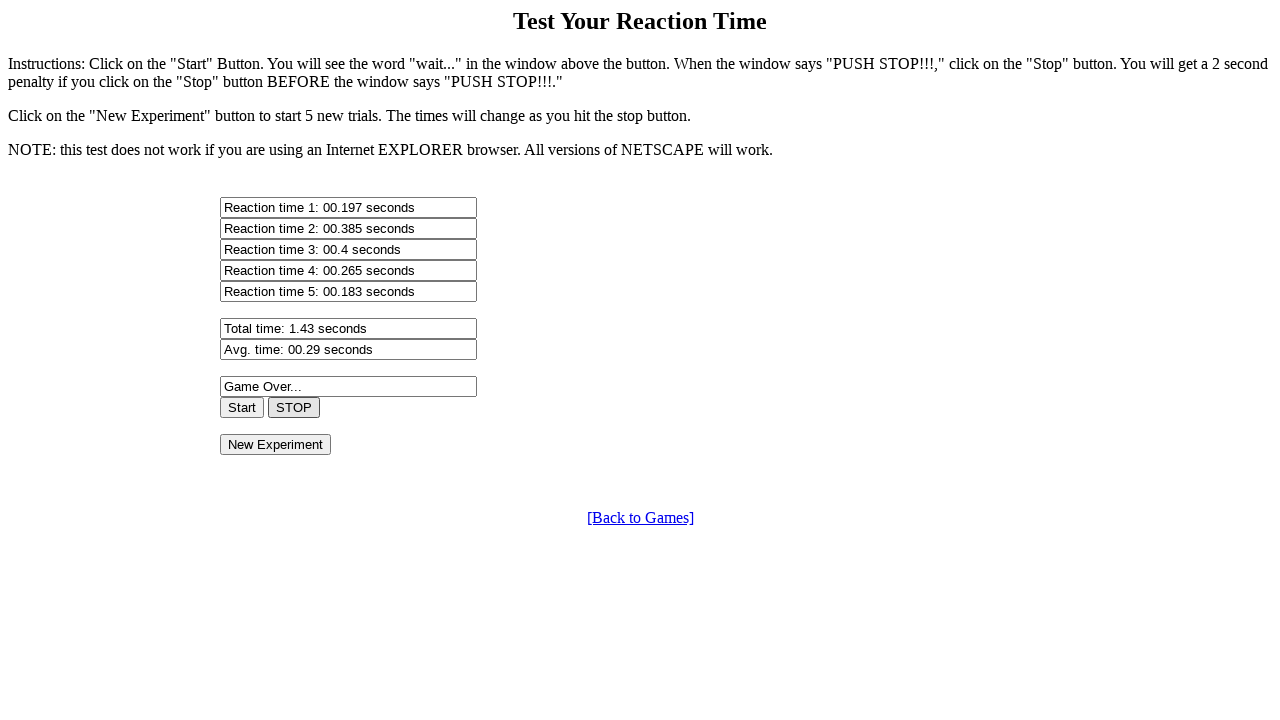

Waited 100ms before starting attempt 6/5
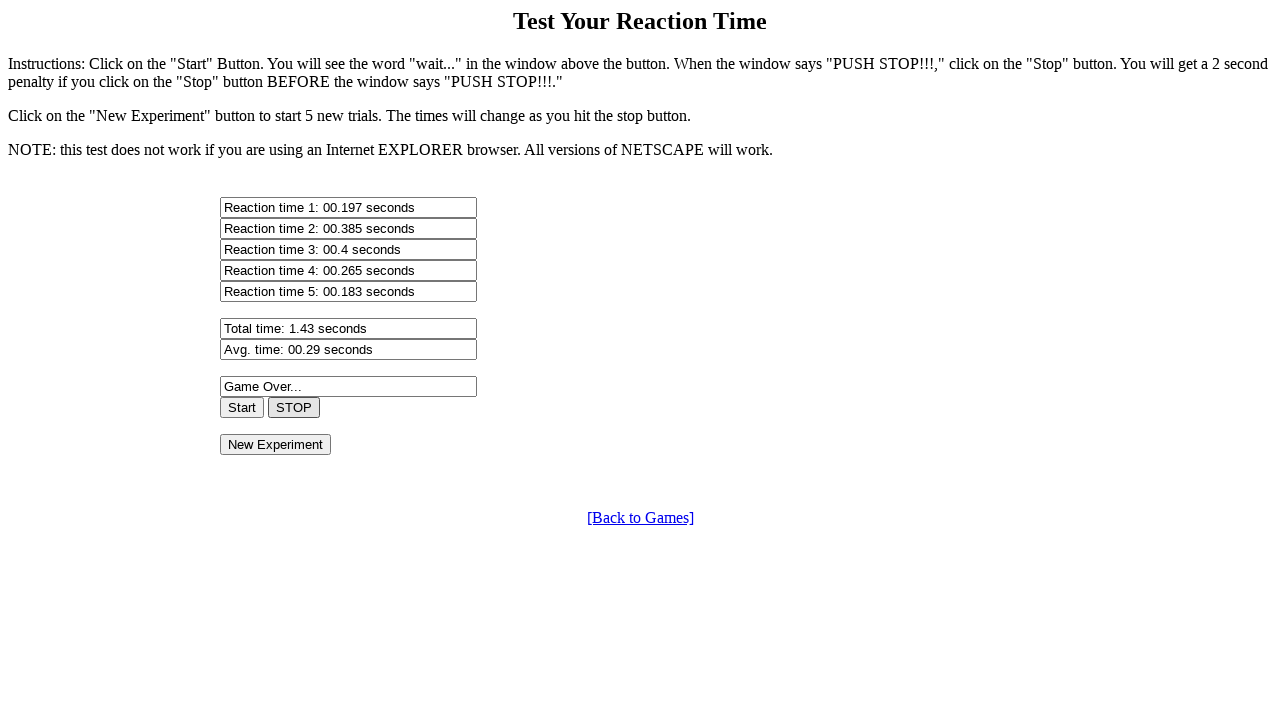

Final results field loaded and visible
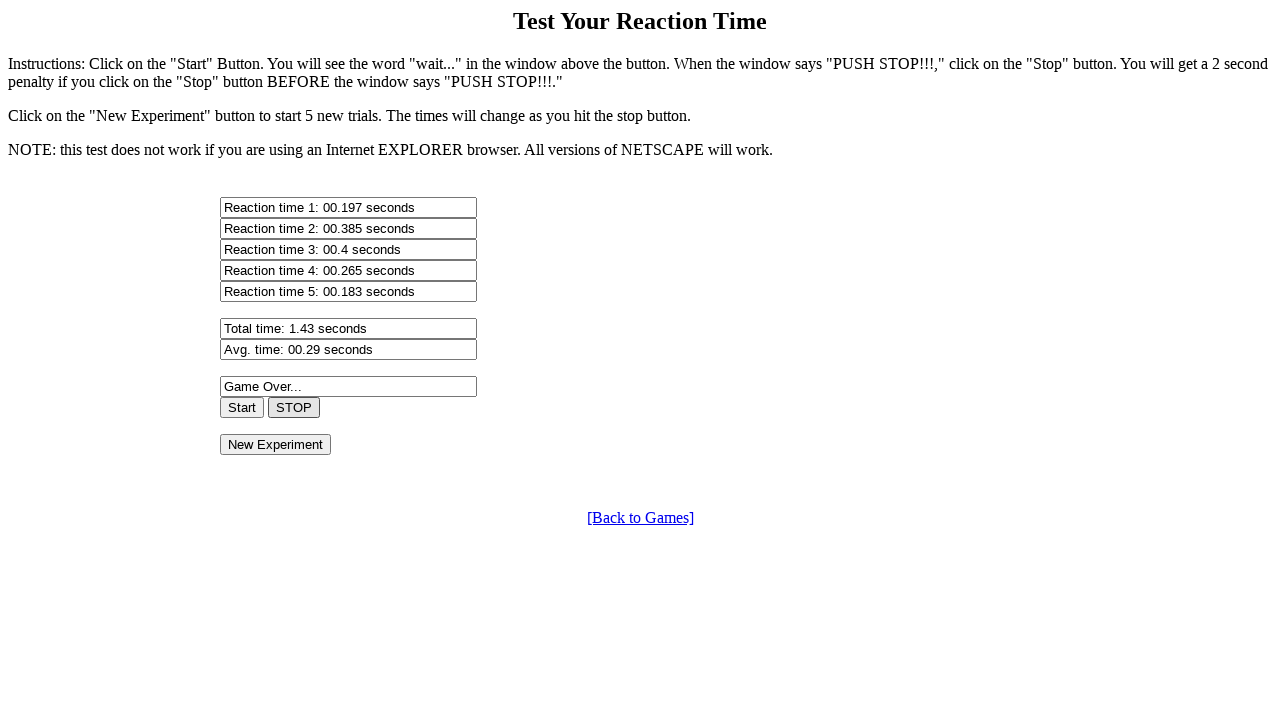

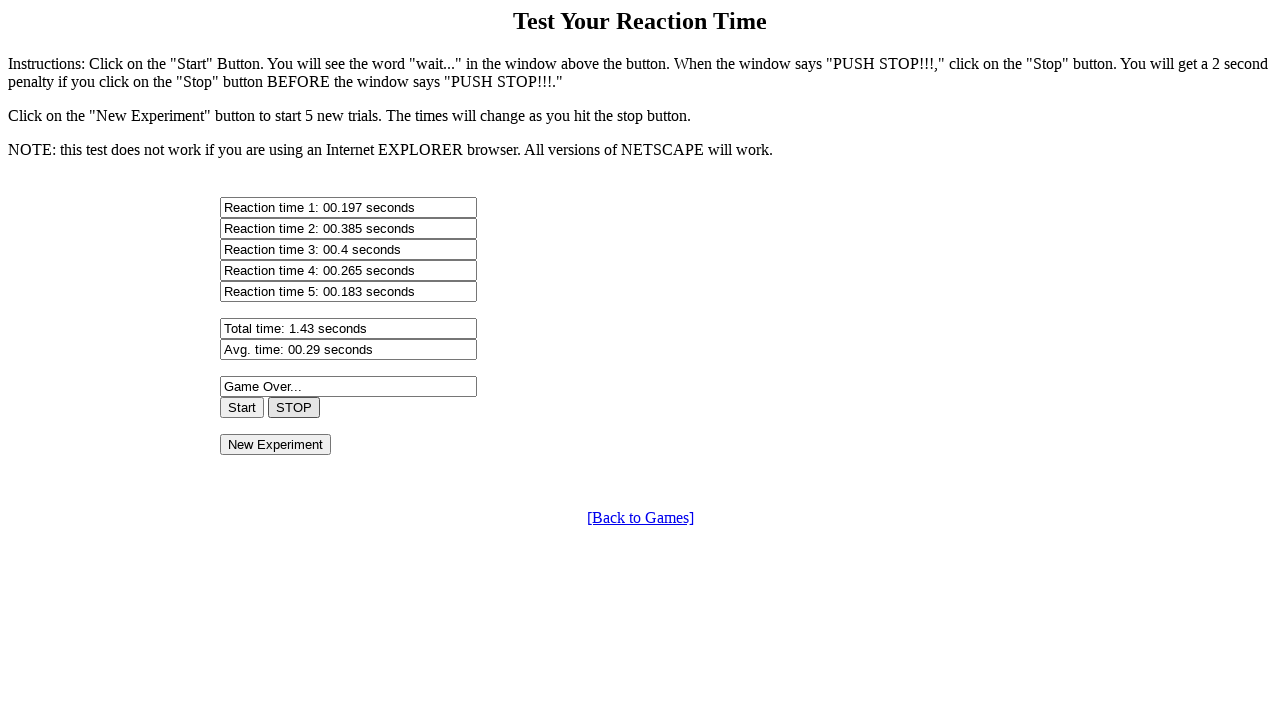